Tests filling a large form with multiple input fields by entering random text values into each input and submitting the form

Starting URL: http://suninjuly.github.io/huge_form.html

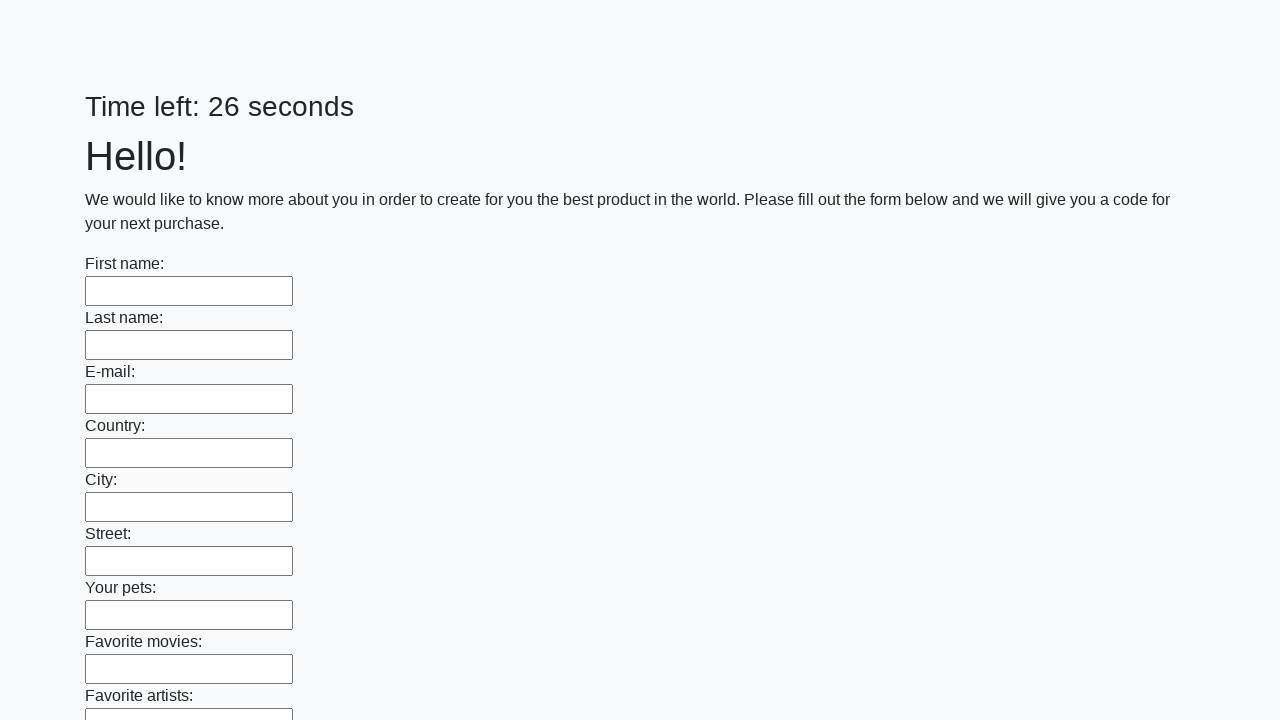

Filled an input field with a random value from the list on input >> nth=0
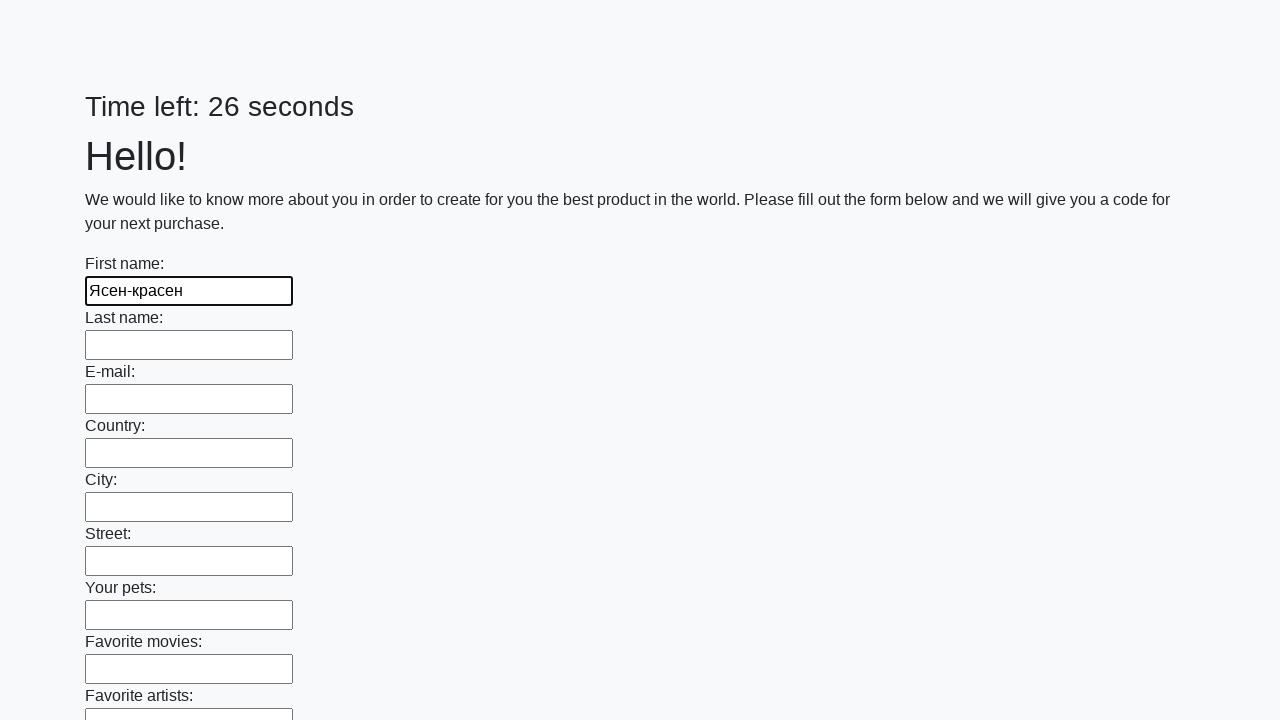

Filled an input field with a random value from the list on input >> nth=1
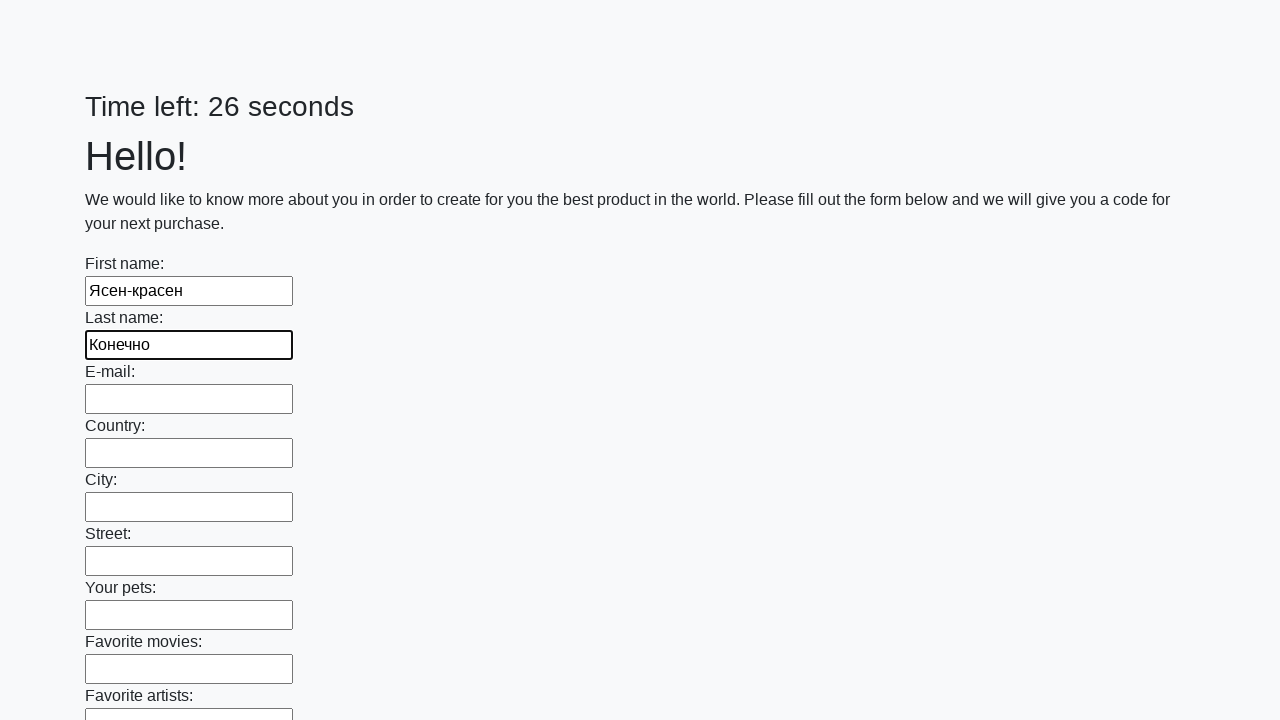

Filled an input field with a random value from the list on input >> nth=2
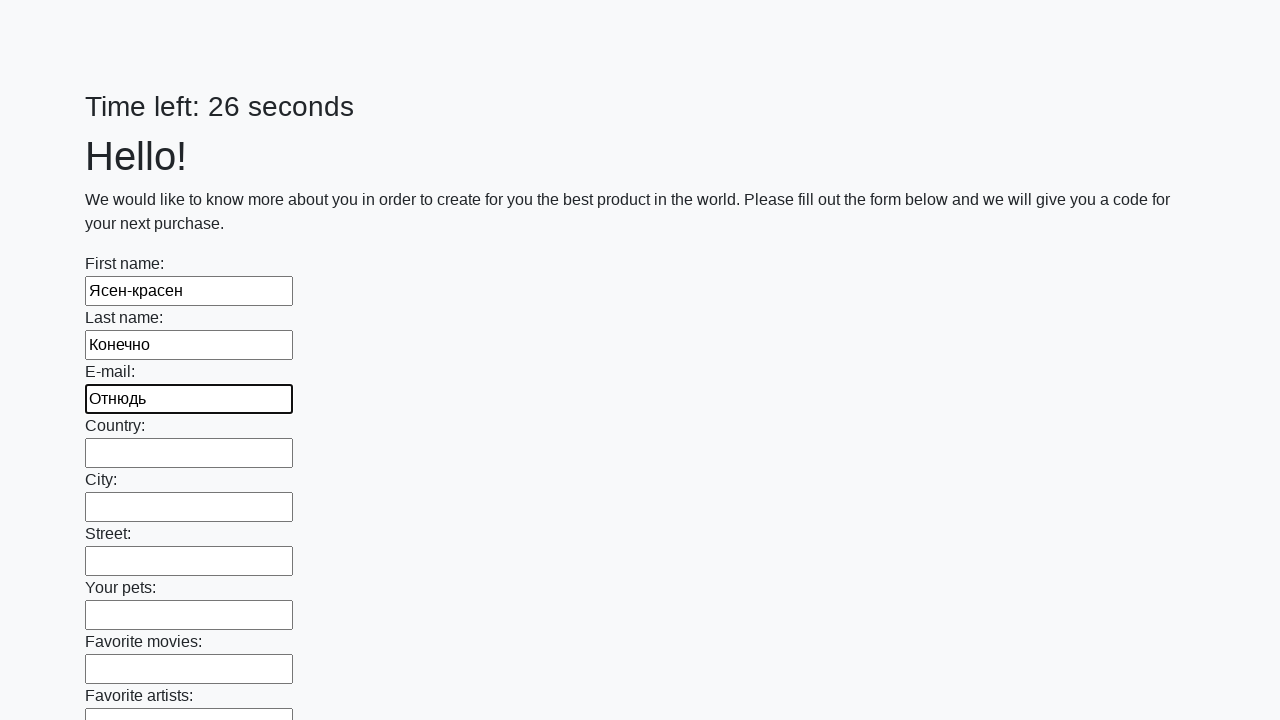

Filled an input field with a random value from the list on input >> nth=3
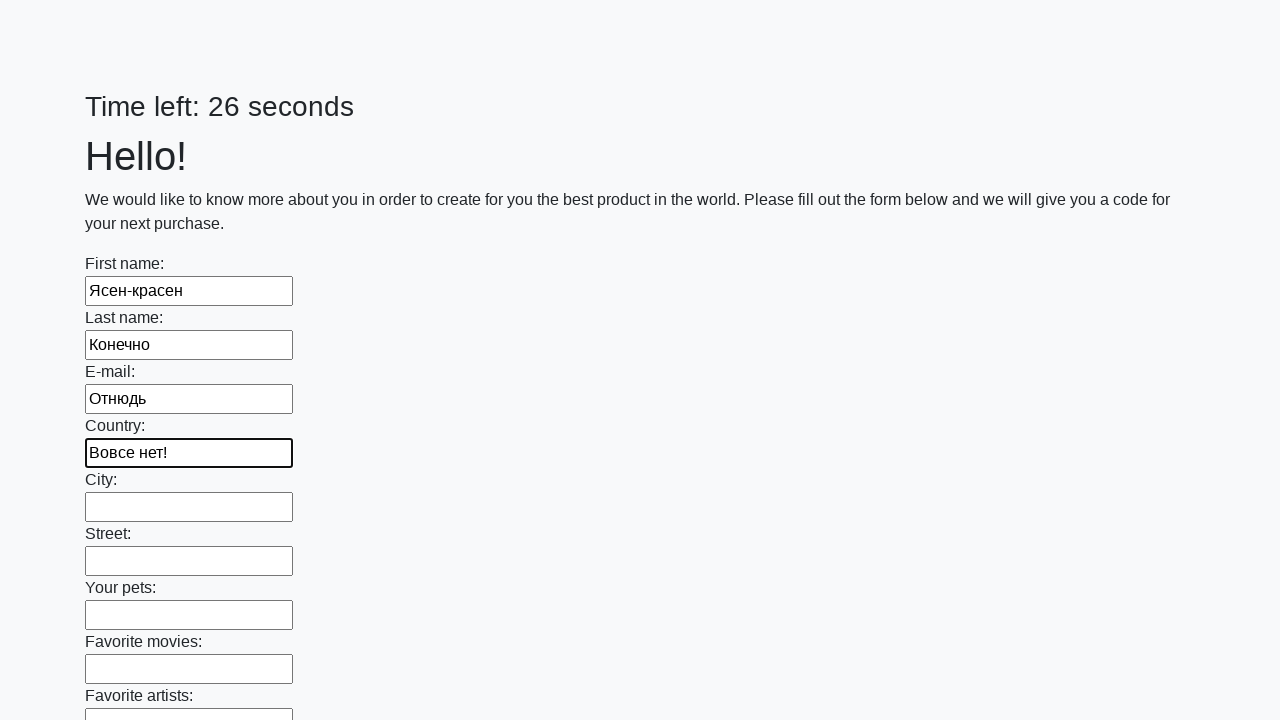

Filled an input field with a random value from the list on input >> nth=4
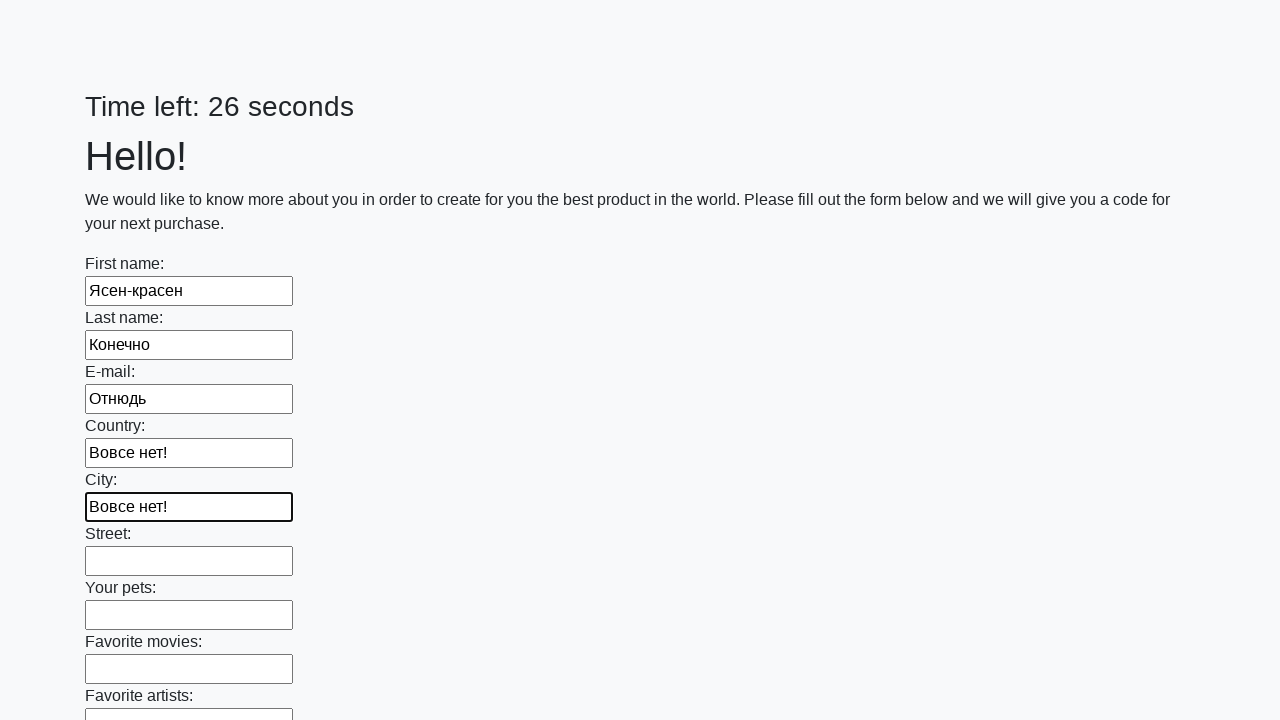

Filled an input field with a random value from the list on input >> nth=5
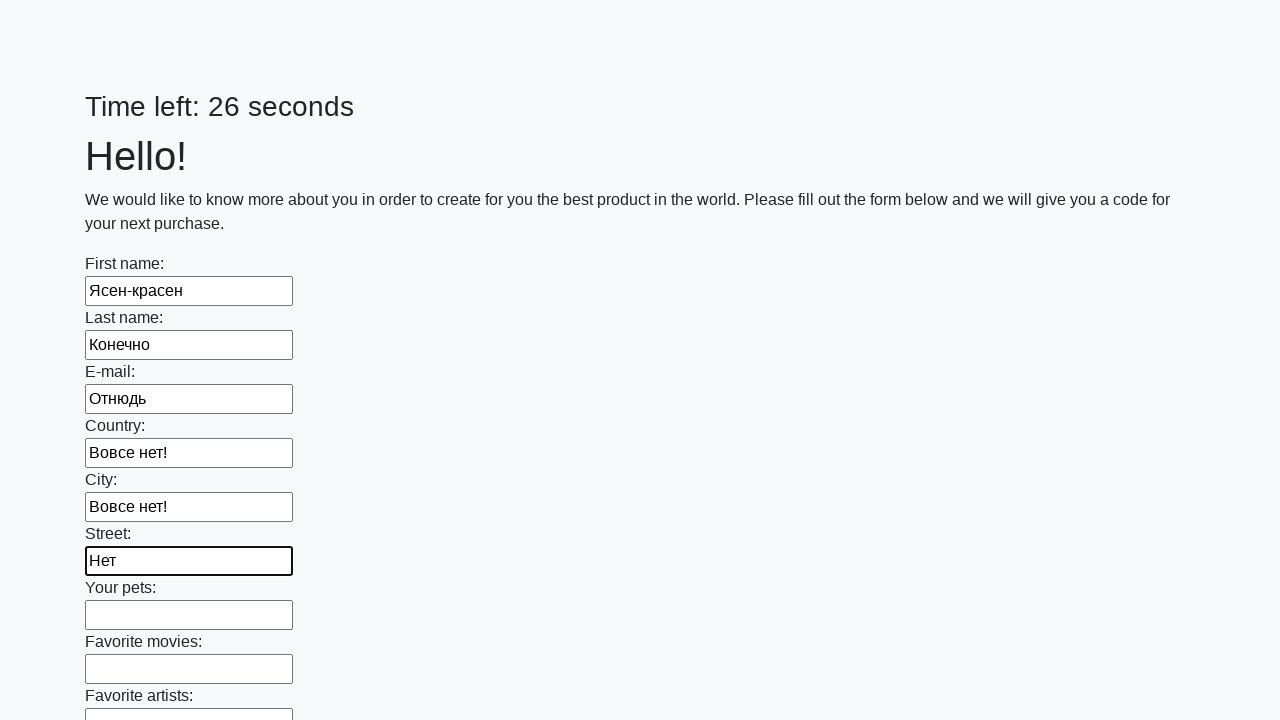

Filled an input field with a random value from the list on input >> nth=6
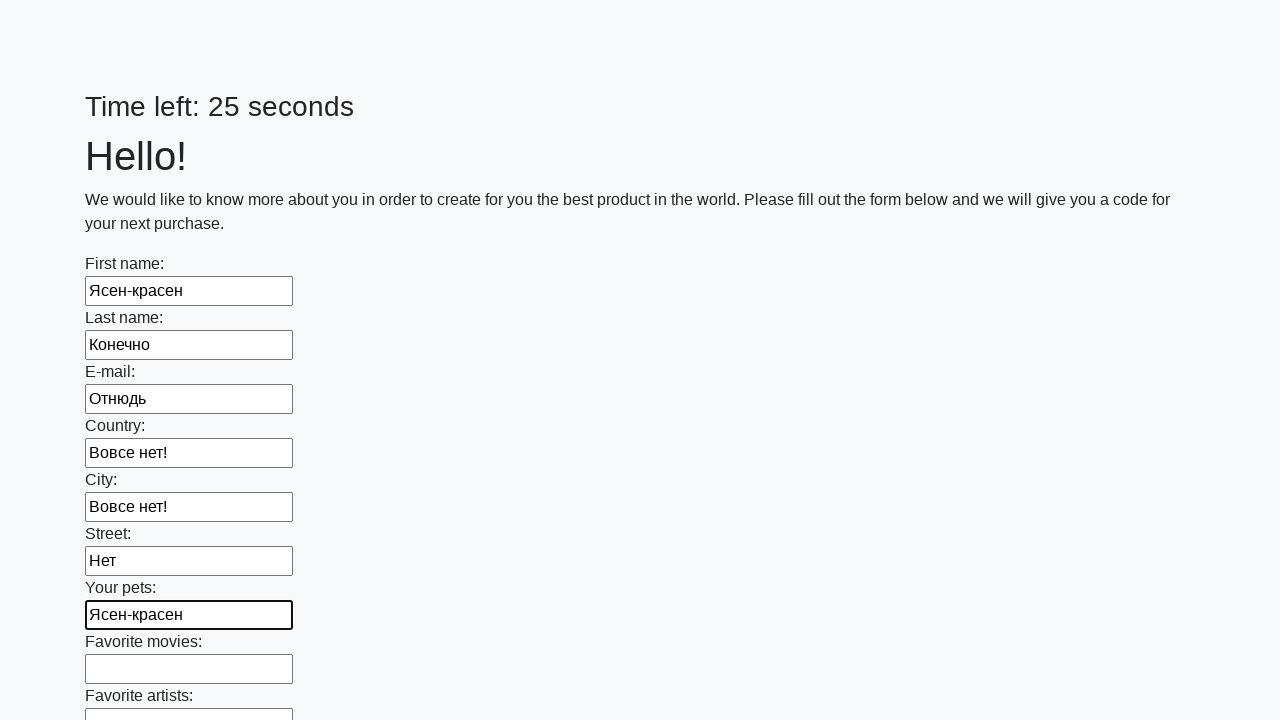

Filled an input field with a random value from the list on input >> nth=7
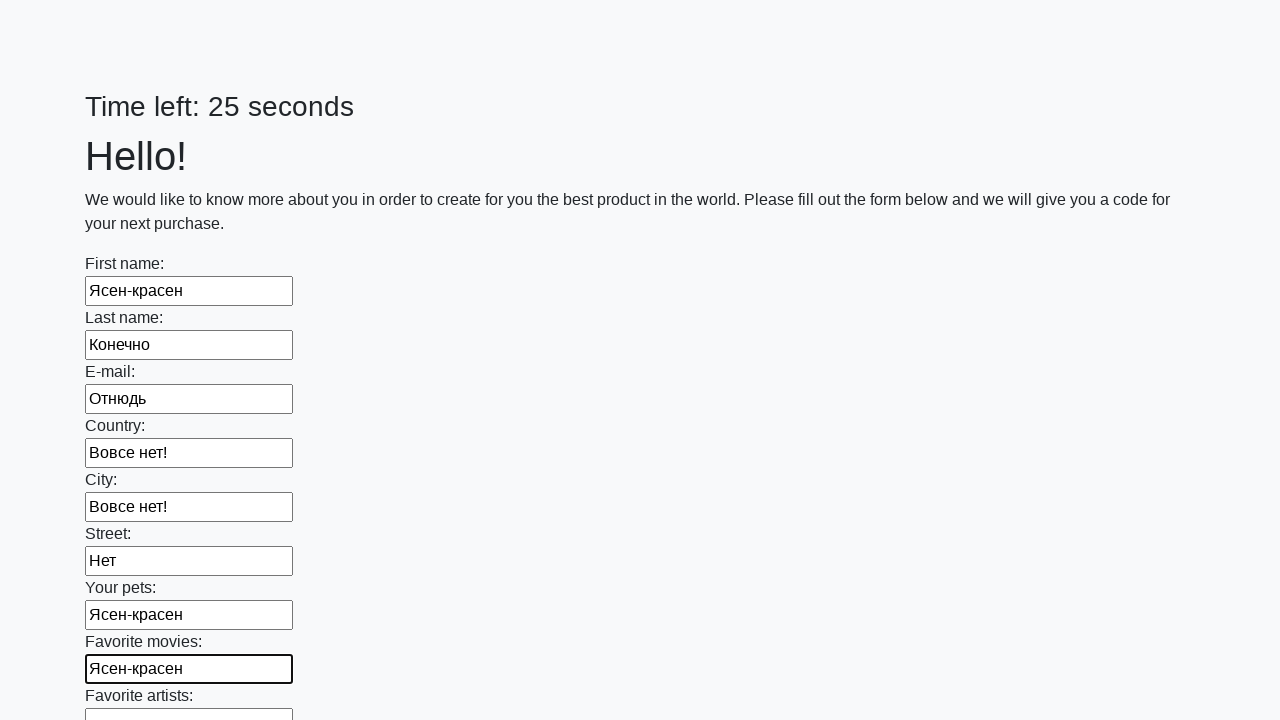

Filled an input field with a random value from the list on input >> nth=8
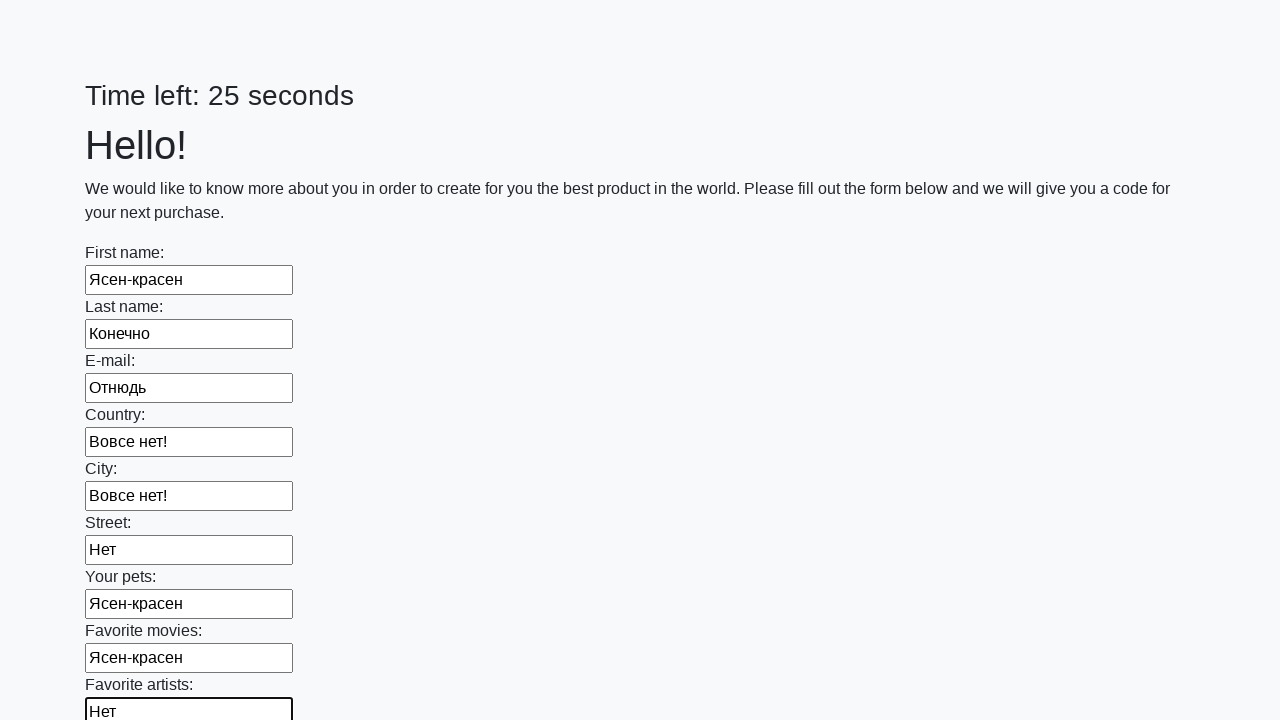

Filled an input field with a random value from the list on input >> nth=9
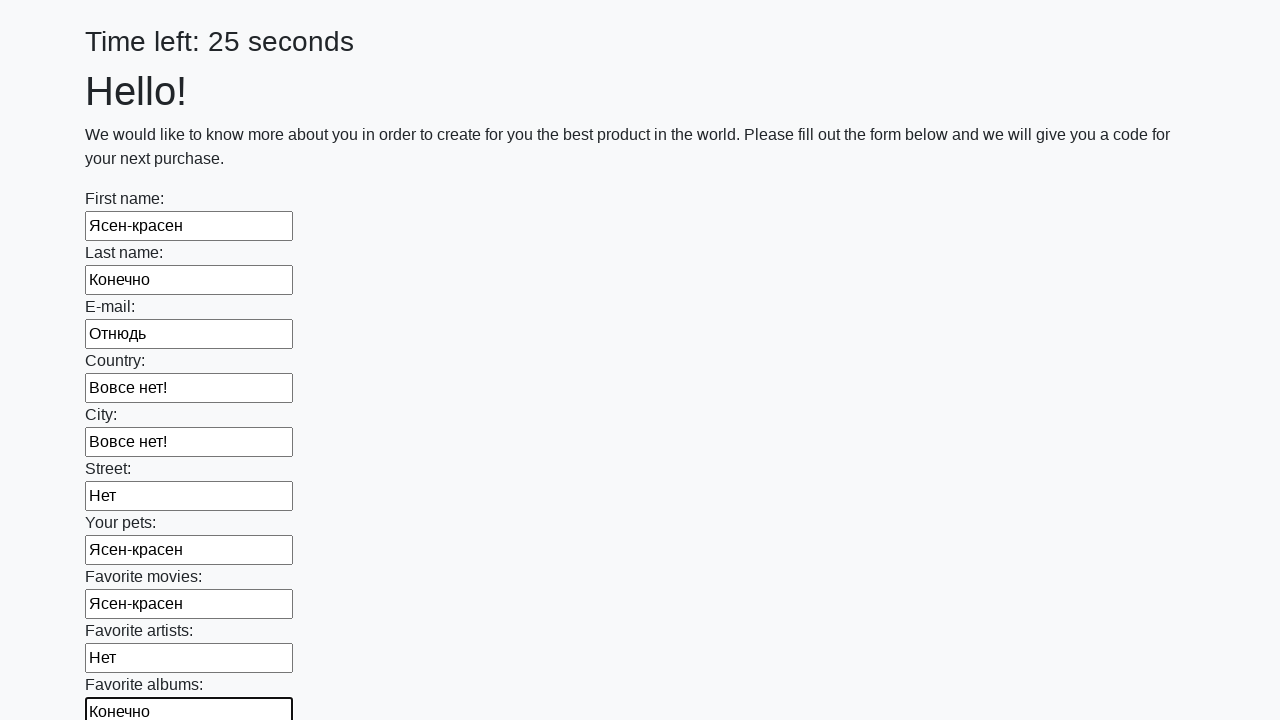

Filled an input field with a random value from the list on input >> nth=10
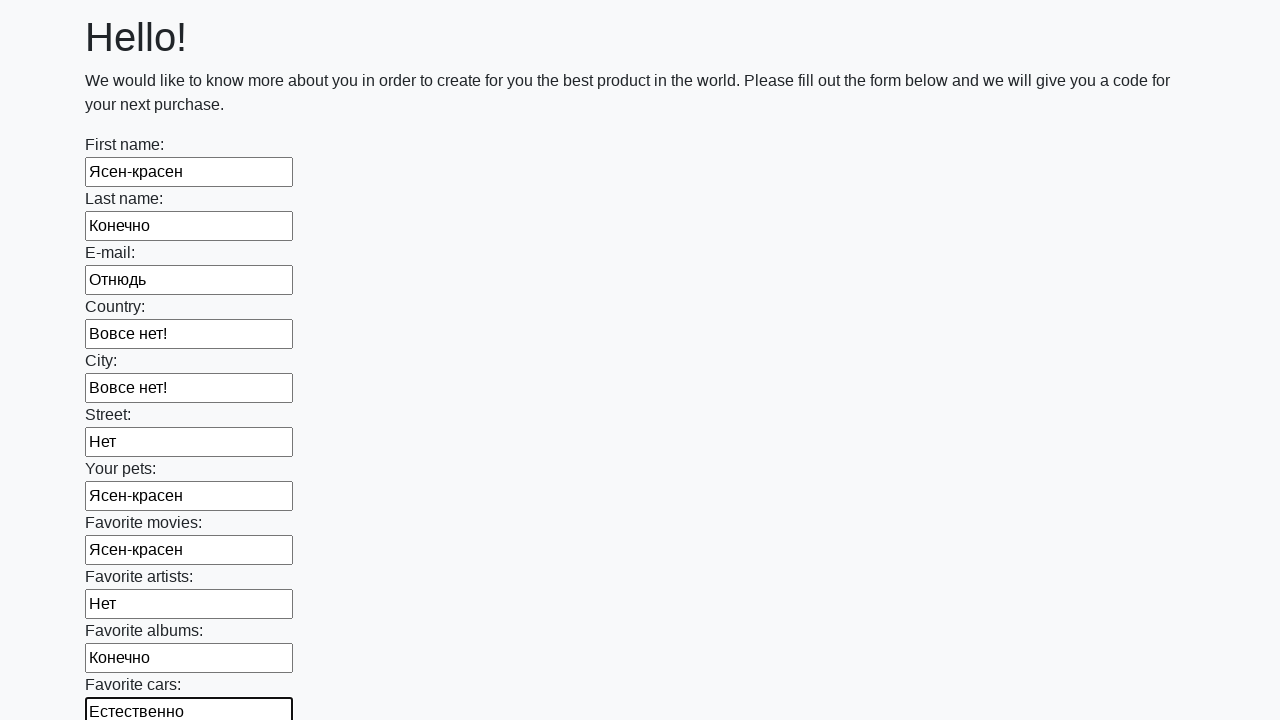

Filled an input field with a random value from the list on input >> nth=11
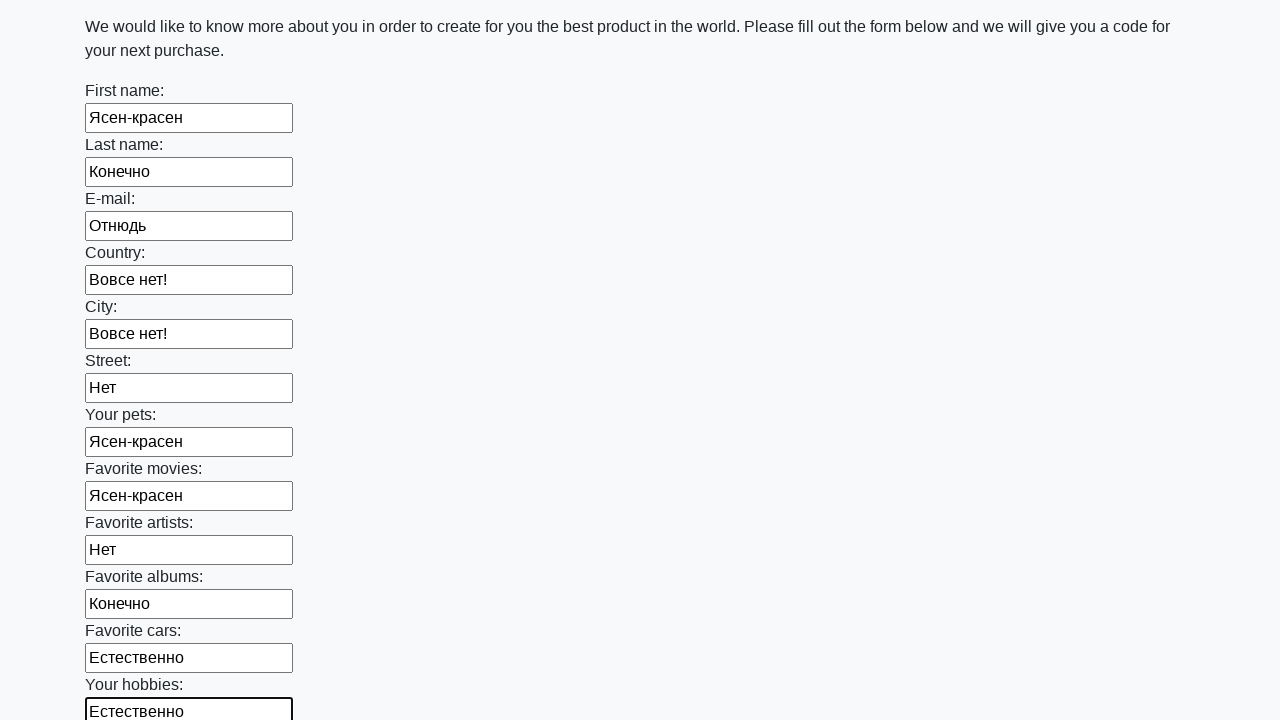

Filled an input field with a random value from the list on input >> nth=12
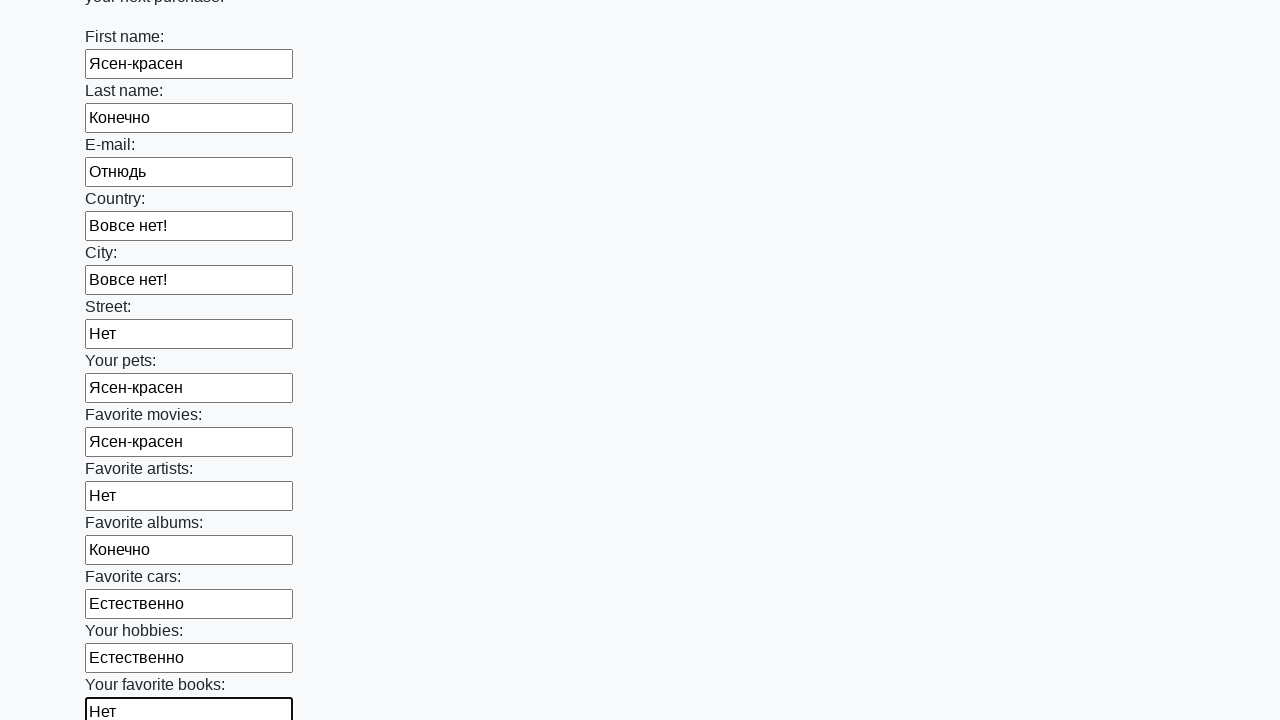

Filled an input field with a random value from the list on input >> nth=13
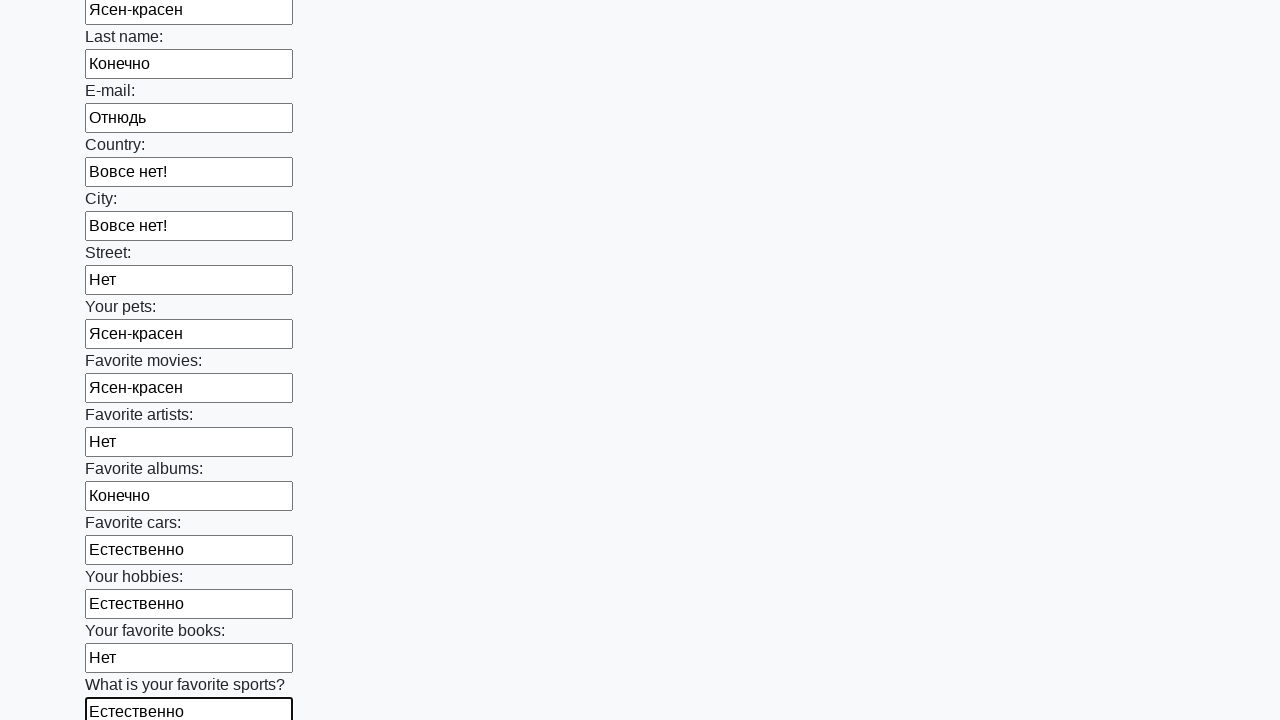

Filled an input field with a random value from the list on input >> nth=14
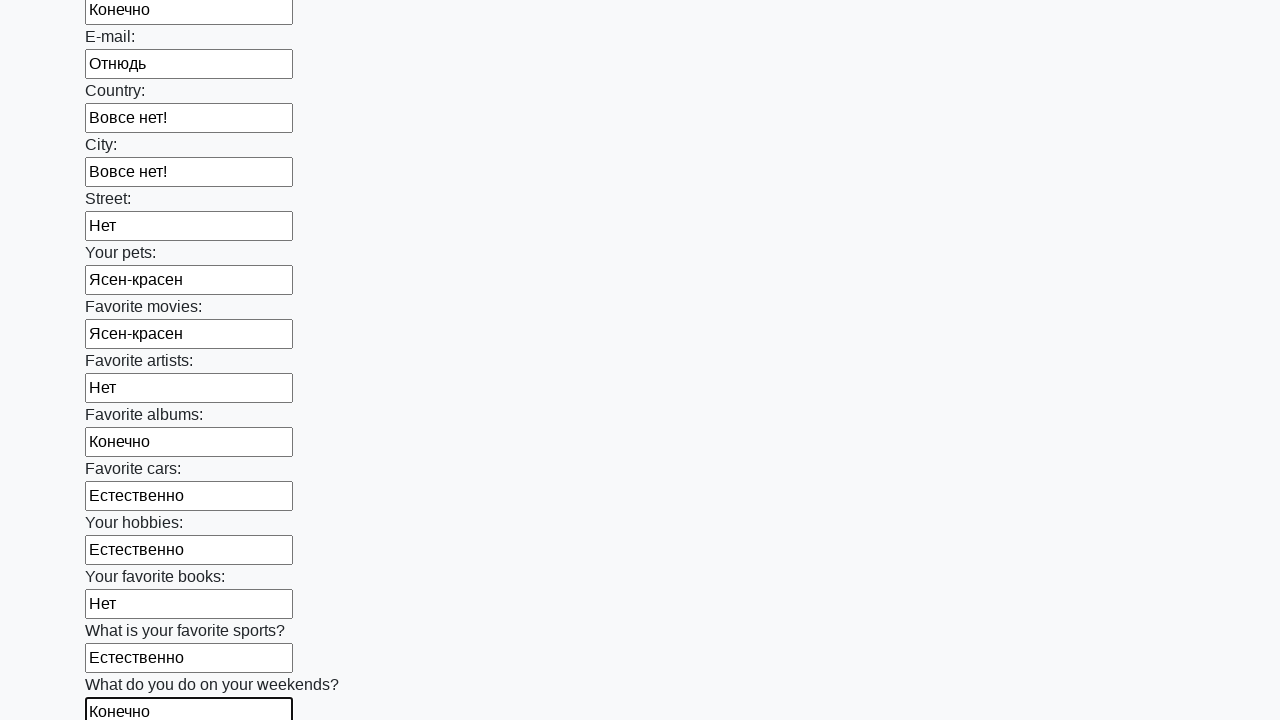

Filled an input field with a random value from the list on input >> nth=15
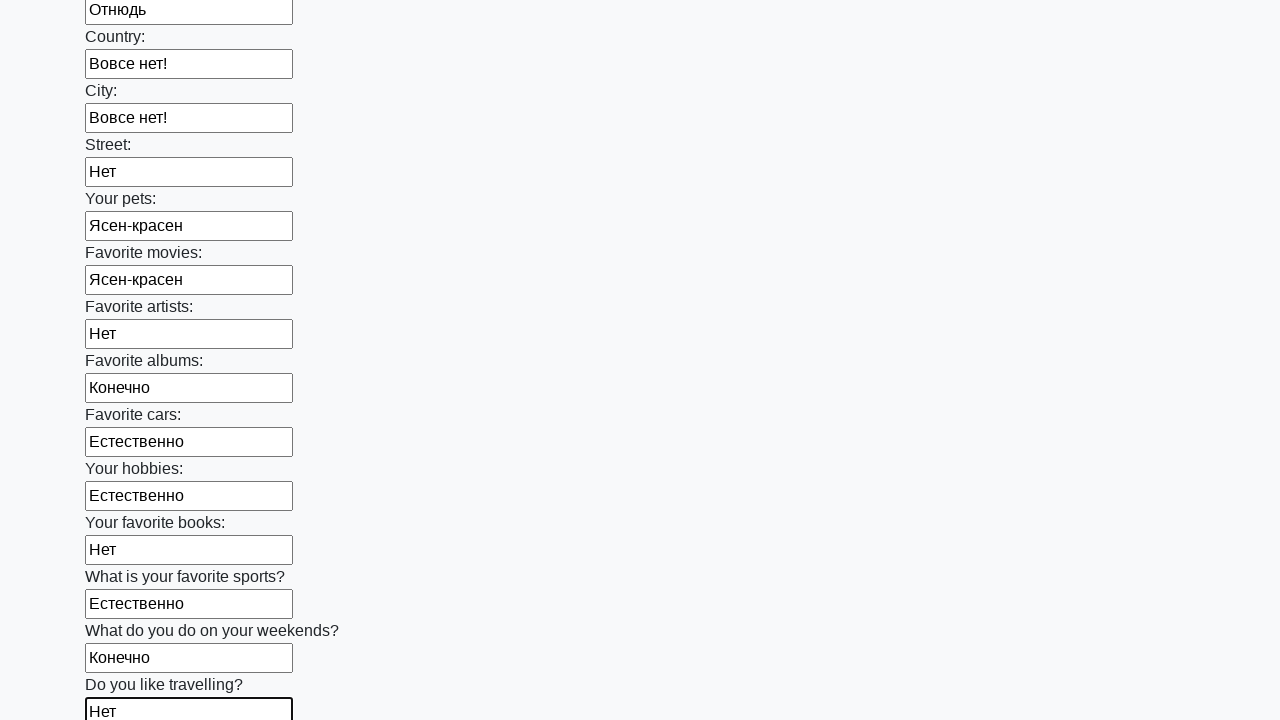

Filled an input field with a random value from the list on input >> nth=16
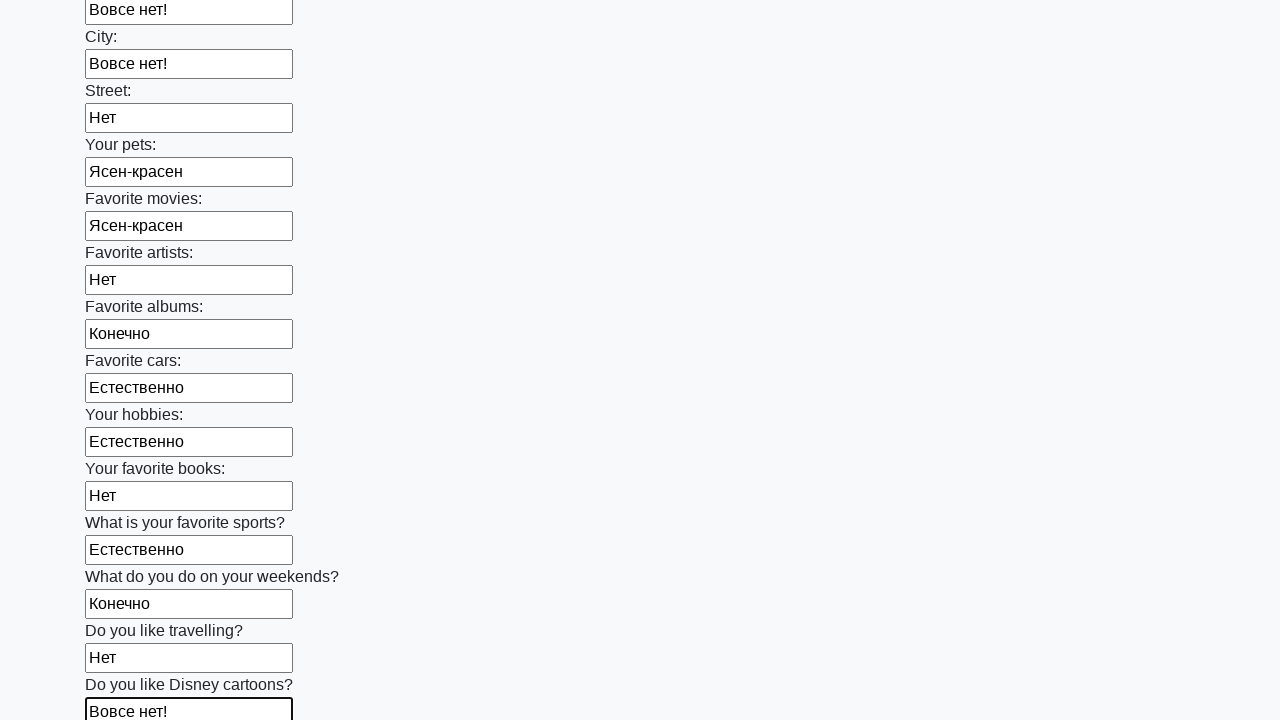

Filled an input field with a random value from the list on input >> nth=17
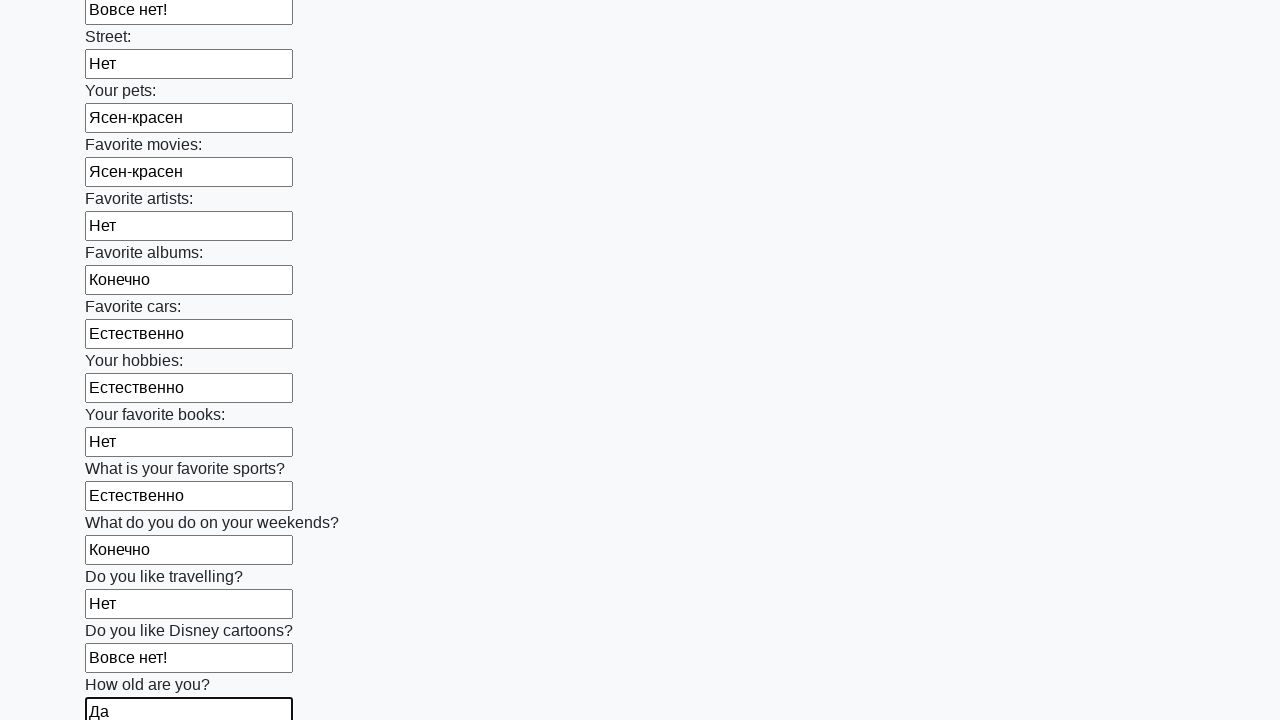

Filled an input field with a random value from the list on input >> nth=18
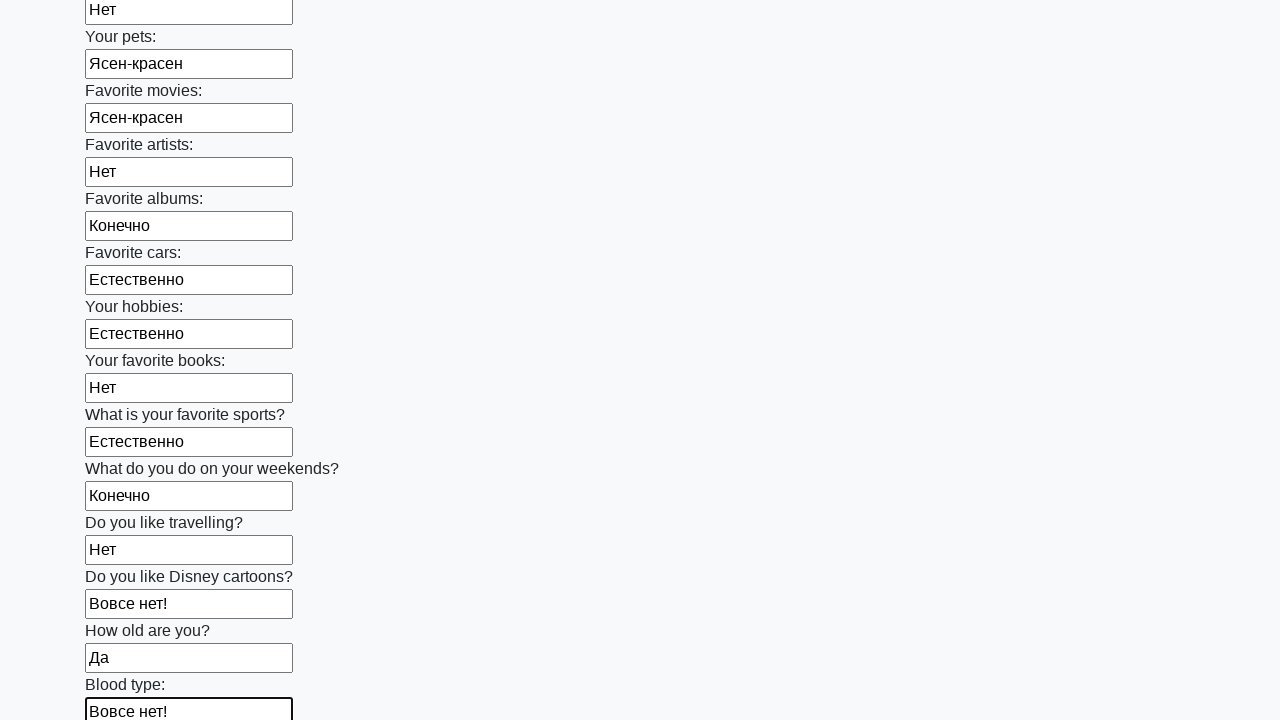

Filled an input field with a random value from the list on input >> nth=19
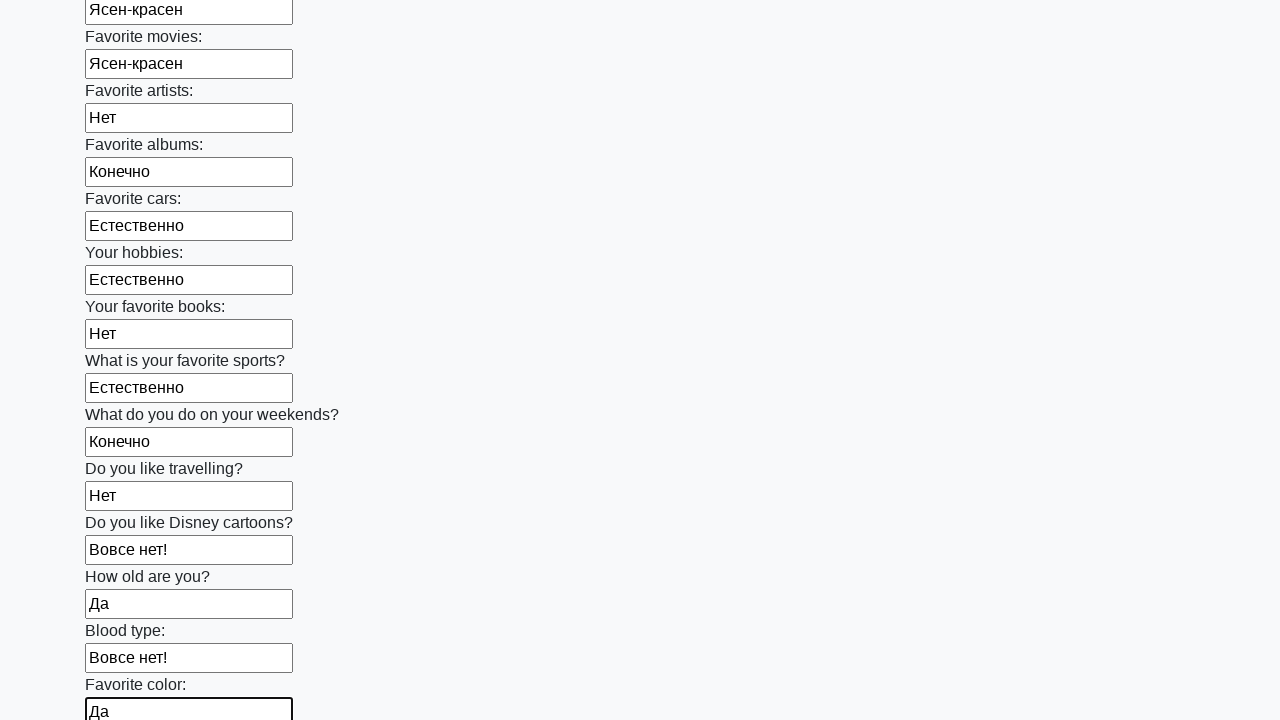

Filled an input field with a random value from the list on input >> nth=20
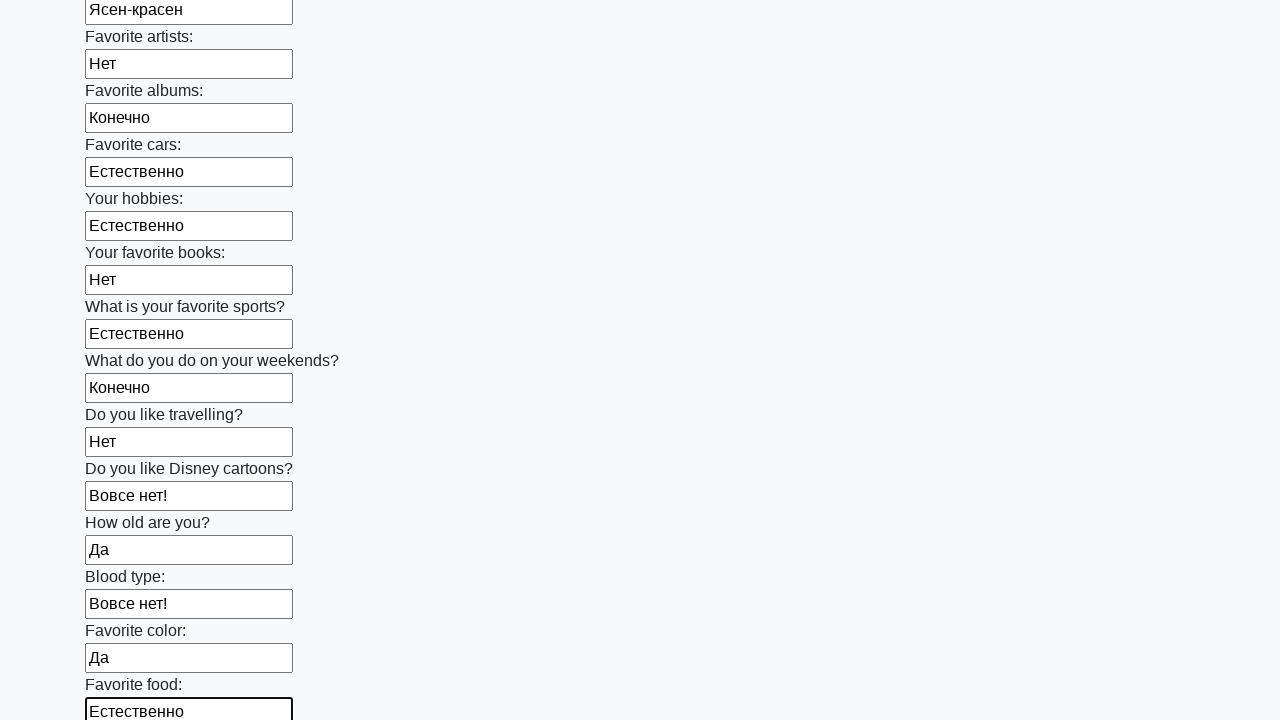

Filled an input field with a random value from the list on input >> nth=21
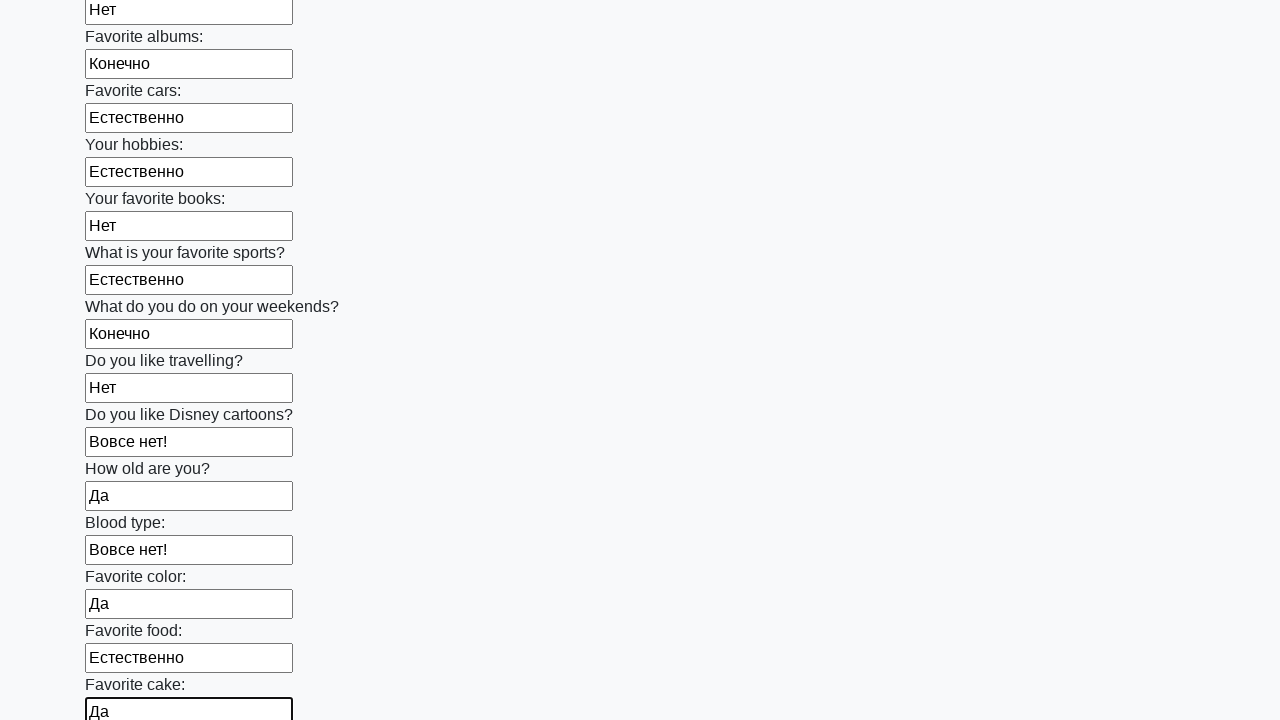

Filled an input field with a random value from the list on input >> nth=22
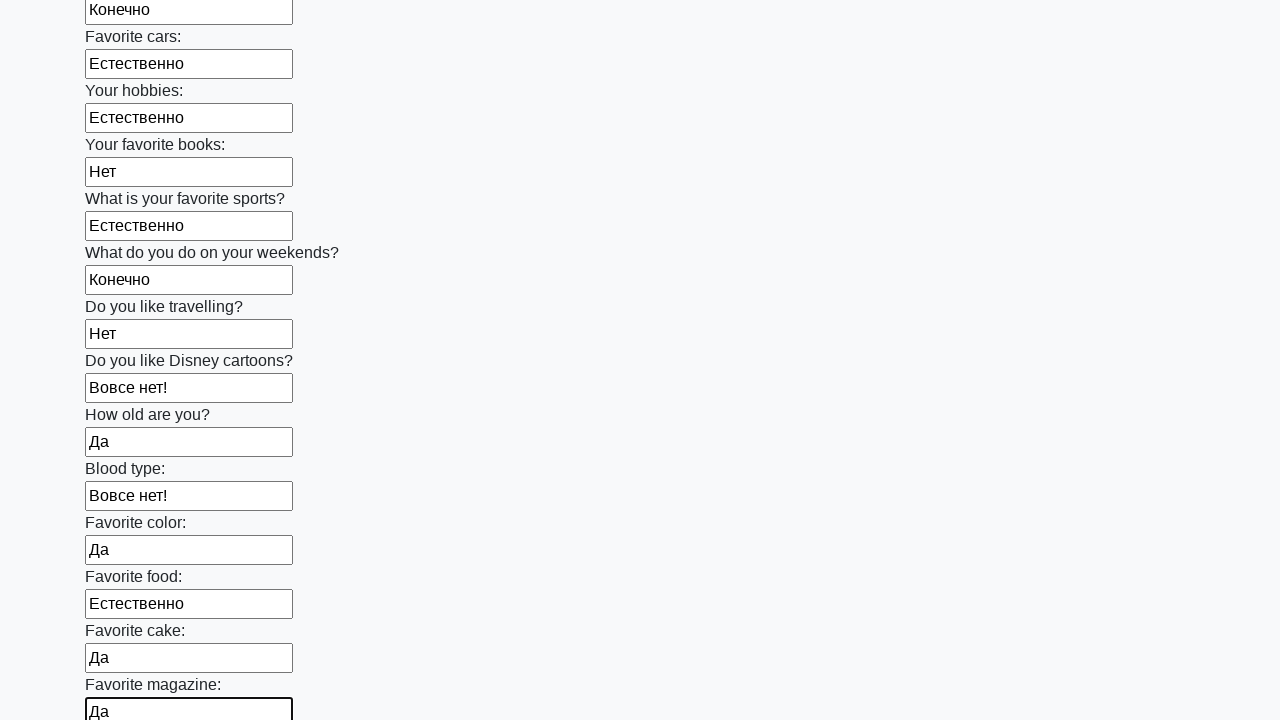

Filled an input field with a random value from the list on input >> nth=23
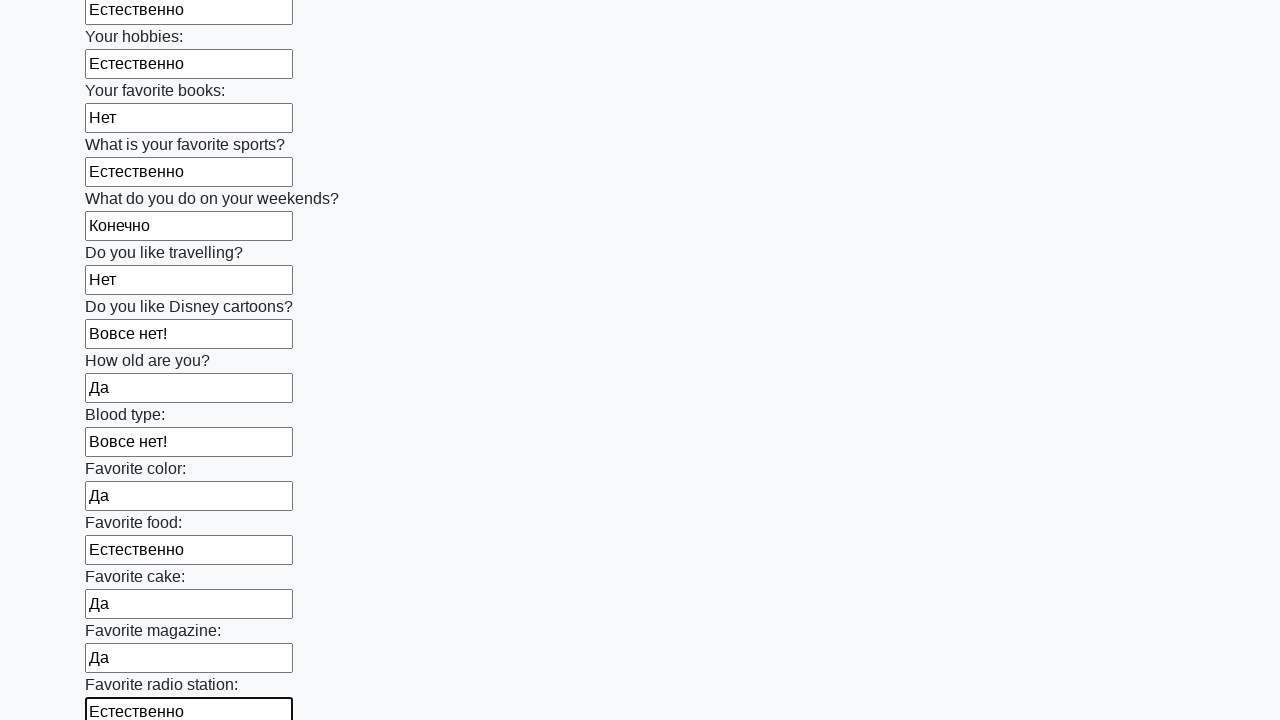

Filled an input field with a random value from the list on input >> nth=24
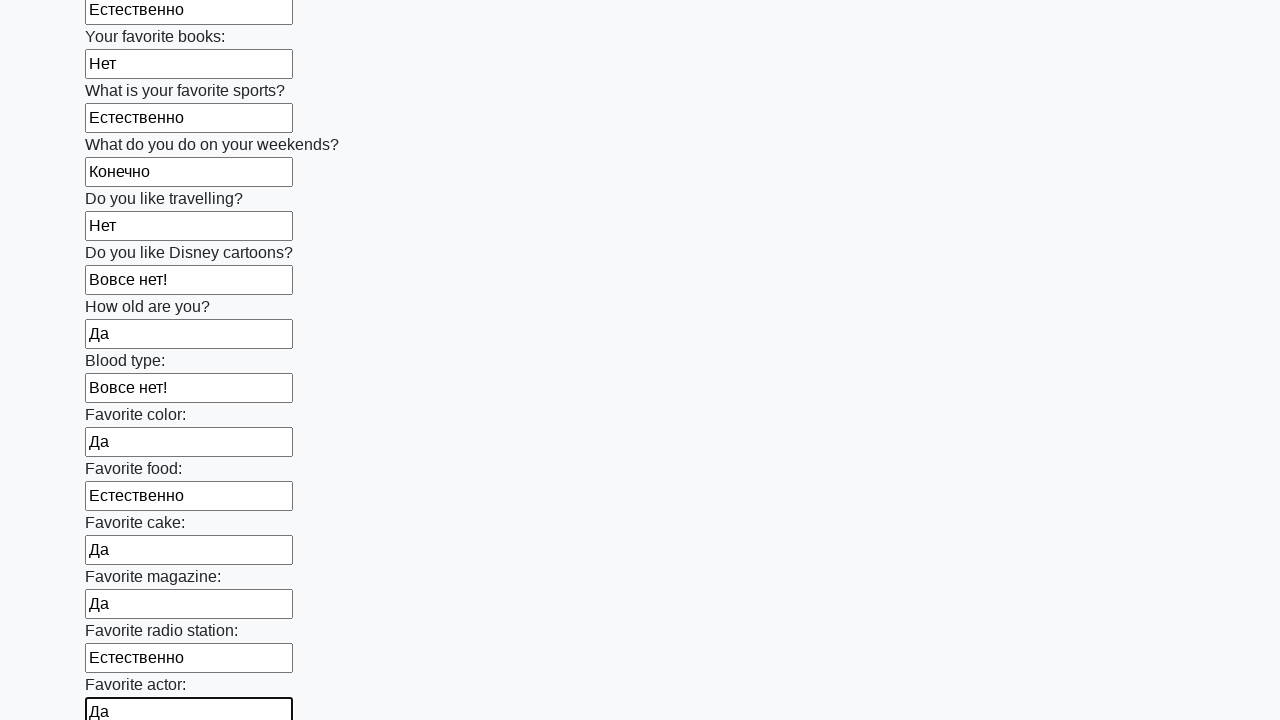

Filled an input field with a random value from the list on input >> nth=25
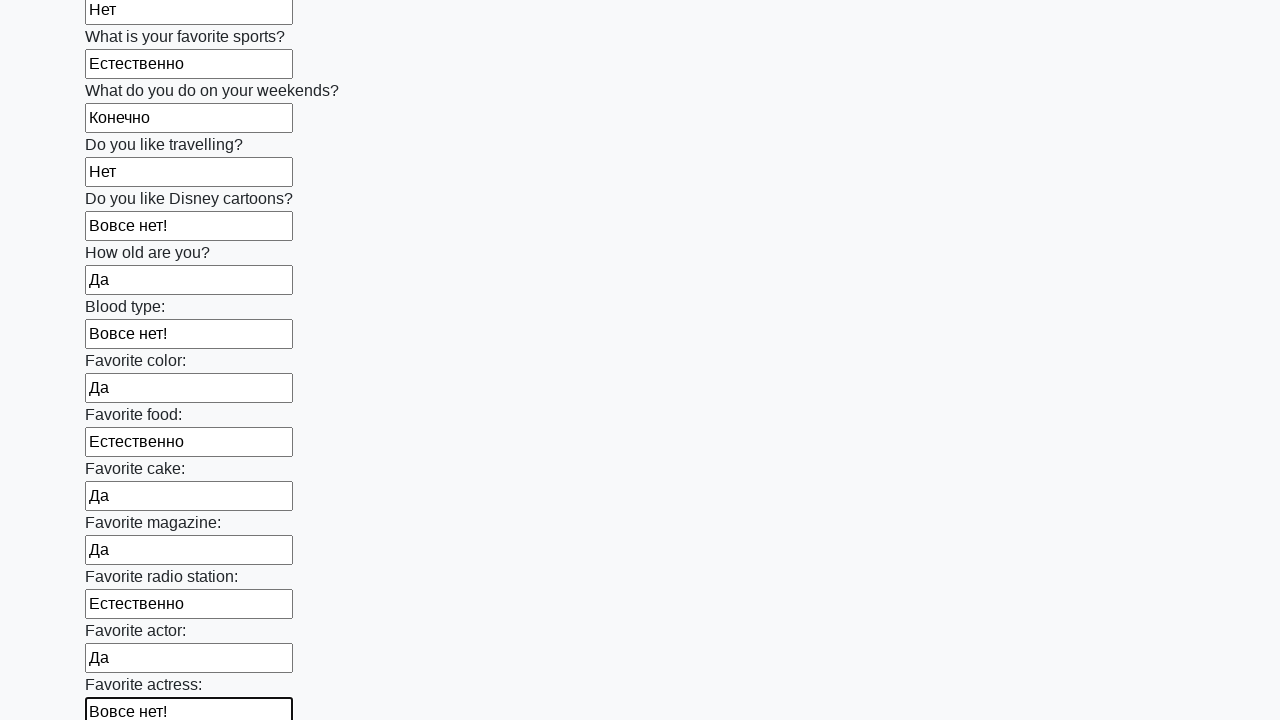

Filled an input field with a random value from the list on input >> nth=26
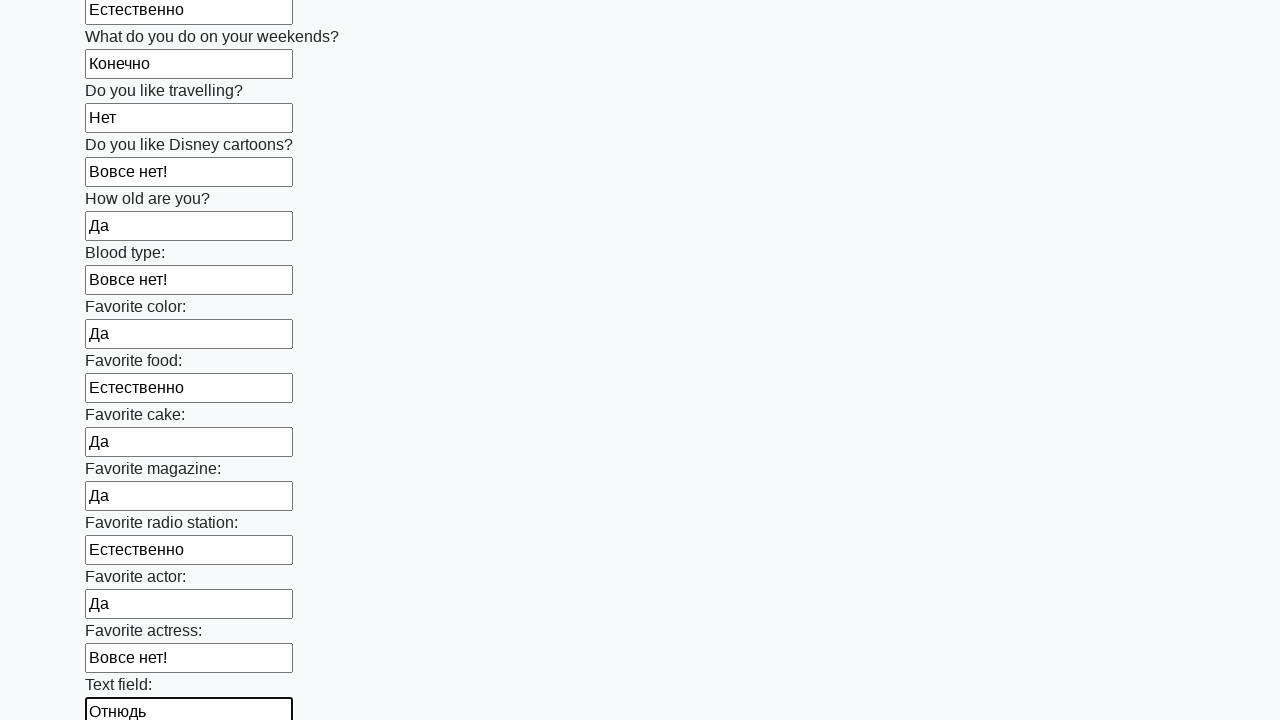

Filled an input field with a random value from the list on input >> nth=27
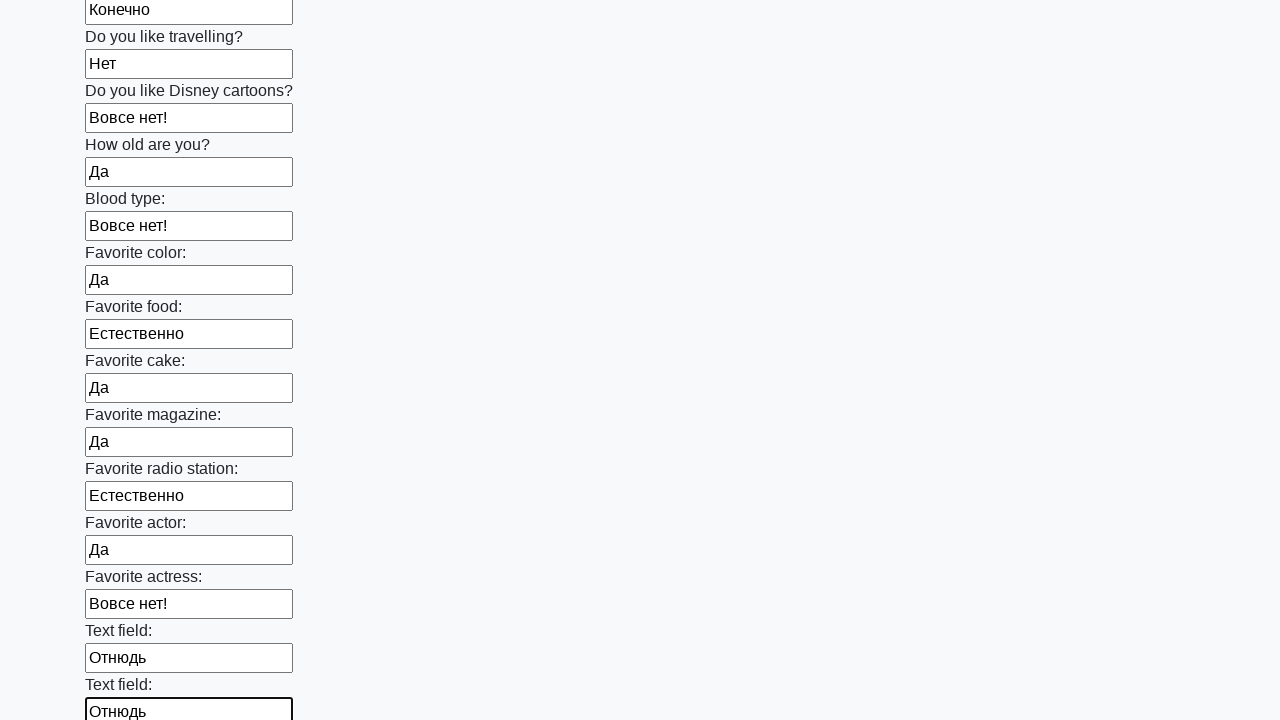

Filled an input field with a random value from the list on input >> nth=28
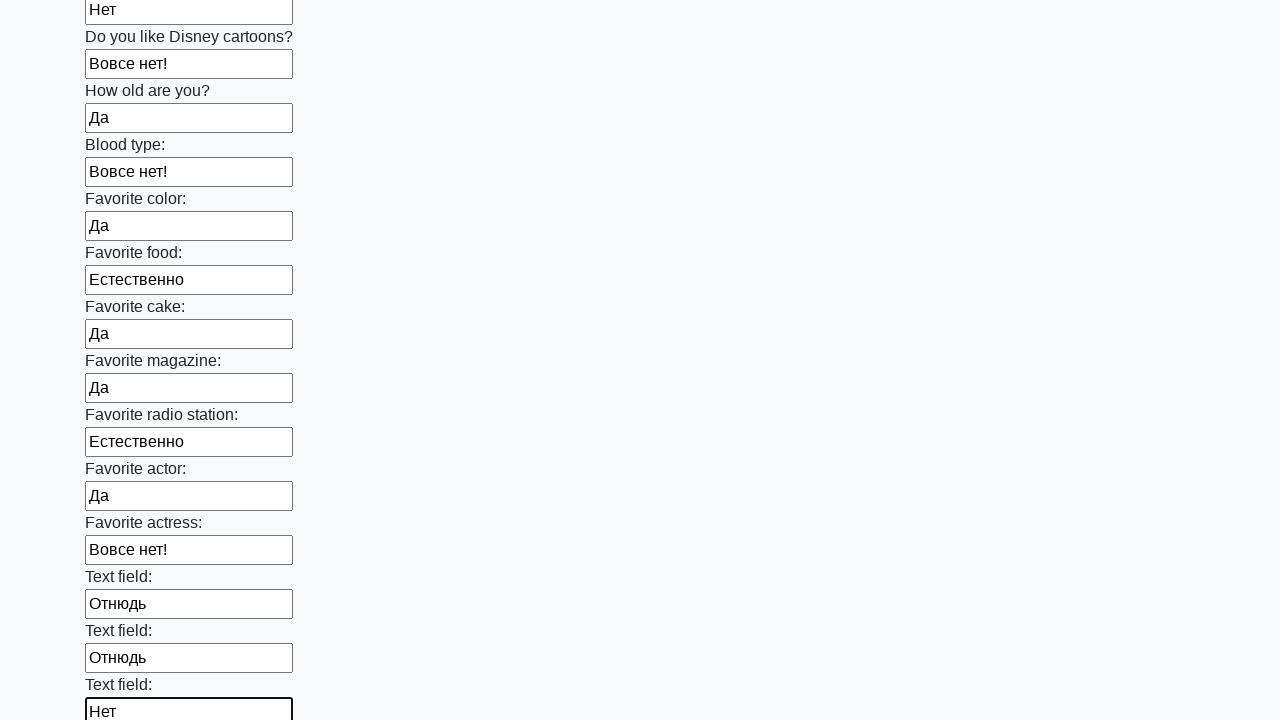

Filled an input field with a random value from the list on input >> nth=29
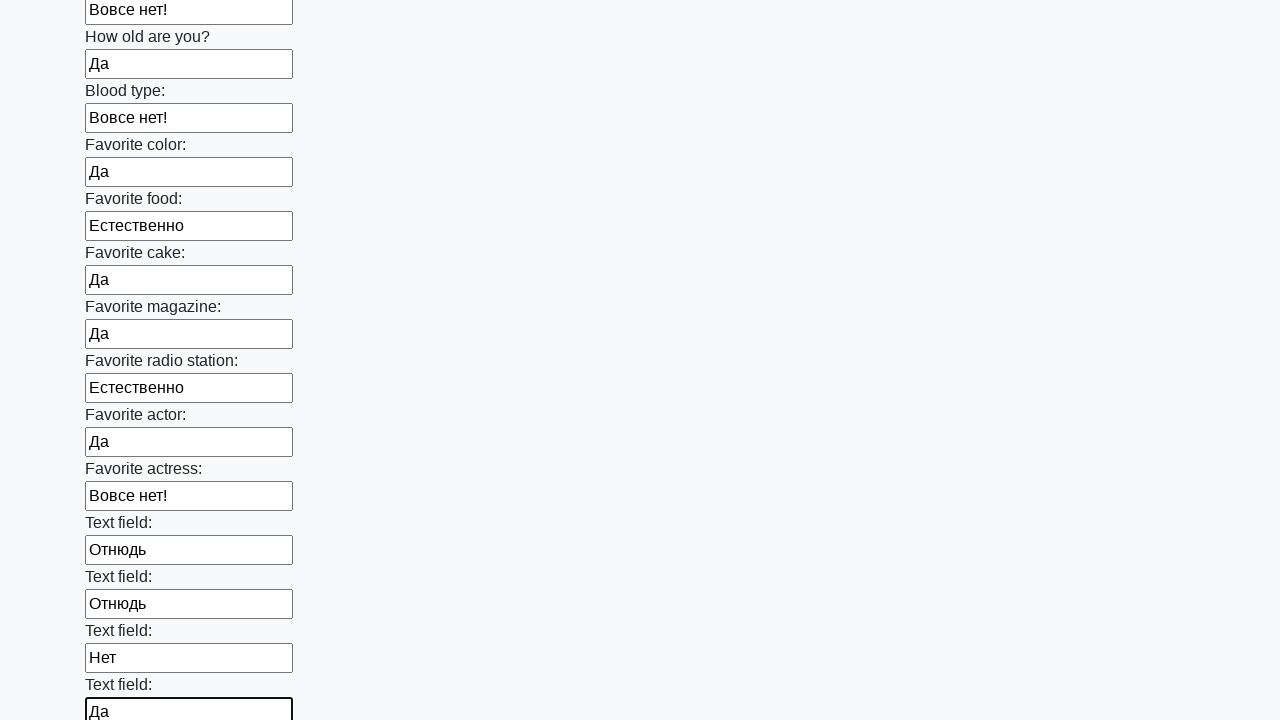

Filled an input field with a random value from the list on input >> nth=30
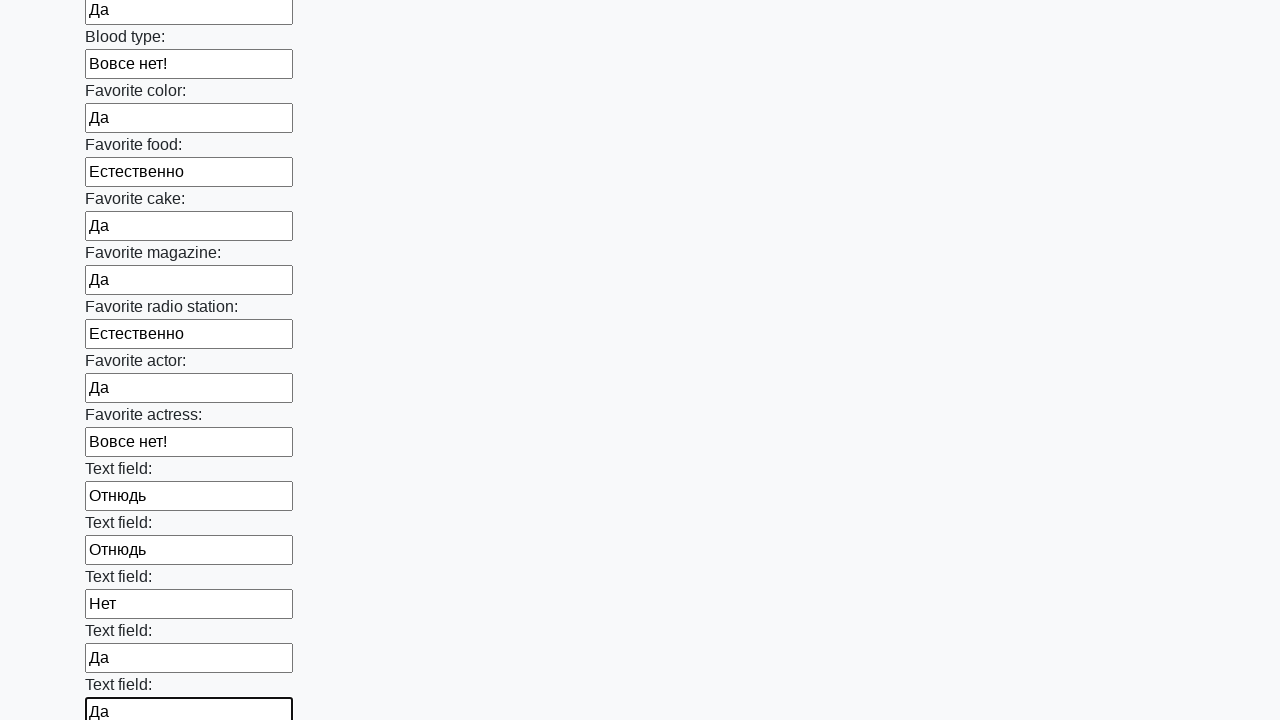

Filled an input field with a random value from the list on input >> nth=31
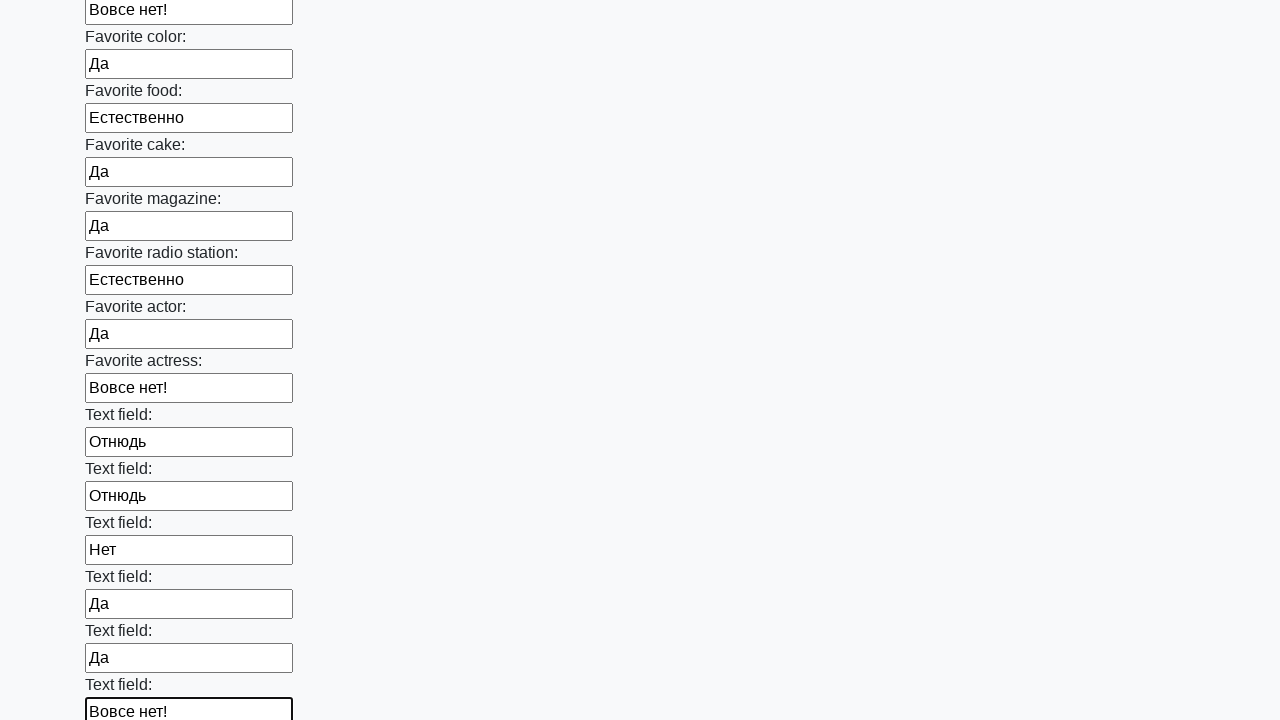

Filled an input field with a random value from the list on input >> nth=32
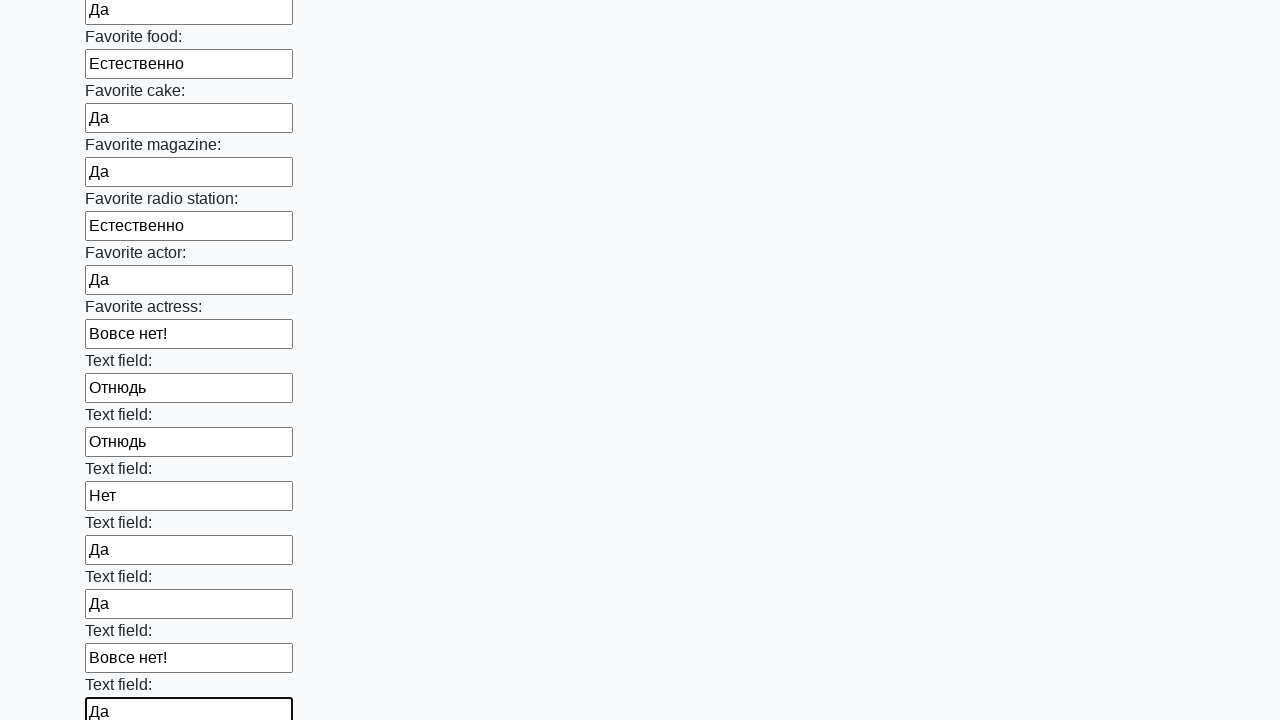

Filled an input field with a random value from the list on input >> nth=33
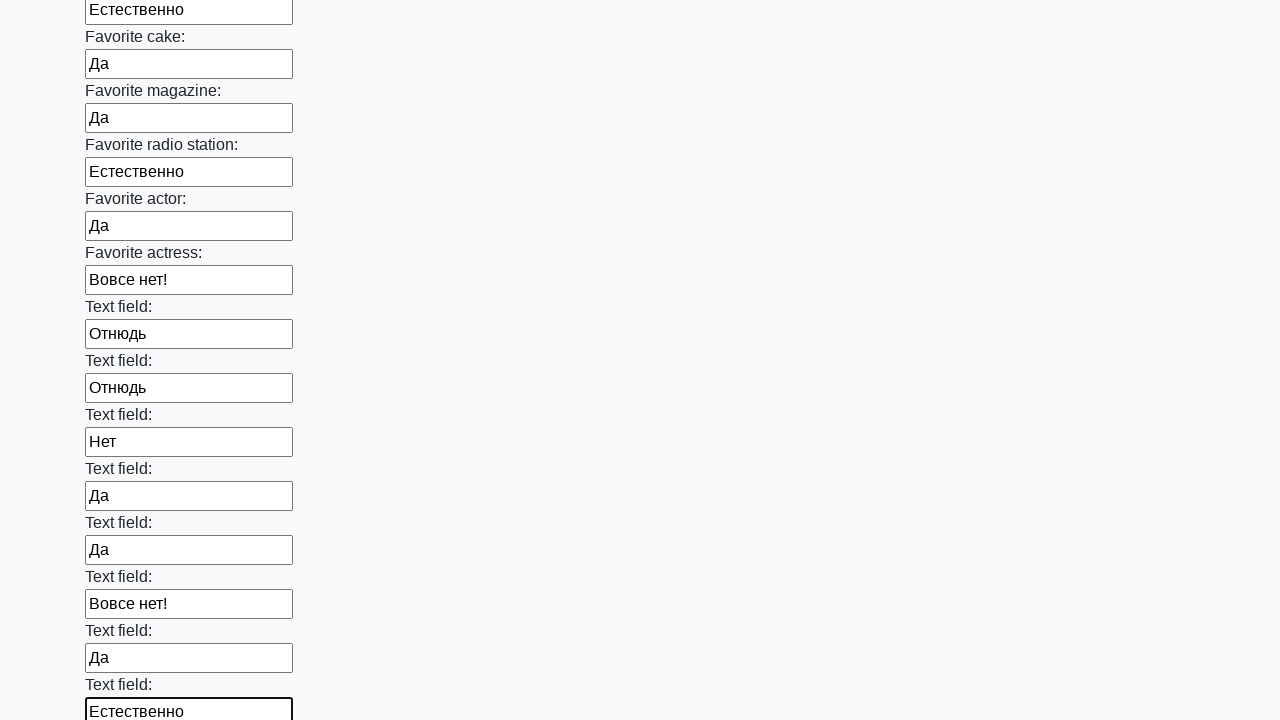

Filled an input field with a random value from the list on input >> nth=34
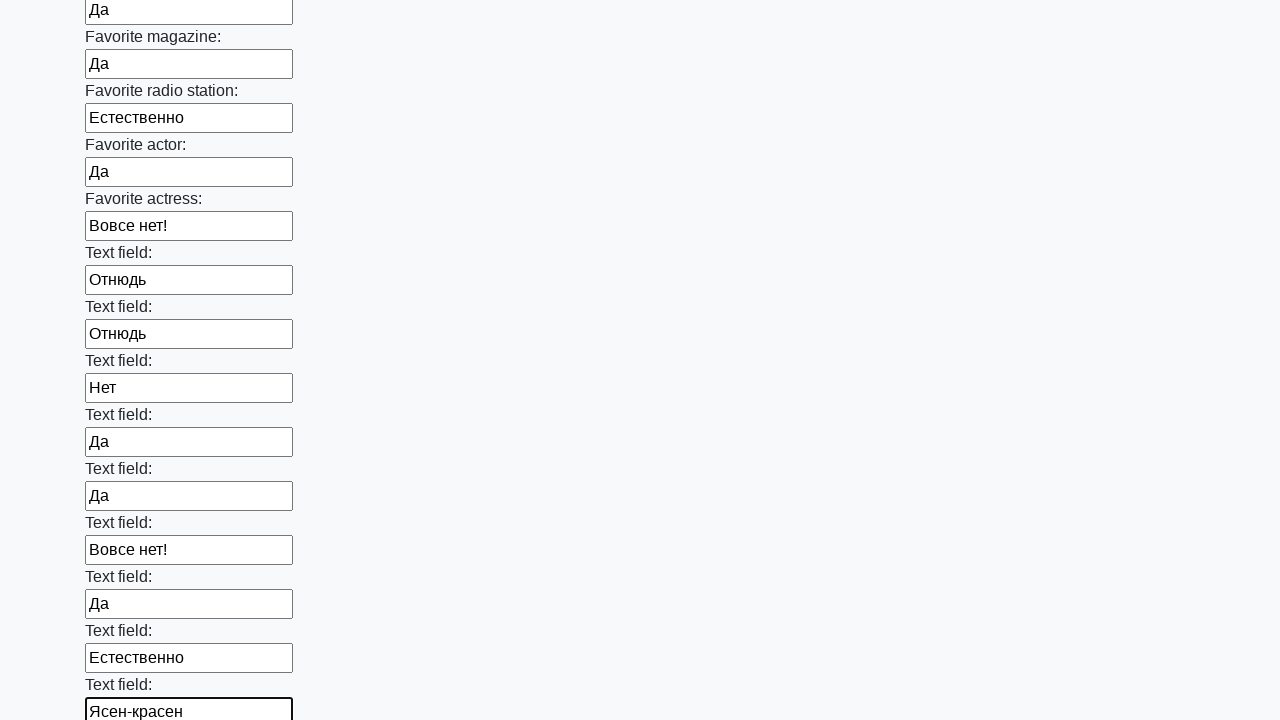

Filled an input field with a random value from the list on input >> nth=35
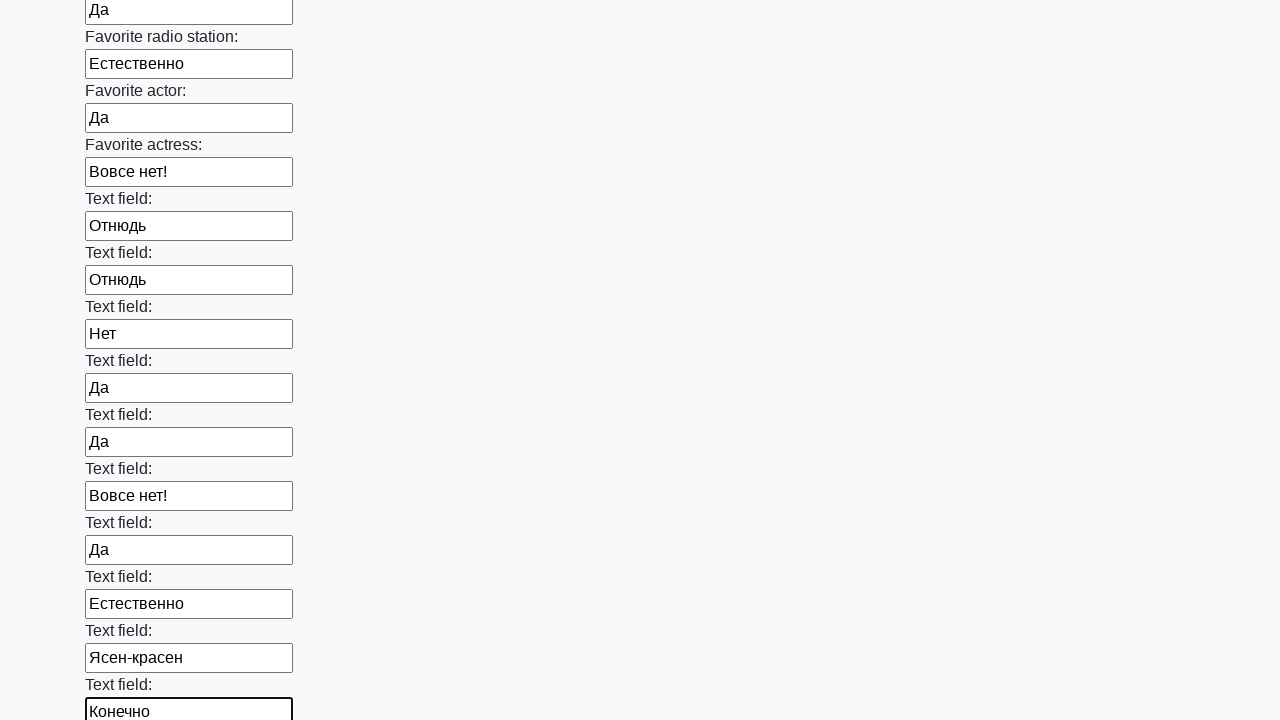

Filled an input field with a random value from the list on input >> nth=36
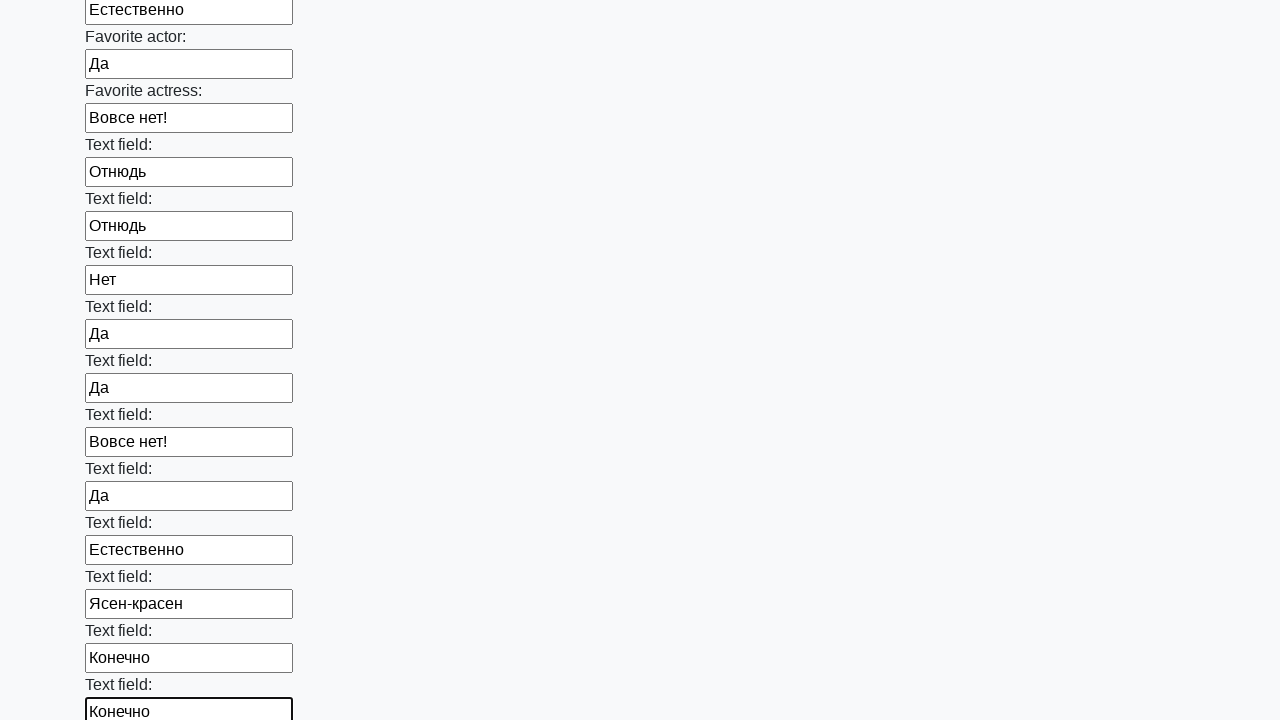

Filled an input field with a random value from the list on input >> nth=37
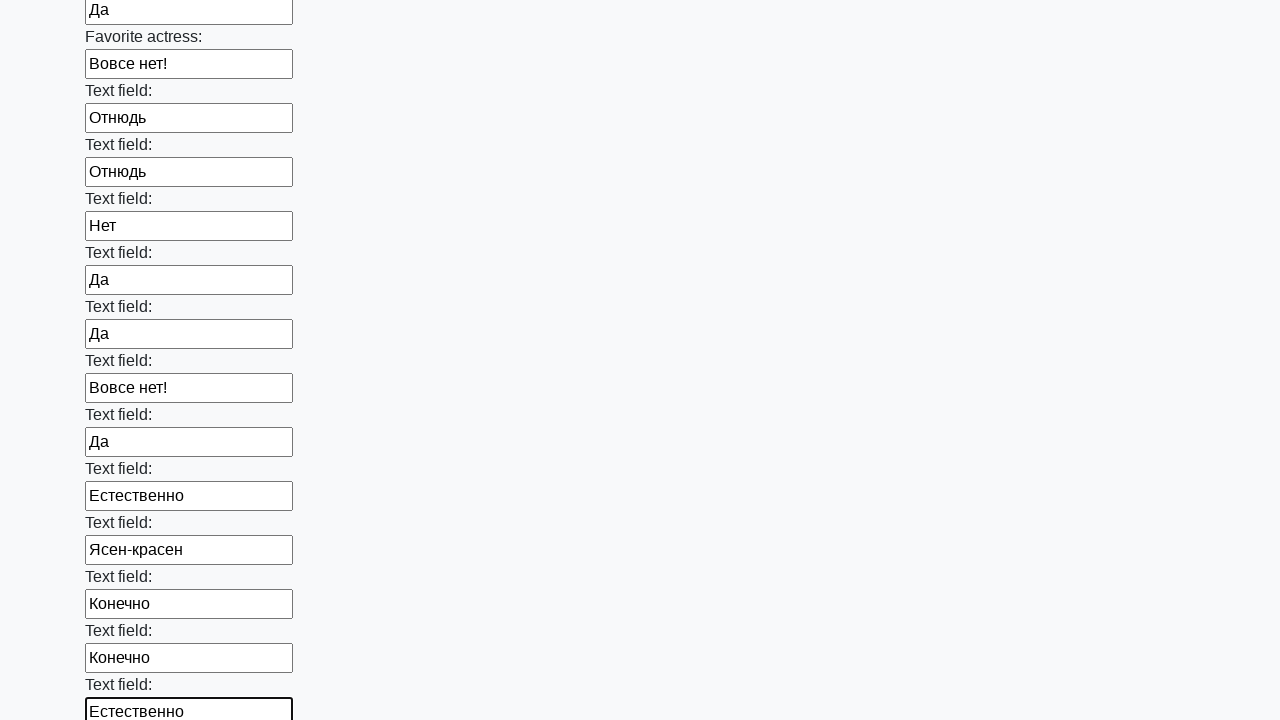

Filled an input field with a random value from the list on input >> nth=38
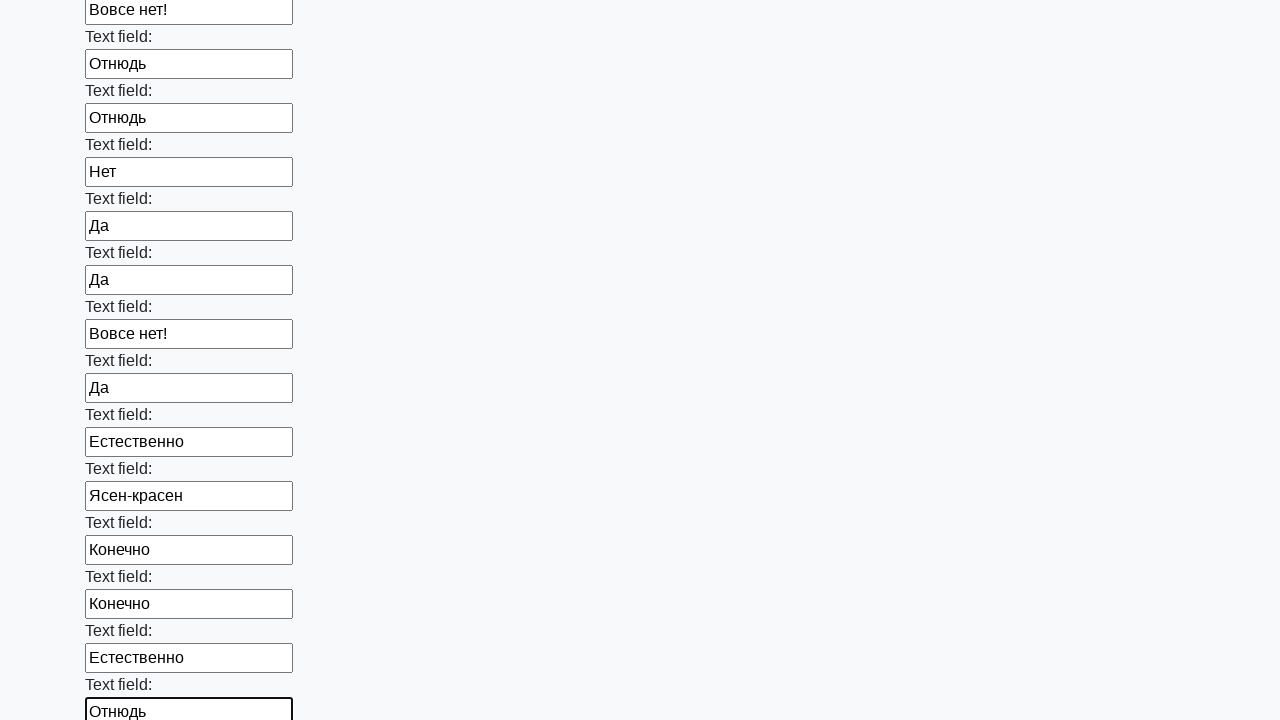

Filled an input field with a random value from the list on input >> nth=39
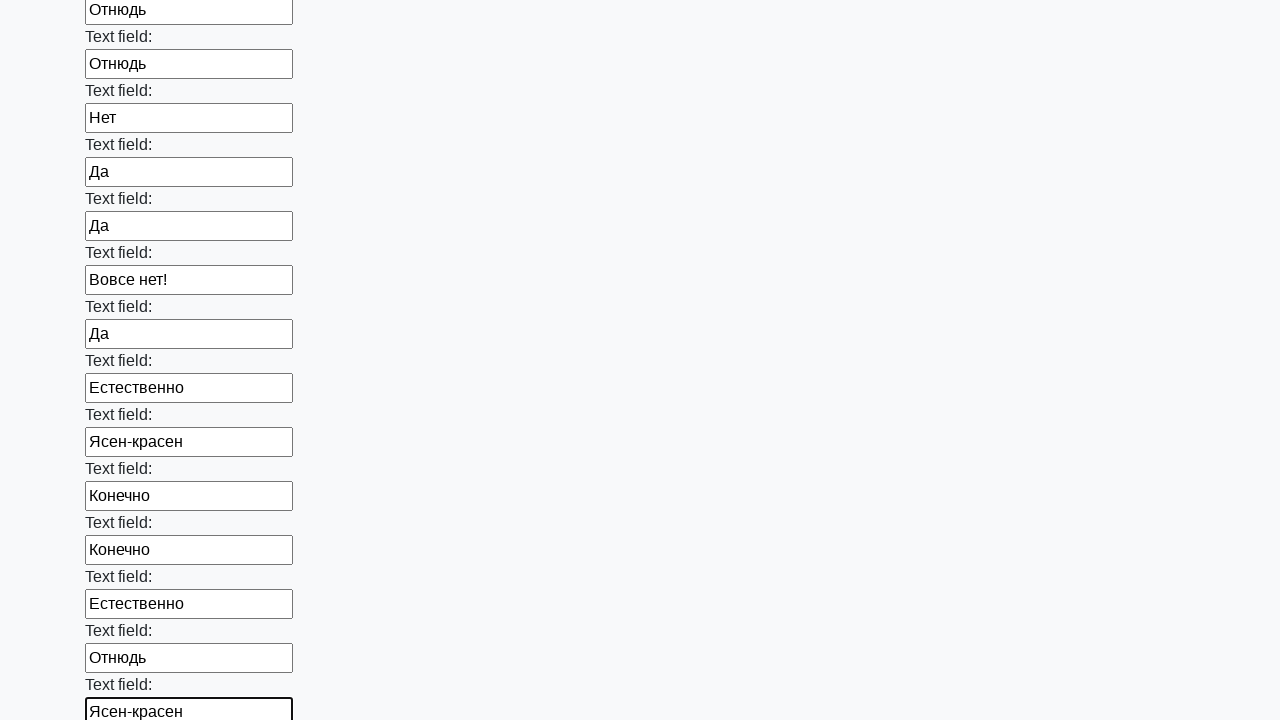

Filled an input field with a random value from the list on input >> nth=40
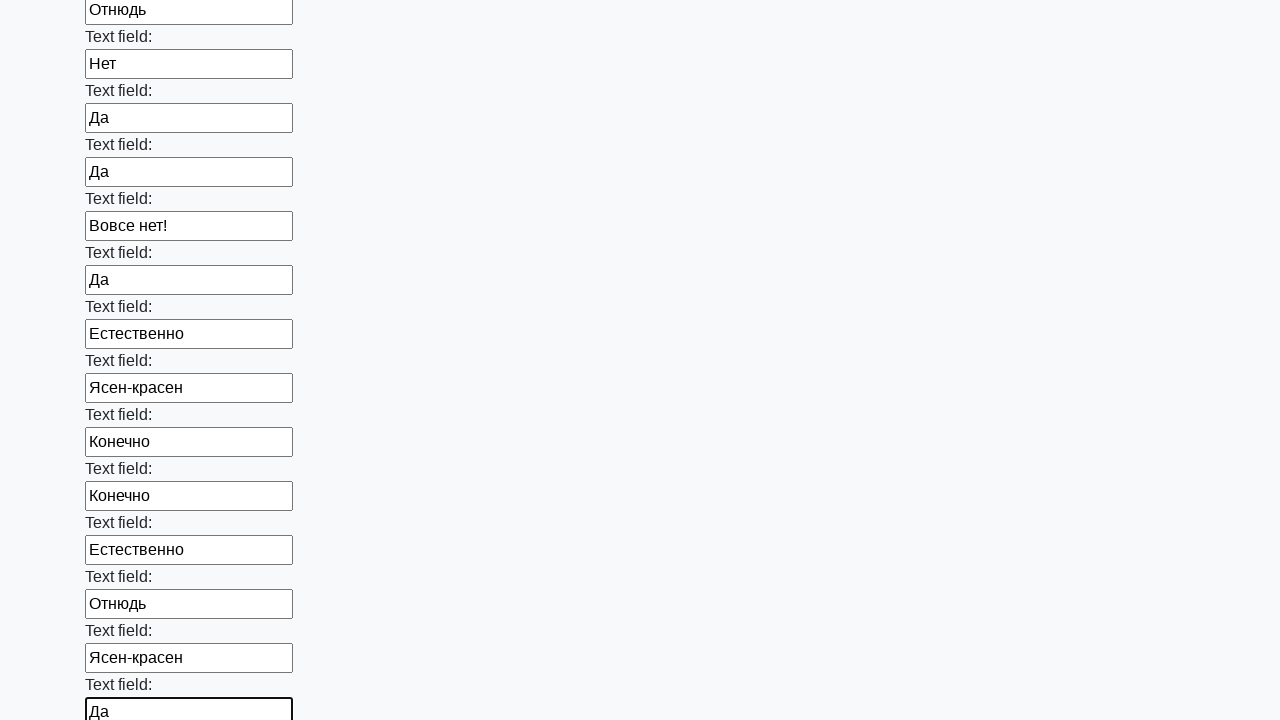

Filled an input field with a random value from the list on input >> nth=41
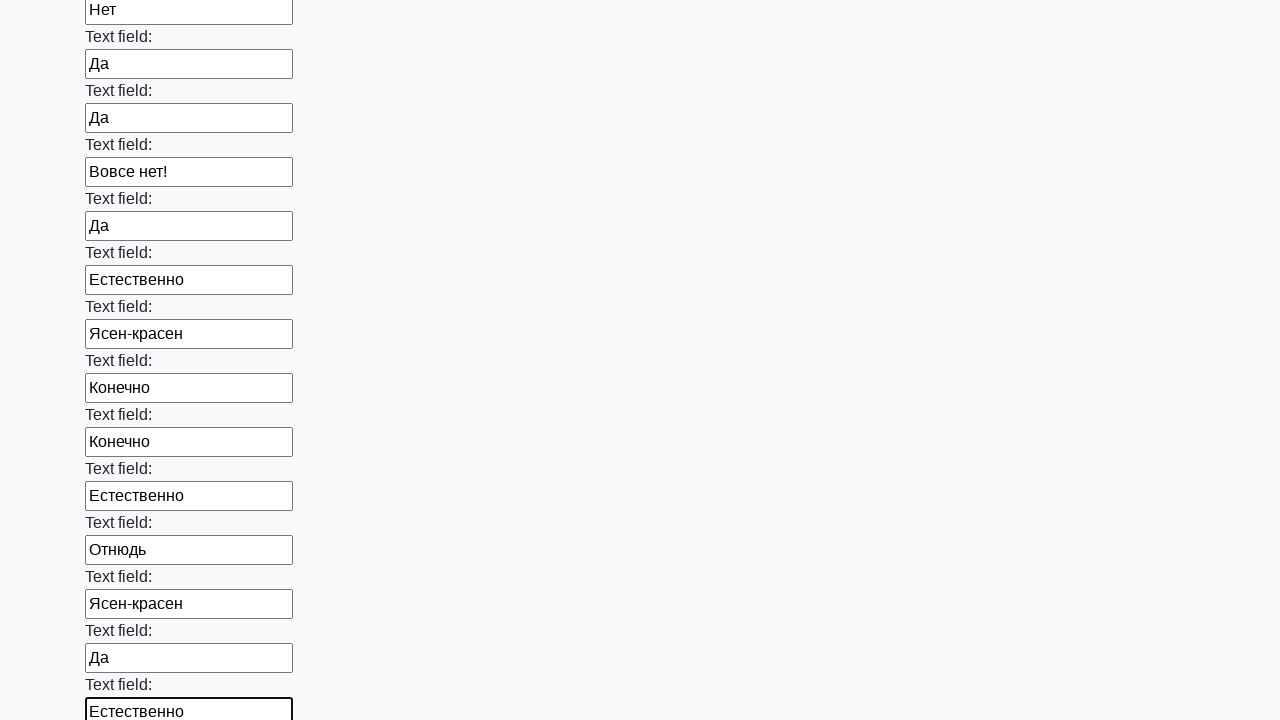

Filled an input field with a random value from the list on input >> nth=42
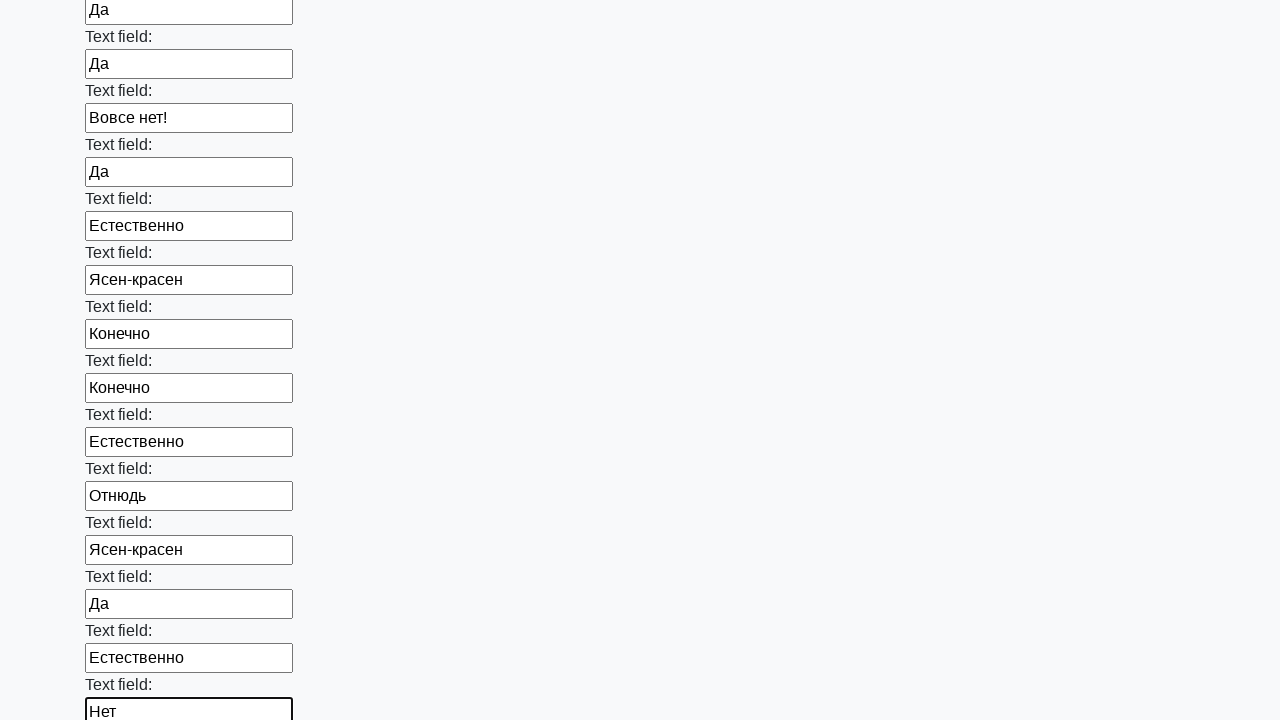

Filled an input field with a random value from the list on input >> nth=43
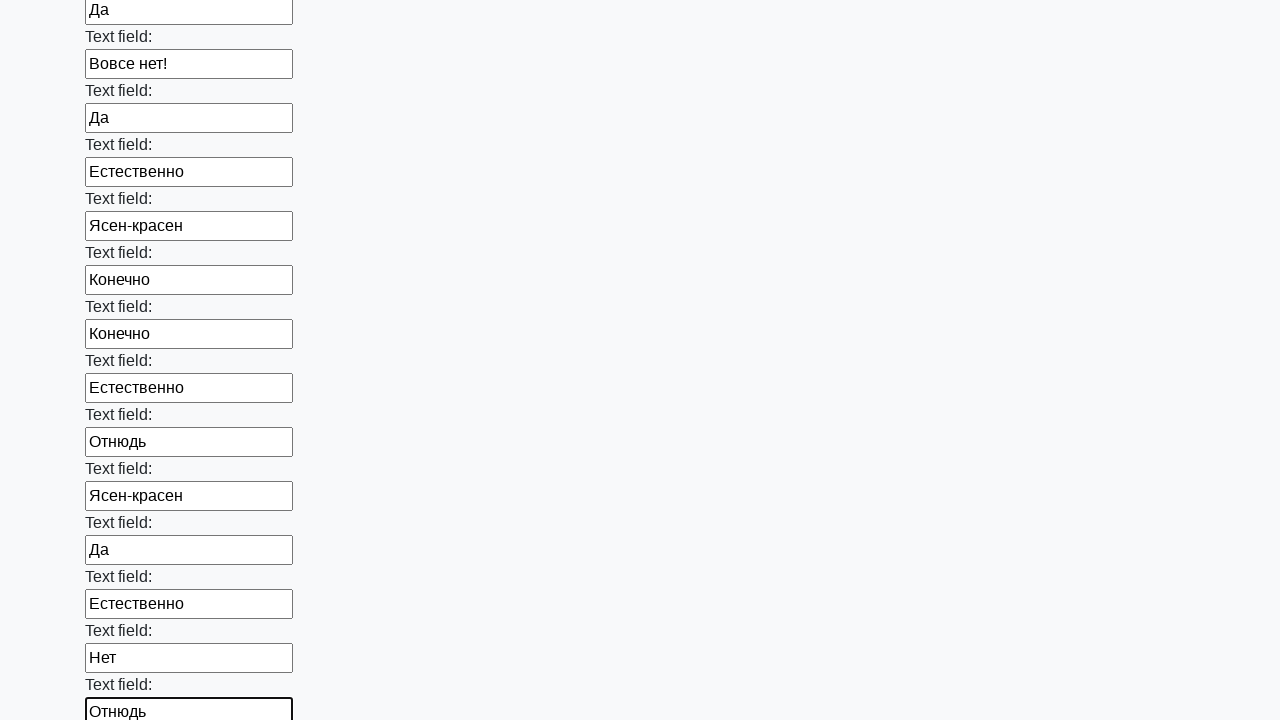

Filled an input field with a random value from the list on input >> nth=44
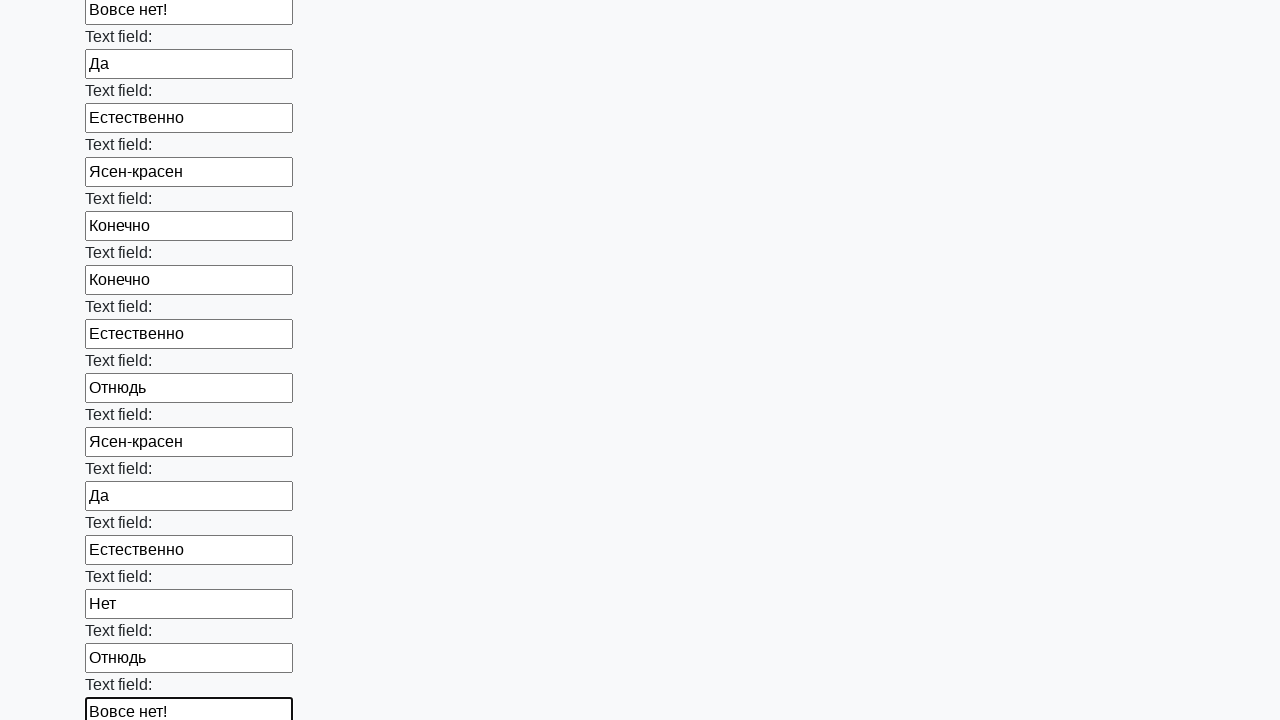

Filled an input field with a random value from the list on input >> nth=45
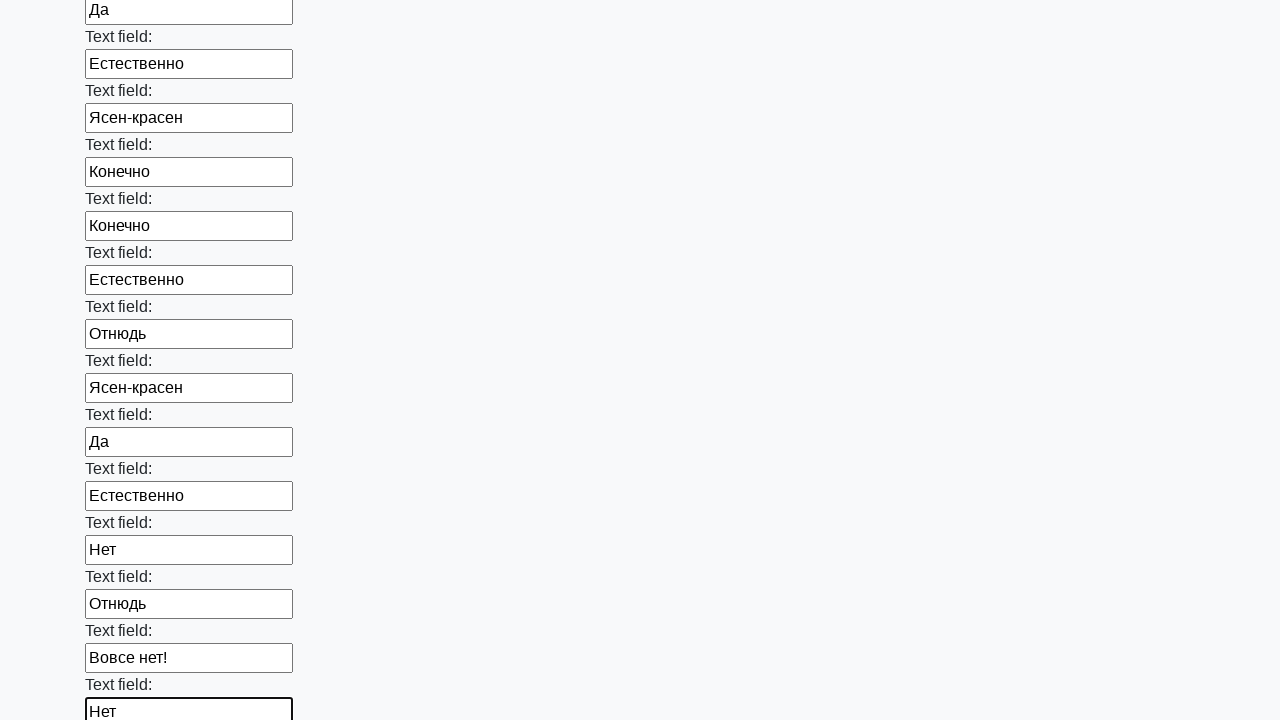

Filled an input field with a random value from the list on input >> nth=46
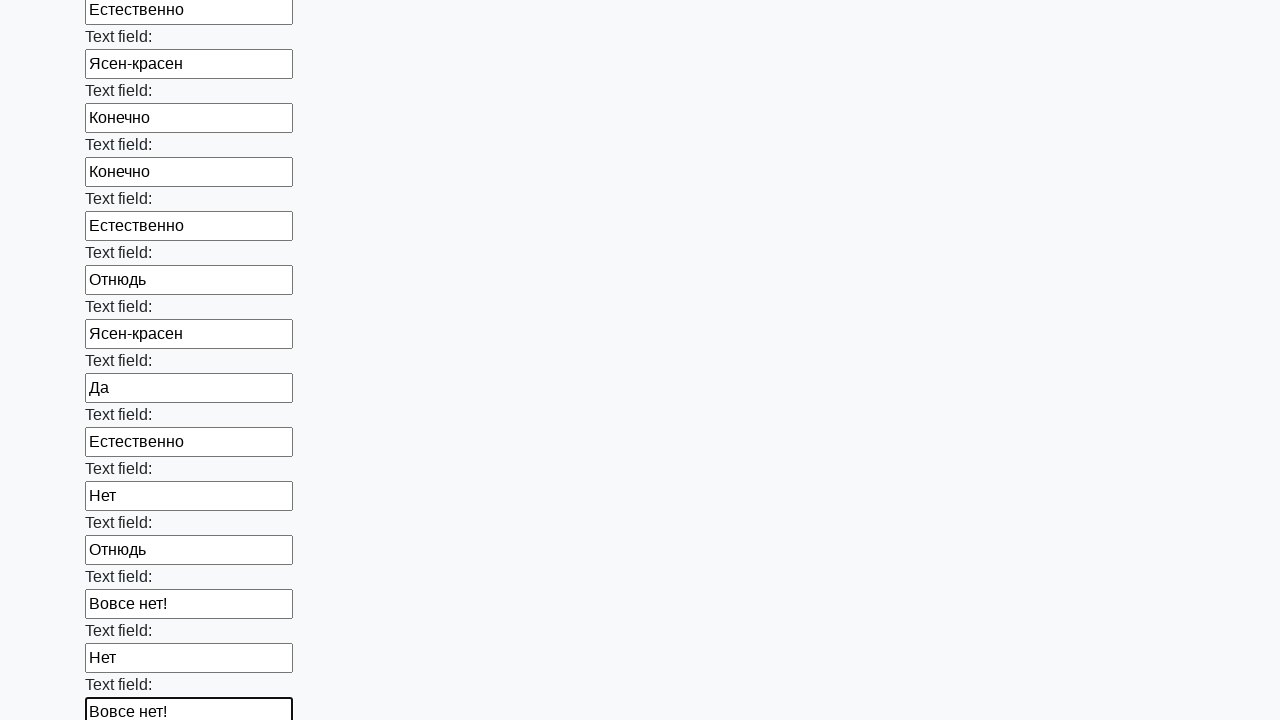

Filled an input field with a random value from the list on input >> nth=47
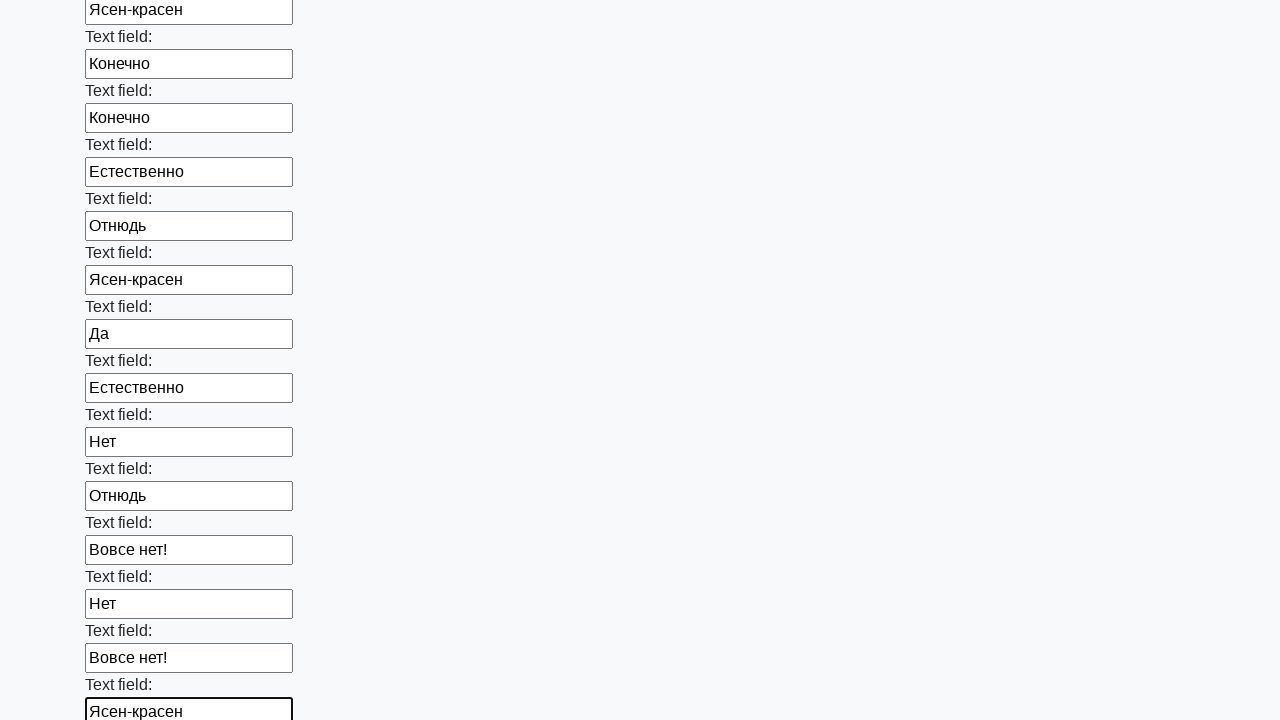

Filled an input field with a random value from the list on input >> nth=48
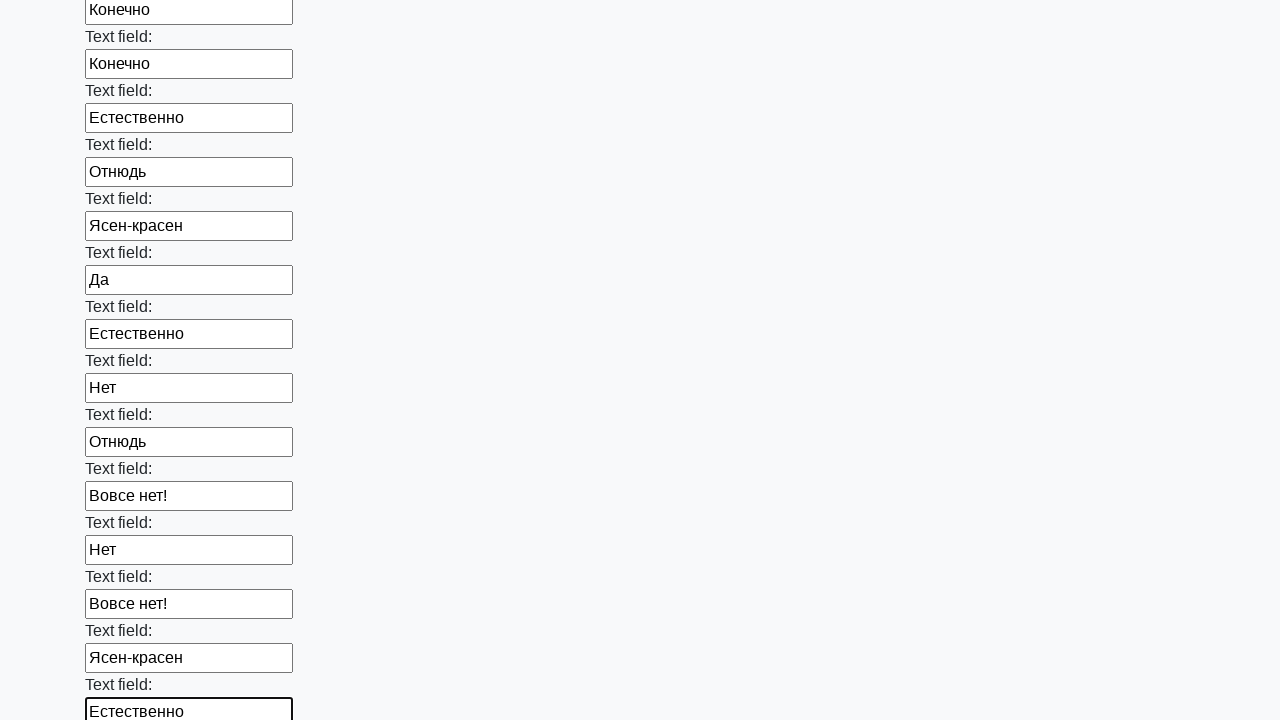

Filled an input field with a random value from the list on input >> nth=49
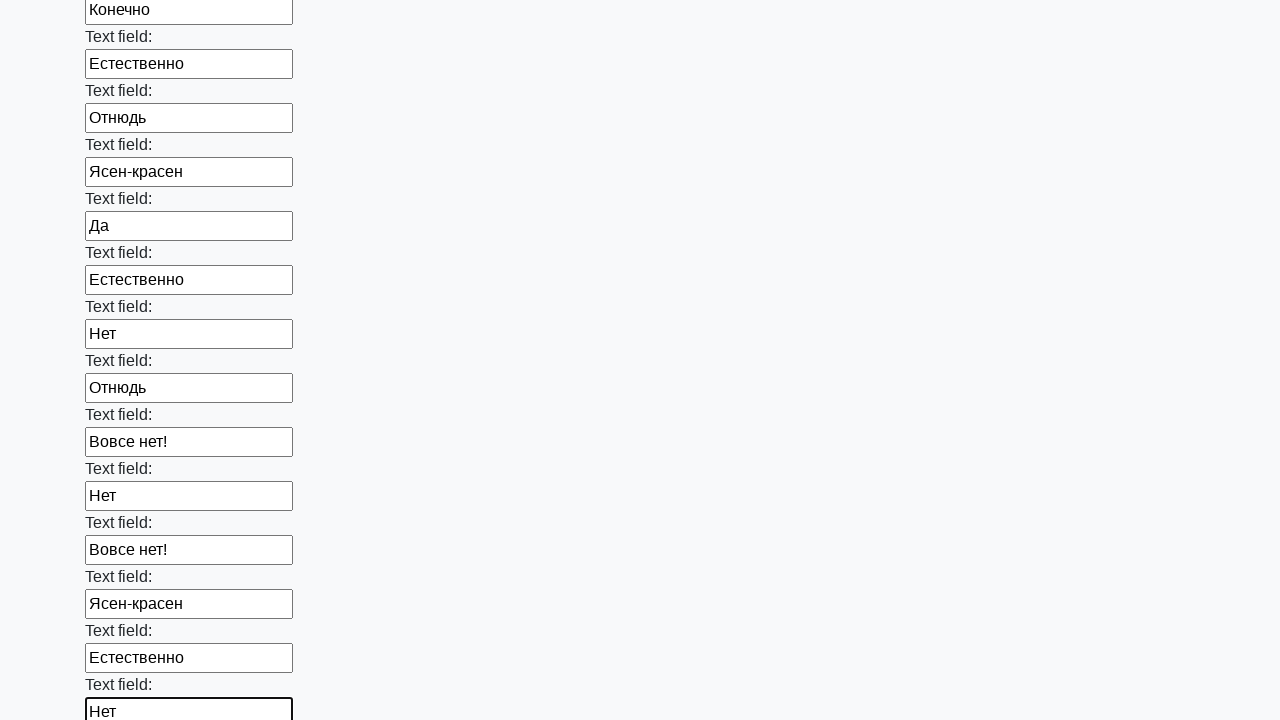

Filled an input field with a random value from the list on input >> nth=50
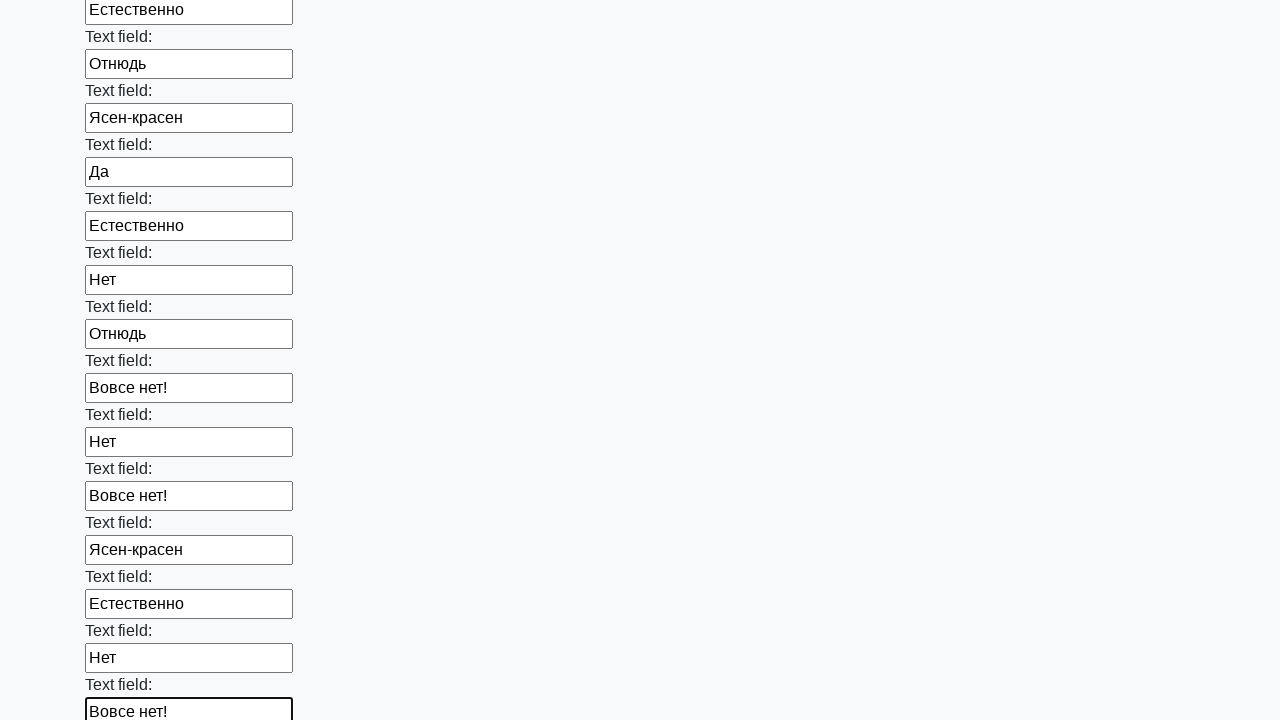

Filled an input field with a random value from the list on input >> nth=51
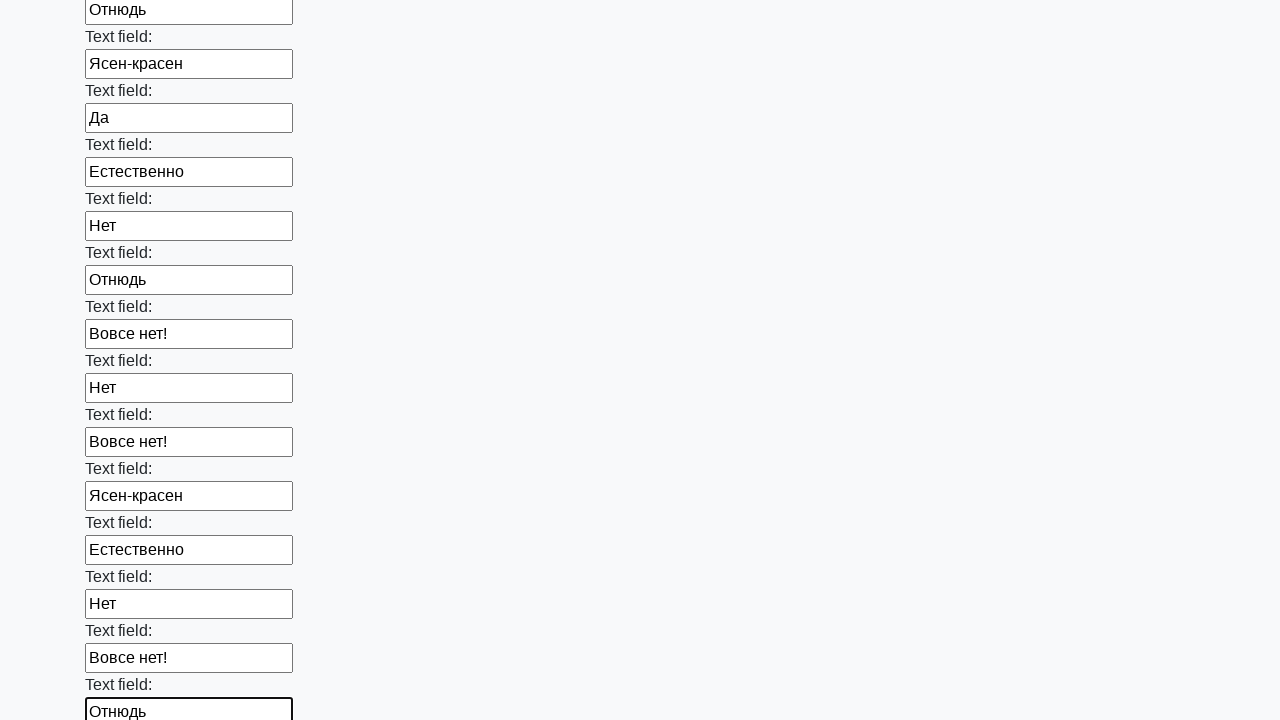

Filled an input field with a random value from the list on input >> nth=52
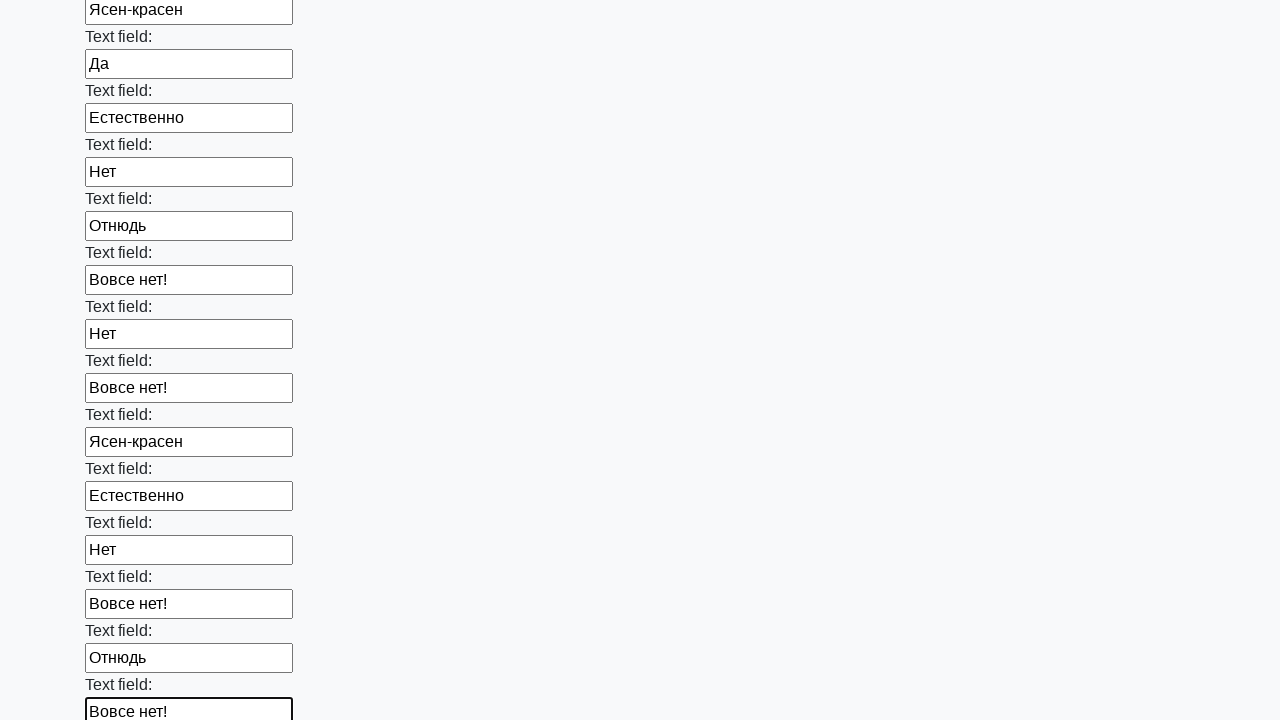

Filled an input field with a random value from the list on input >> nth=53
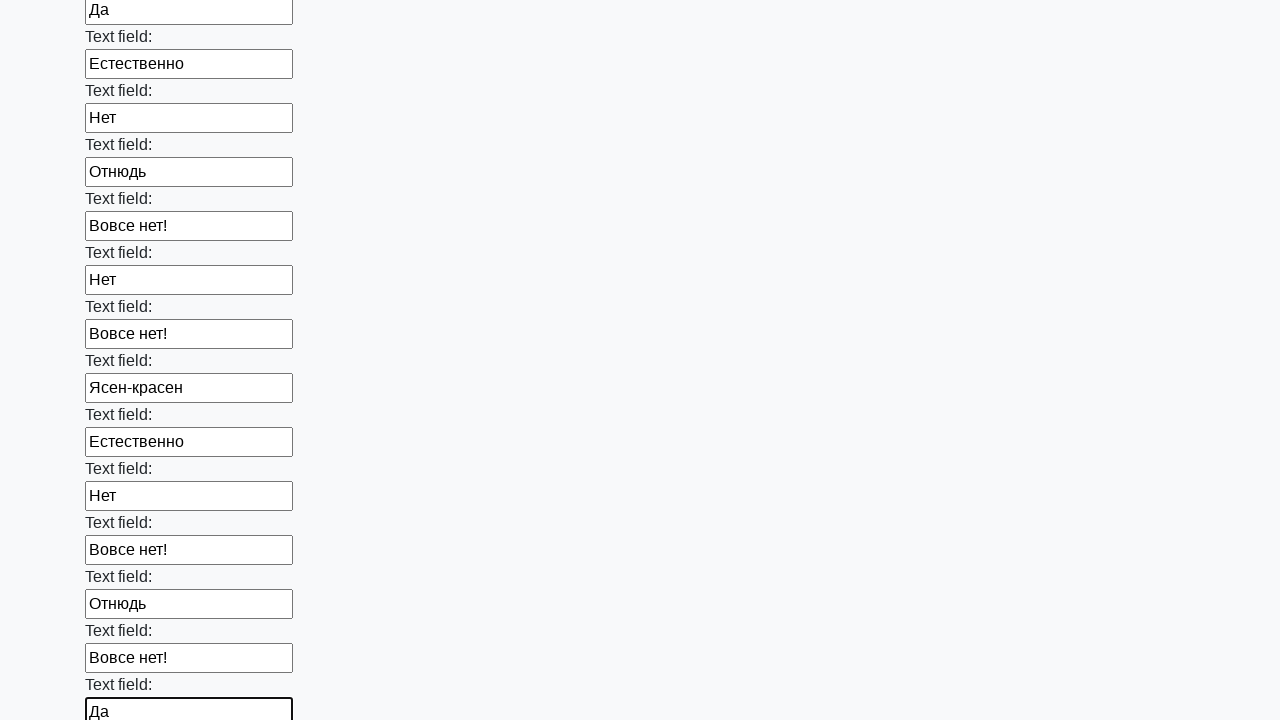

Filled an input field with a random value from the list on input >> nth=54
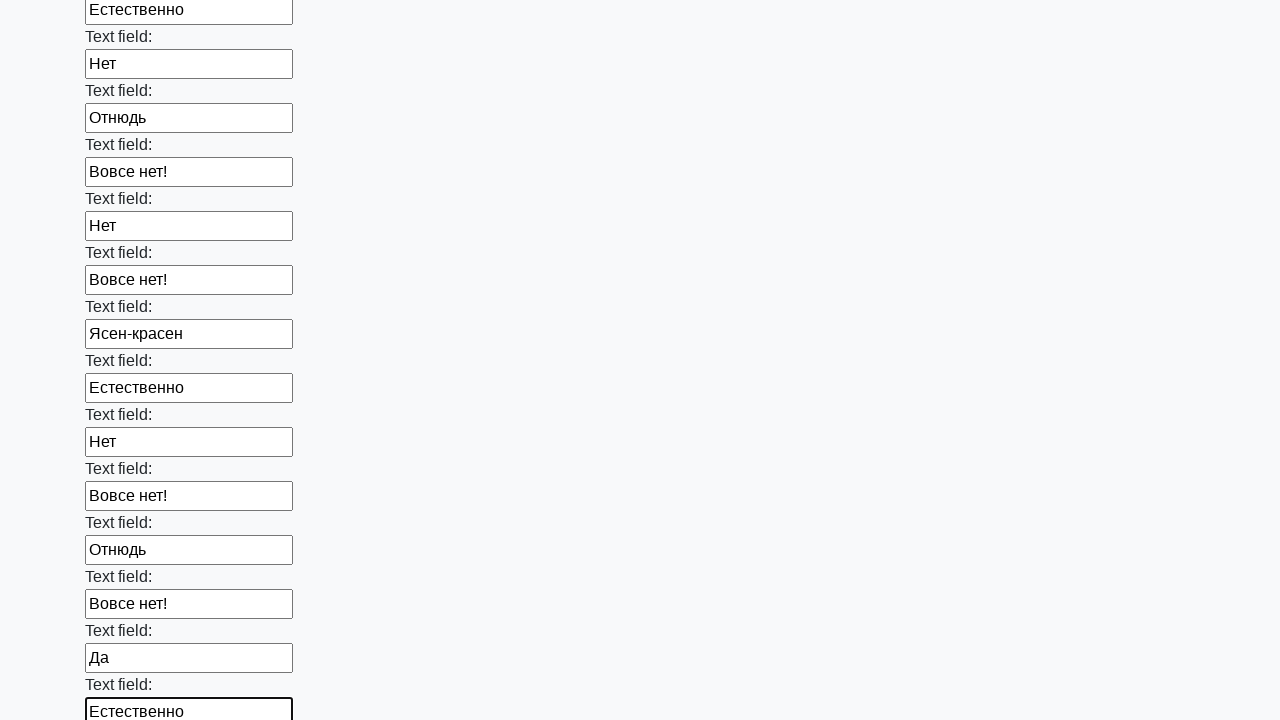

Filled an input field with a random value from the list on input >> nth=55
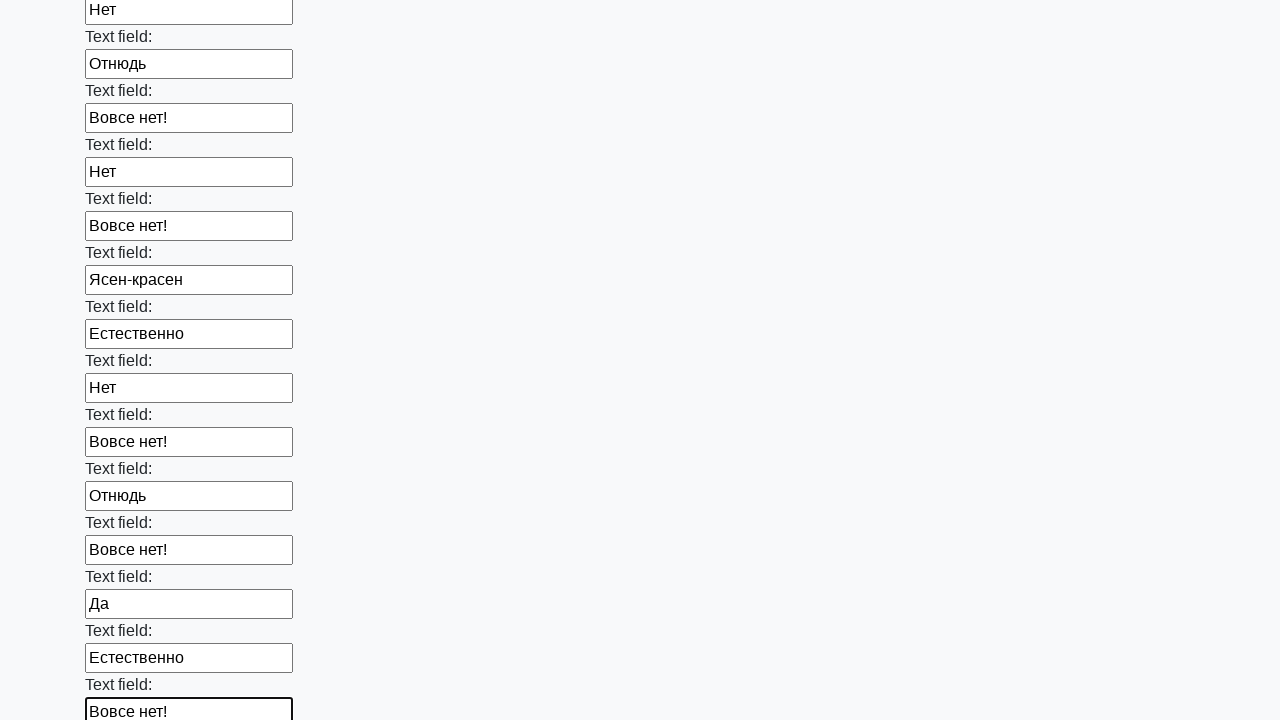

Filled an input field with a random value from the list on input >> nth=56
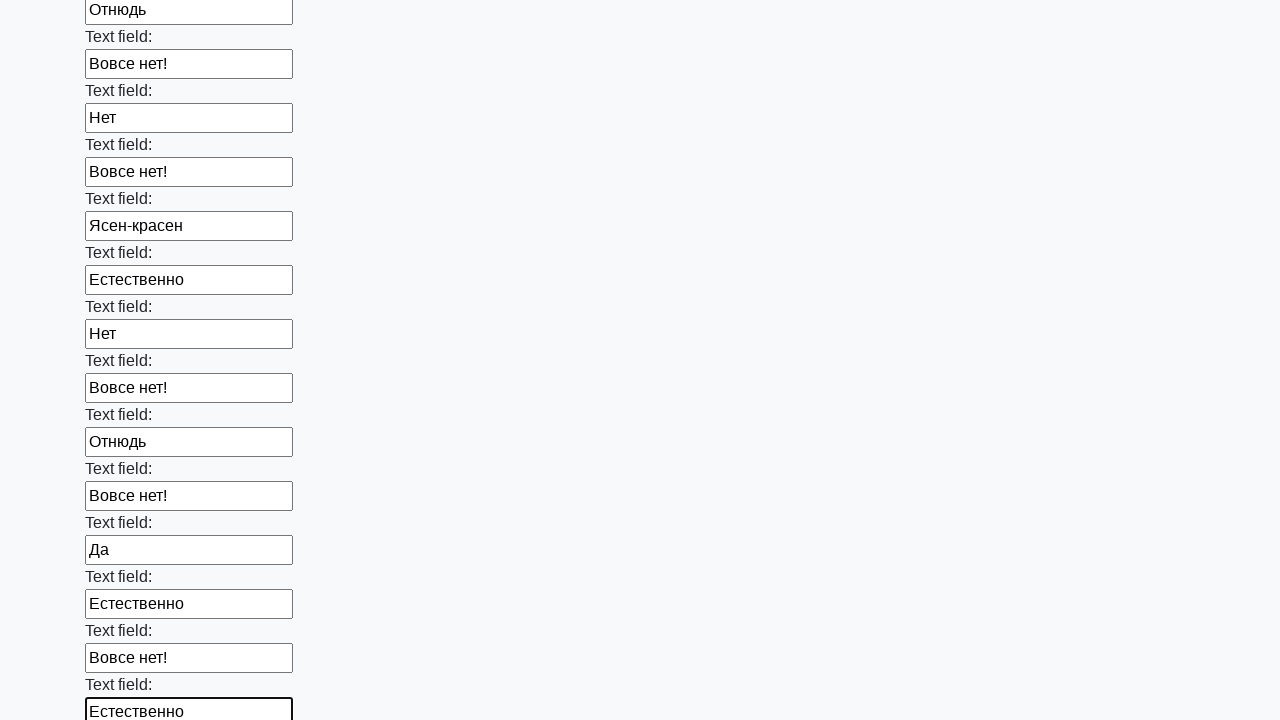

Filled an input field with a random value from the list on input >> nth=57
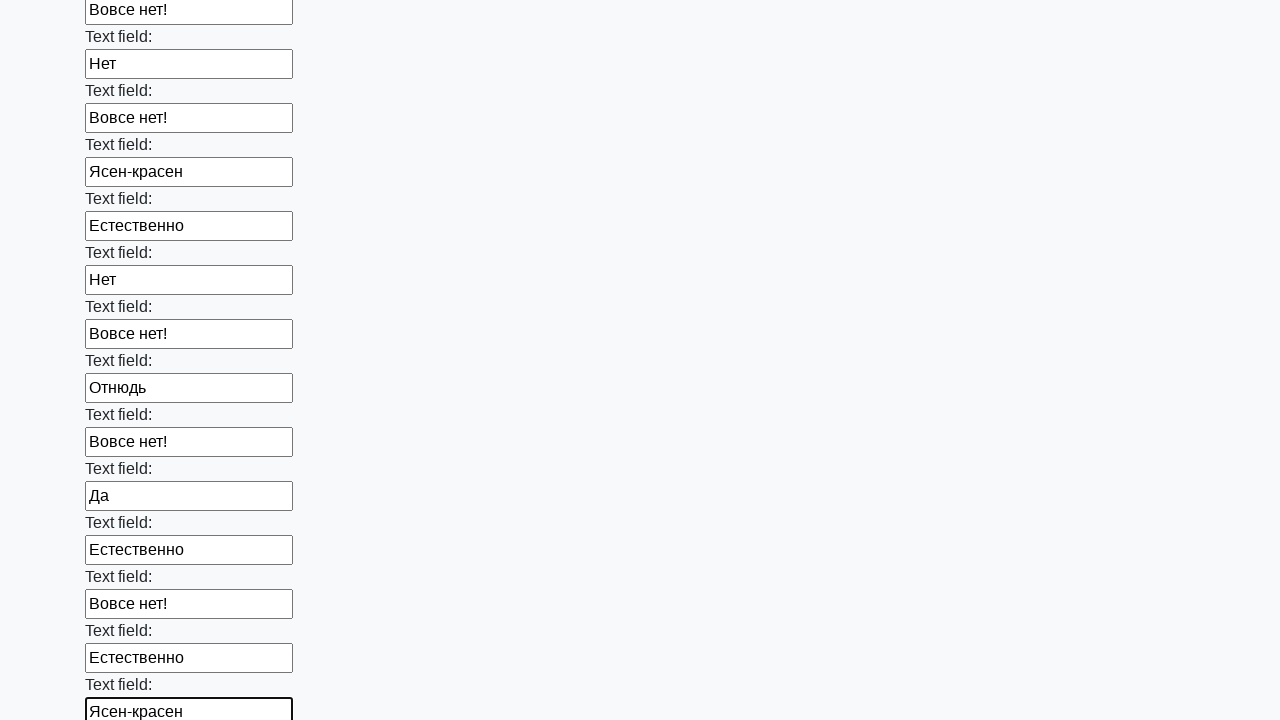

Filled an input field with a random value from the list on input >> nth=58
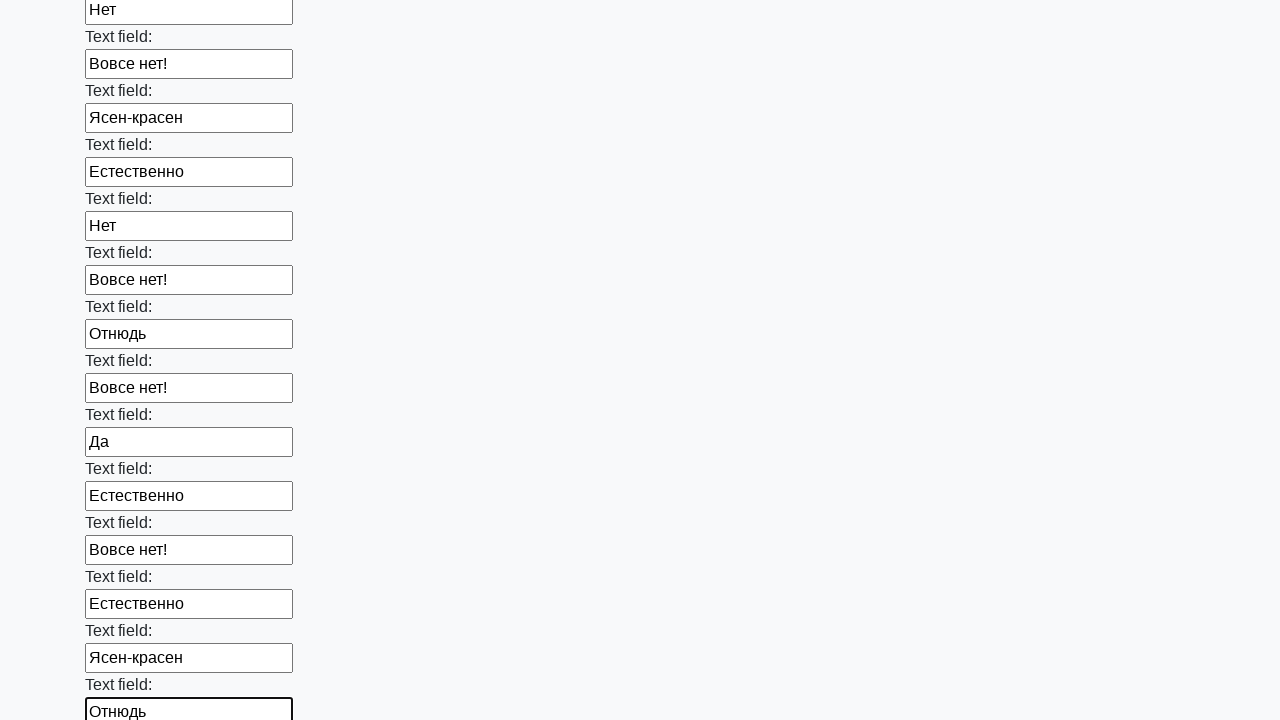

Filled an input field with a random value from the list on input >> nth=59
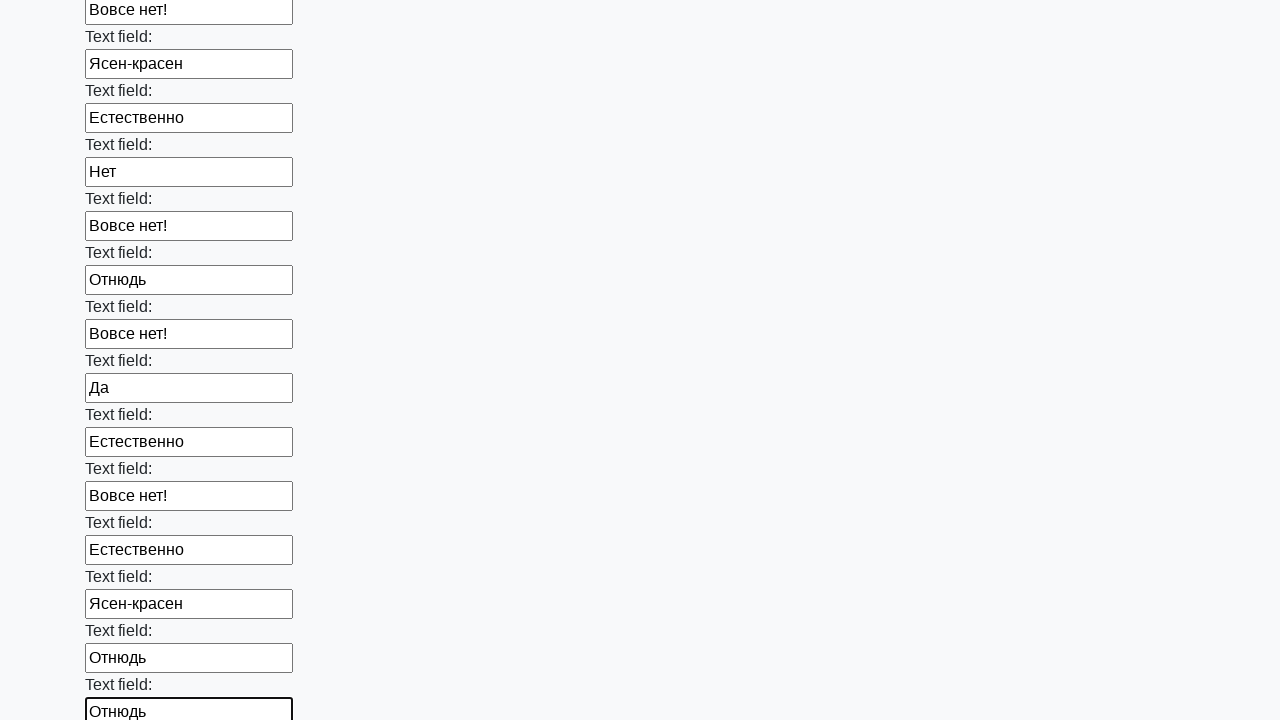

Filled an input field with a random value from the list on input >> nth=60
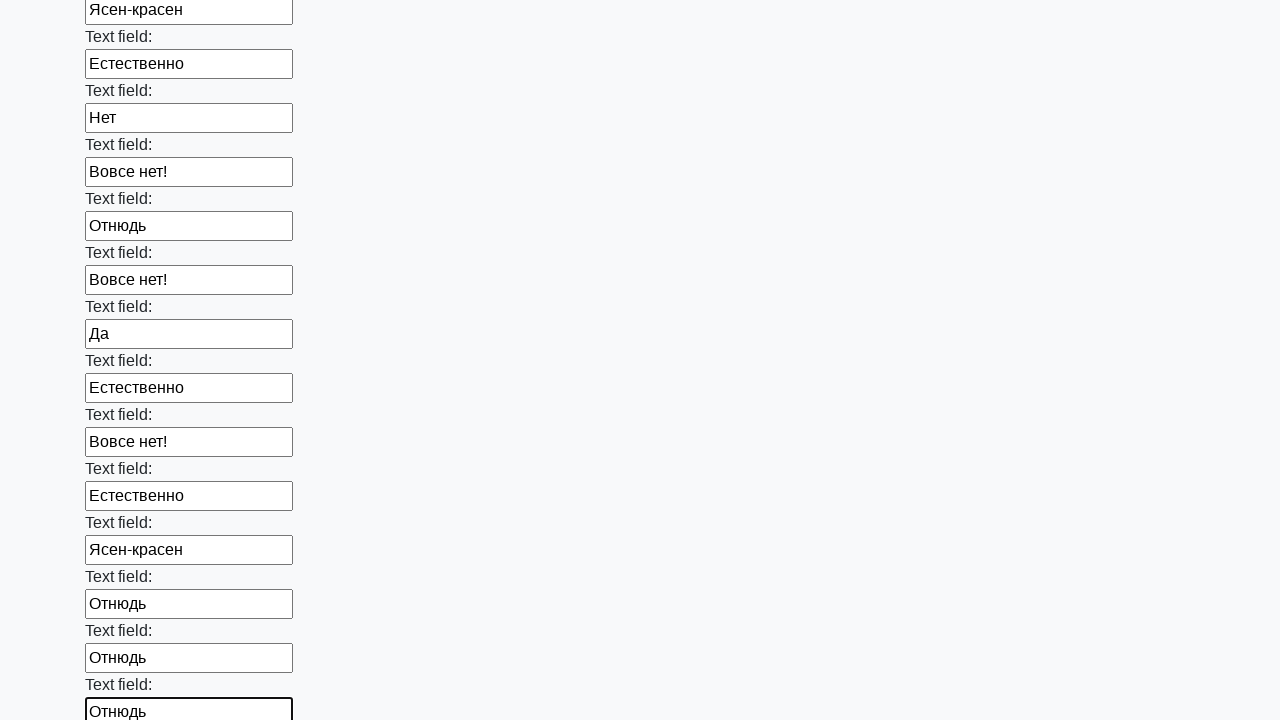

Filled an input field with a random value from the list on input >> nth=61
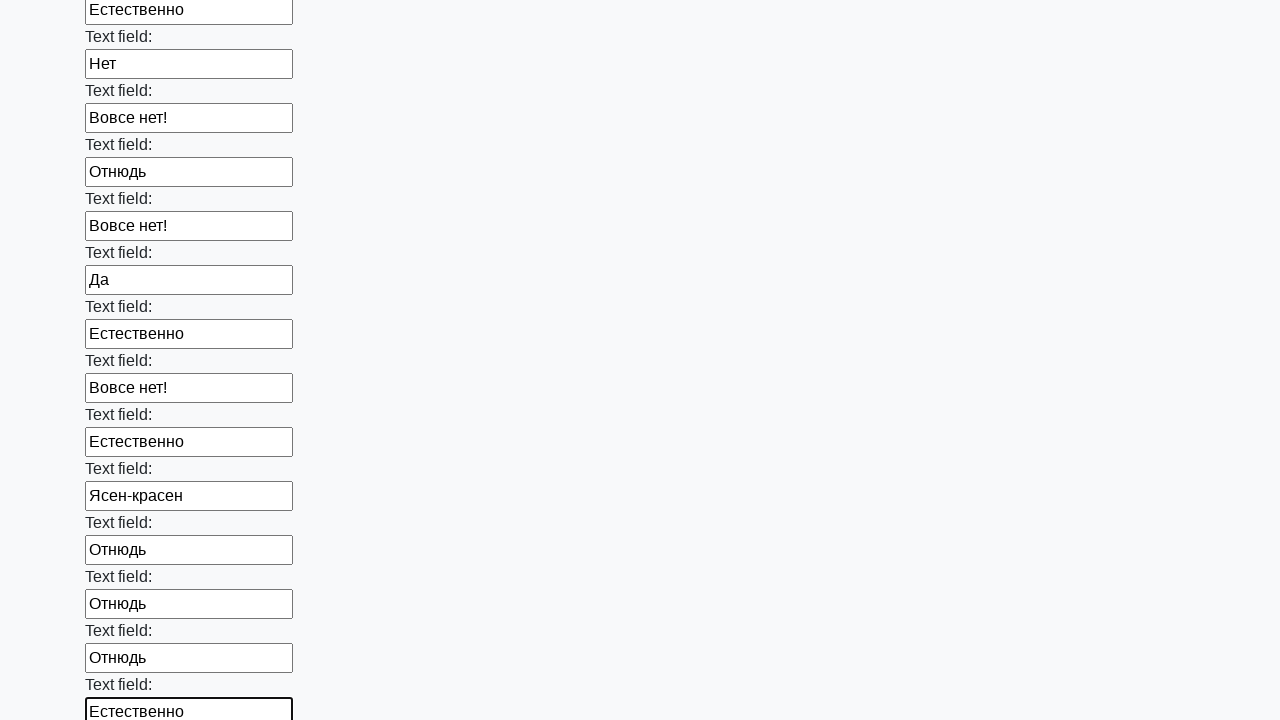

Filled an input field with a random value from the list on input >> nth=62
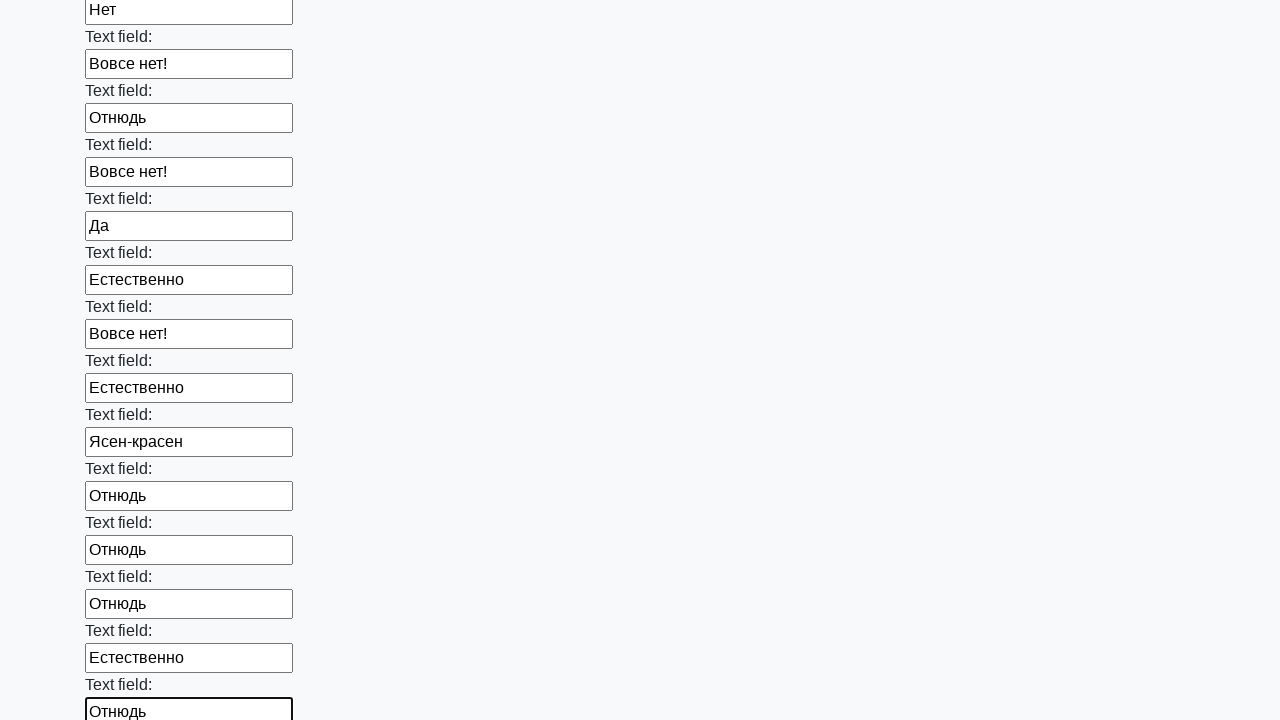

Filled an input field with a random value from the list on input >> nth=63
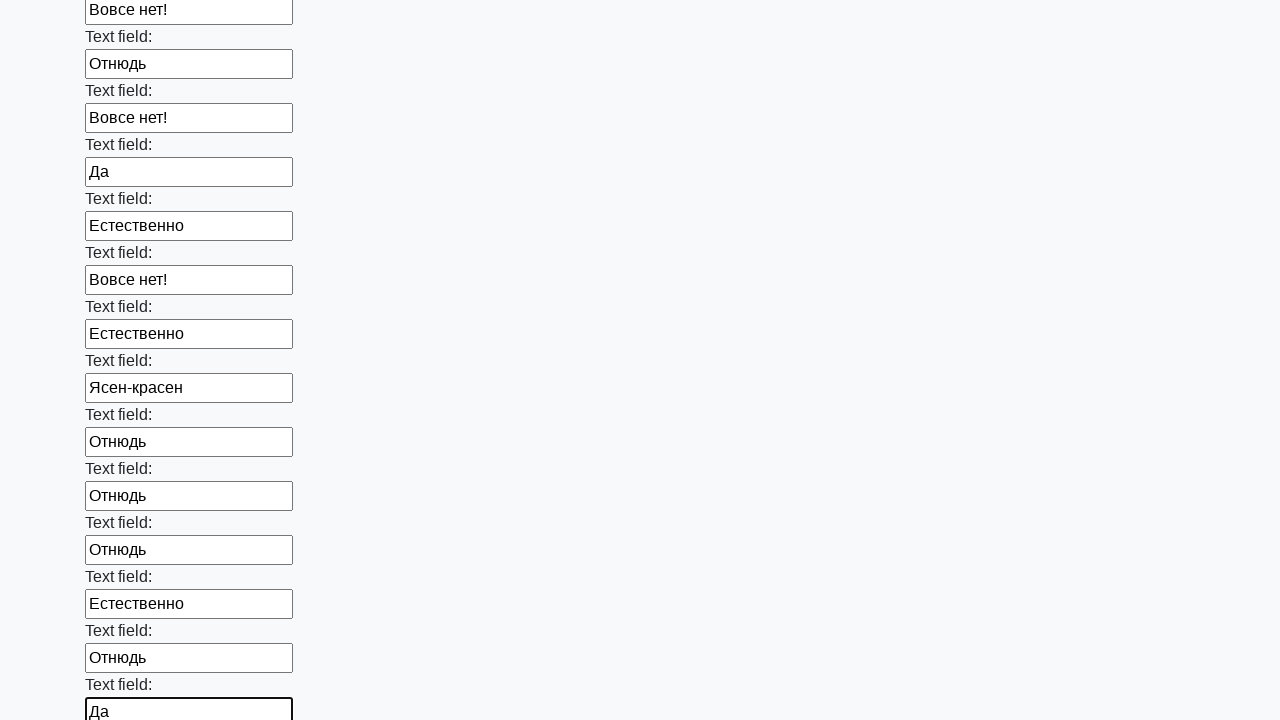

Filled an input field with a random value from the list on input >> nth=64
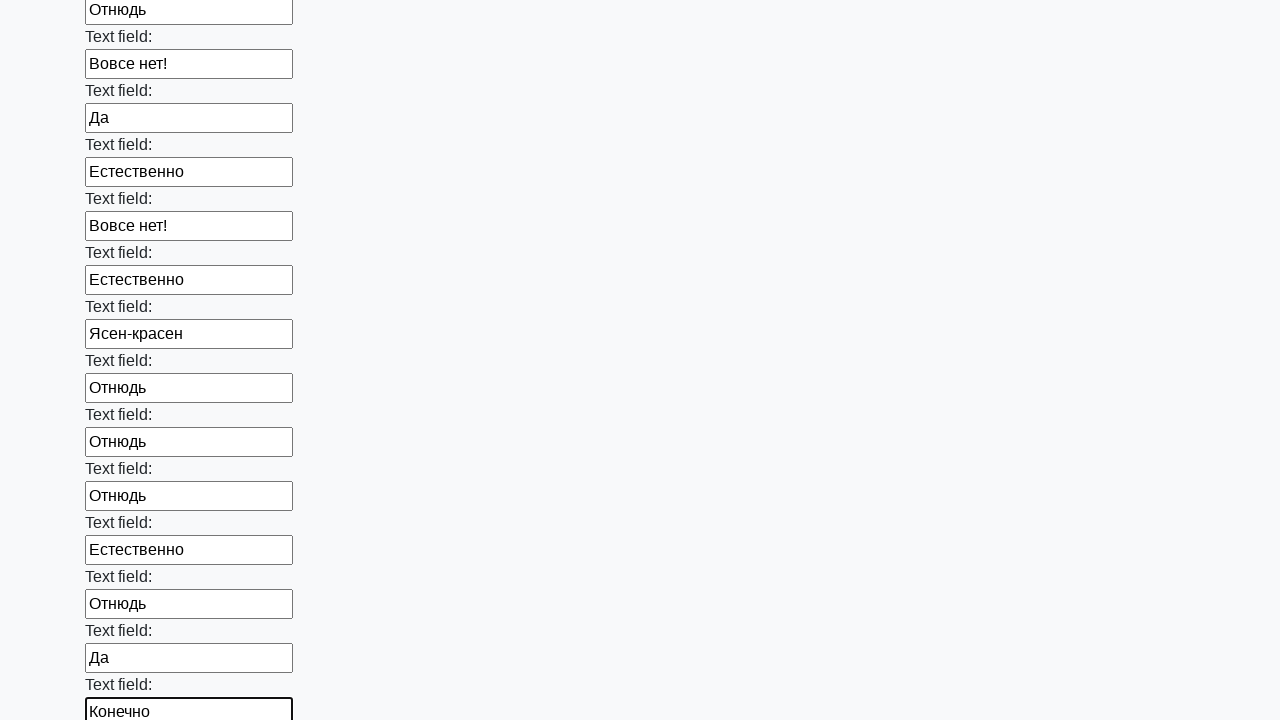

Filled an input field with a random value from the list on input >> nth=65
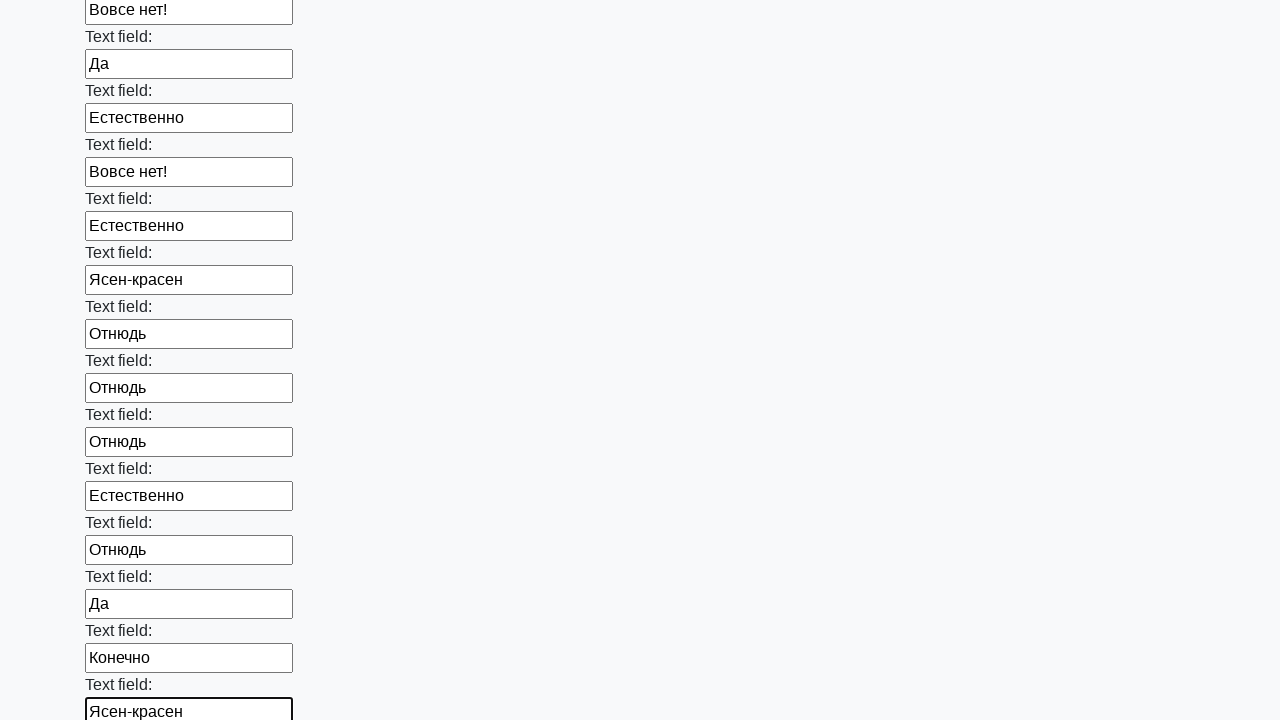

Filled an input field with a random value from the list on input >> nth=66
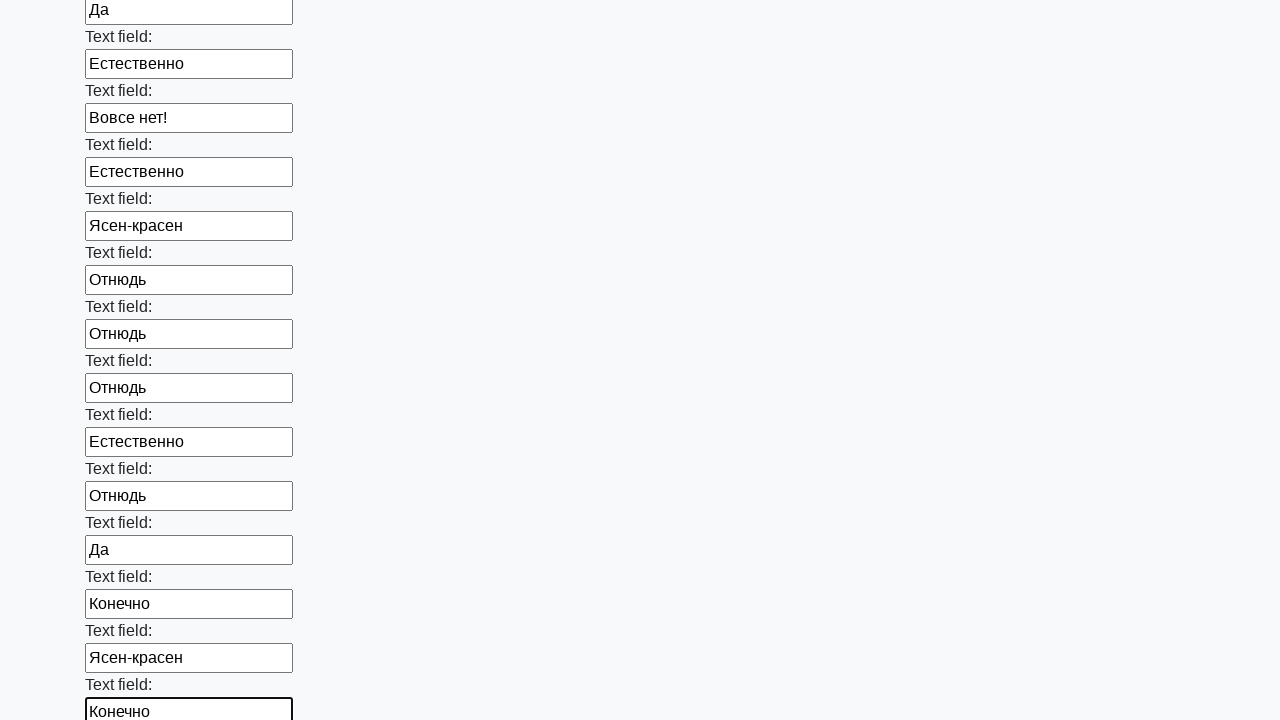

Filled an input field with a random value from the list on input >> nth=67
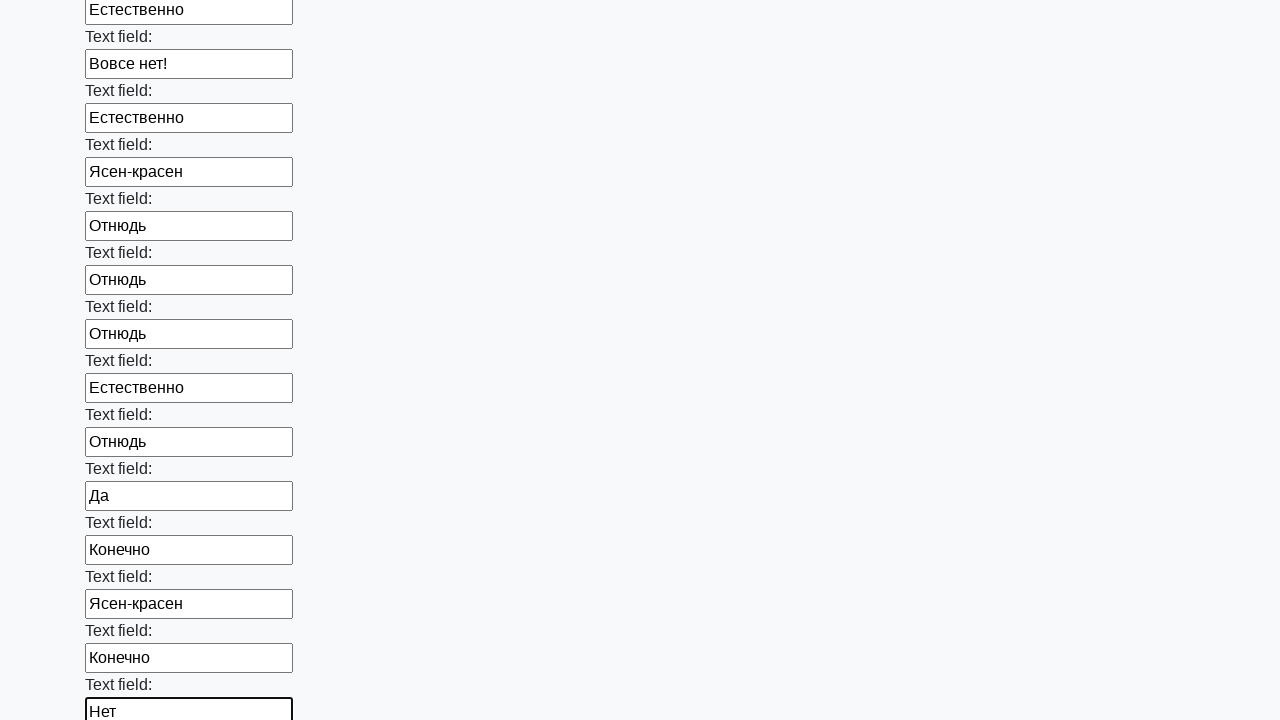

Filled an input field with a random value from the list on input >> nth=68
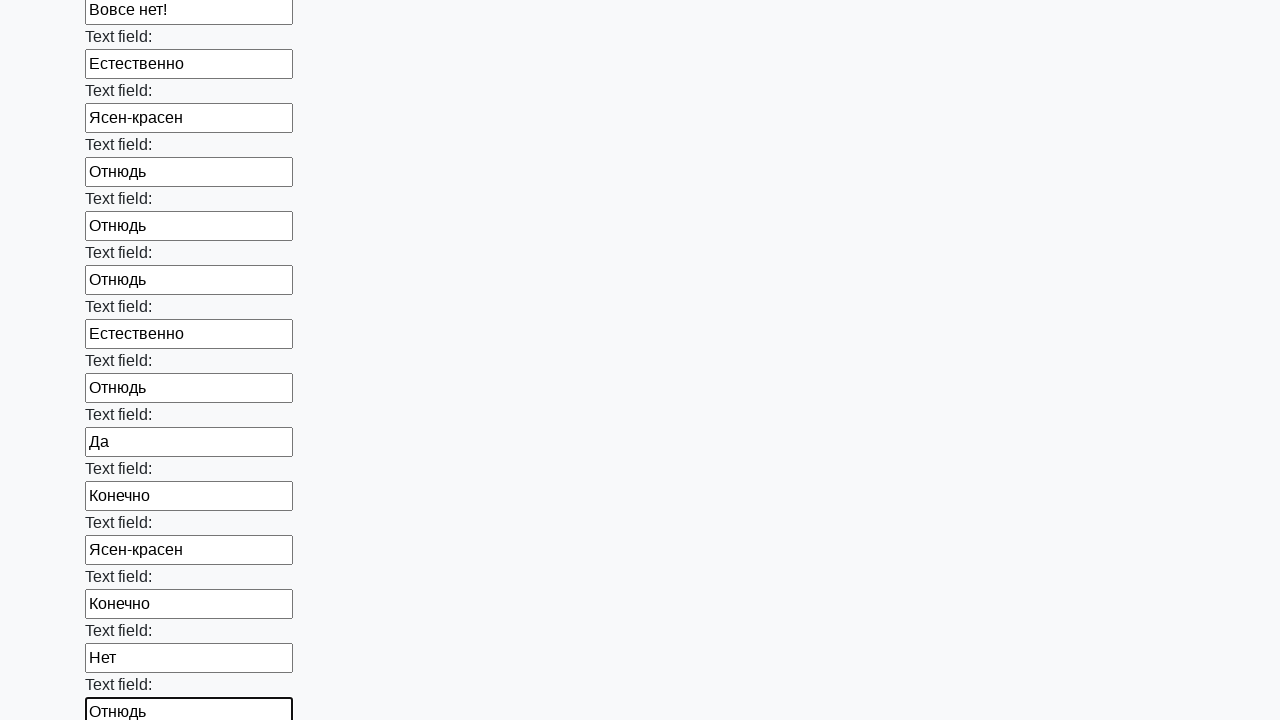

Filled an input field with a random value from the list on input >> nth=69
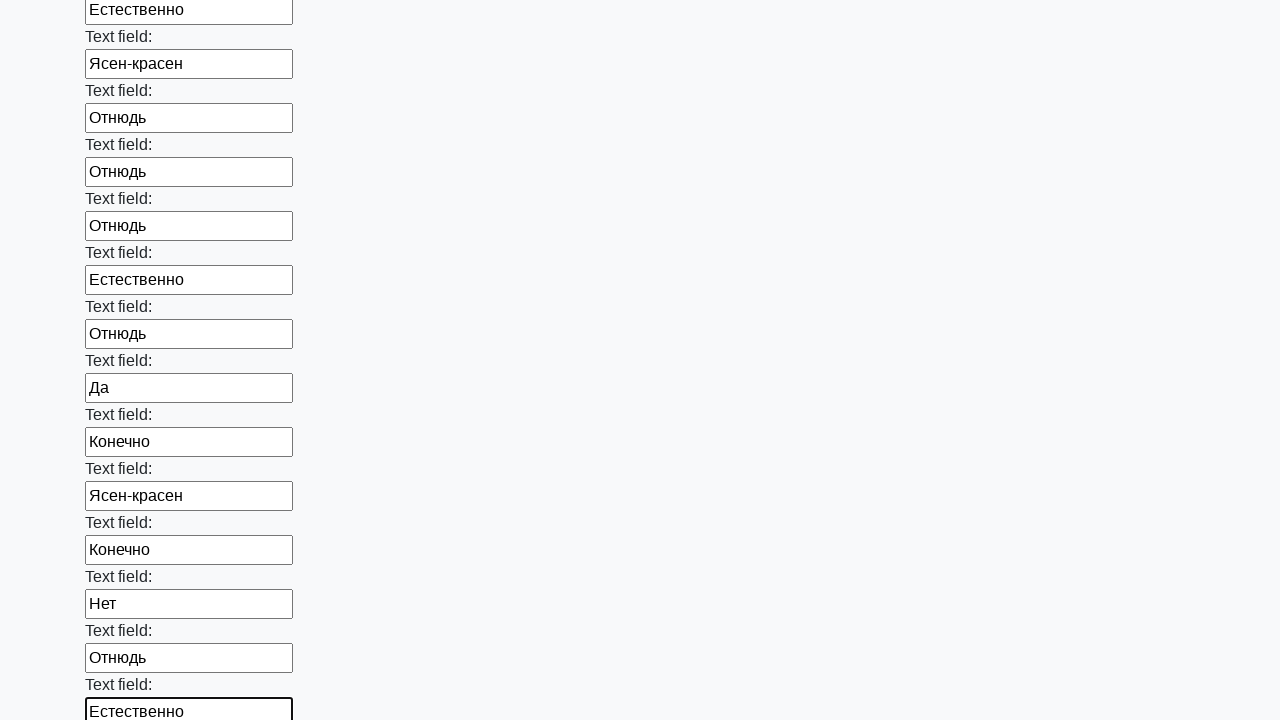

Filled an input field with a random value from the list on input >> nth=70
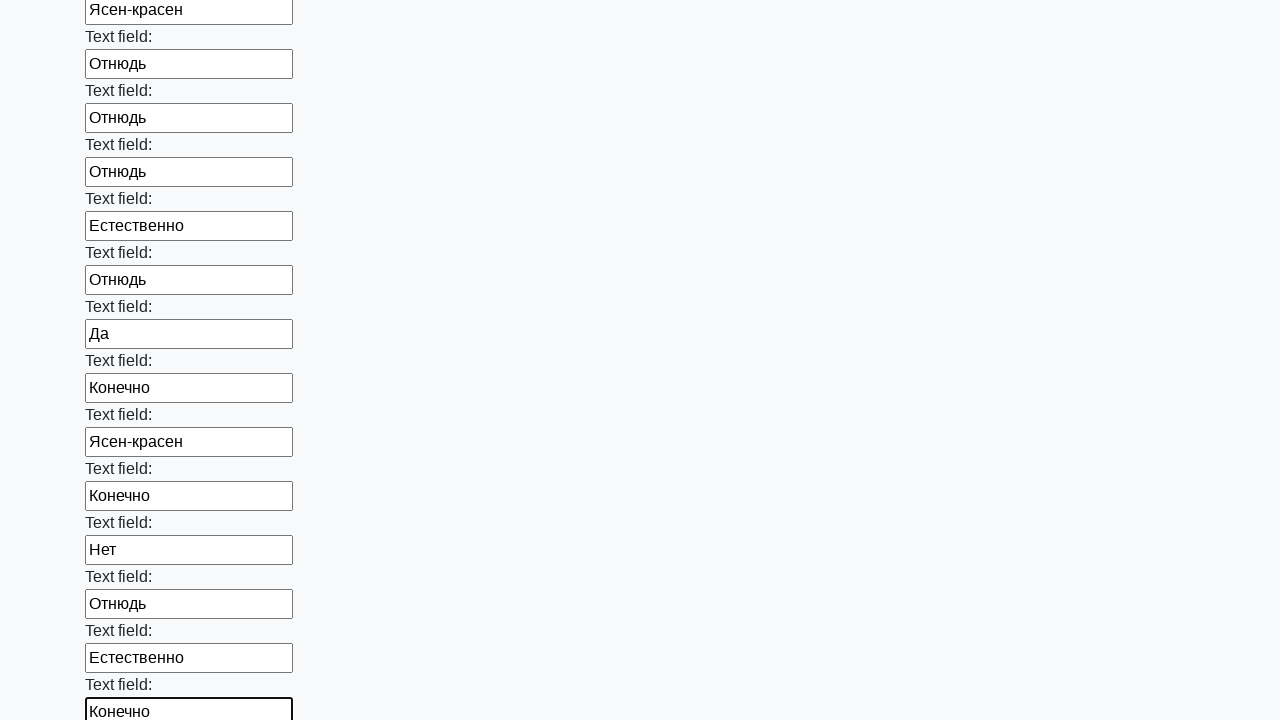

Filled an input field with a random value from the list on input >> nth=71
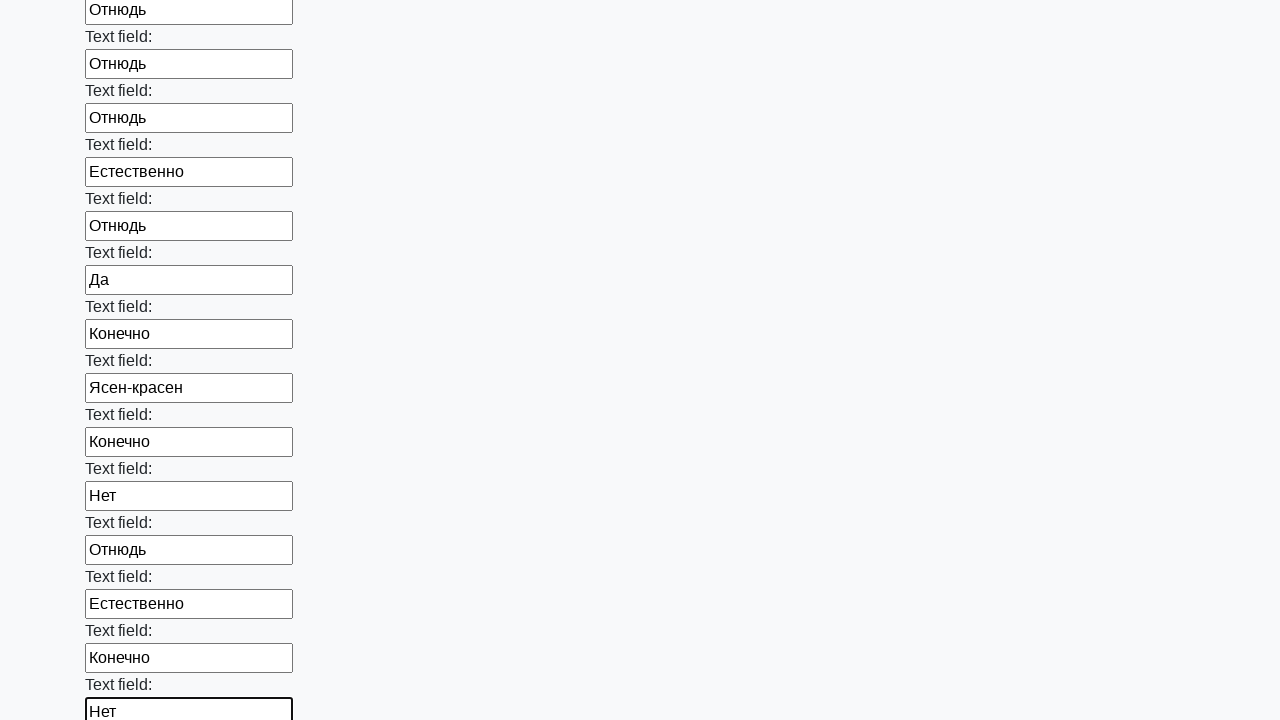

Filled an input field with a random value from the list on input >> nth=72
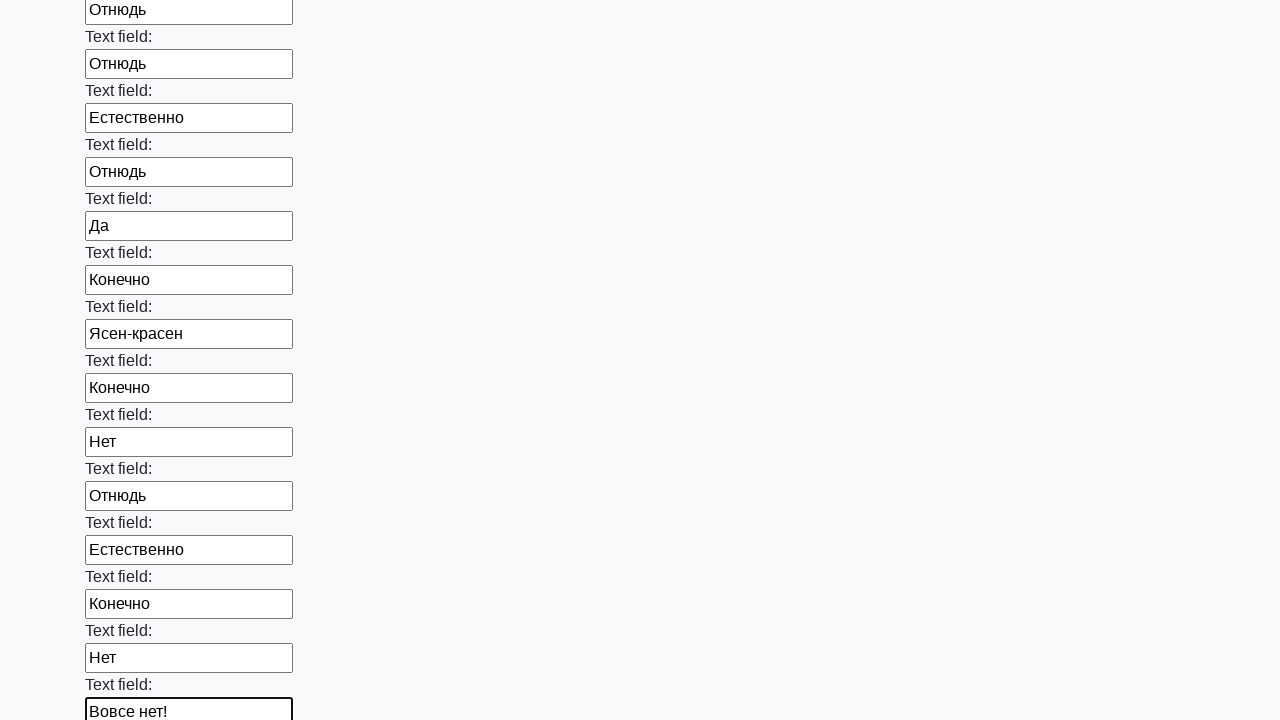

Filled an input field with a random value from the list on input >> nth=73
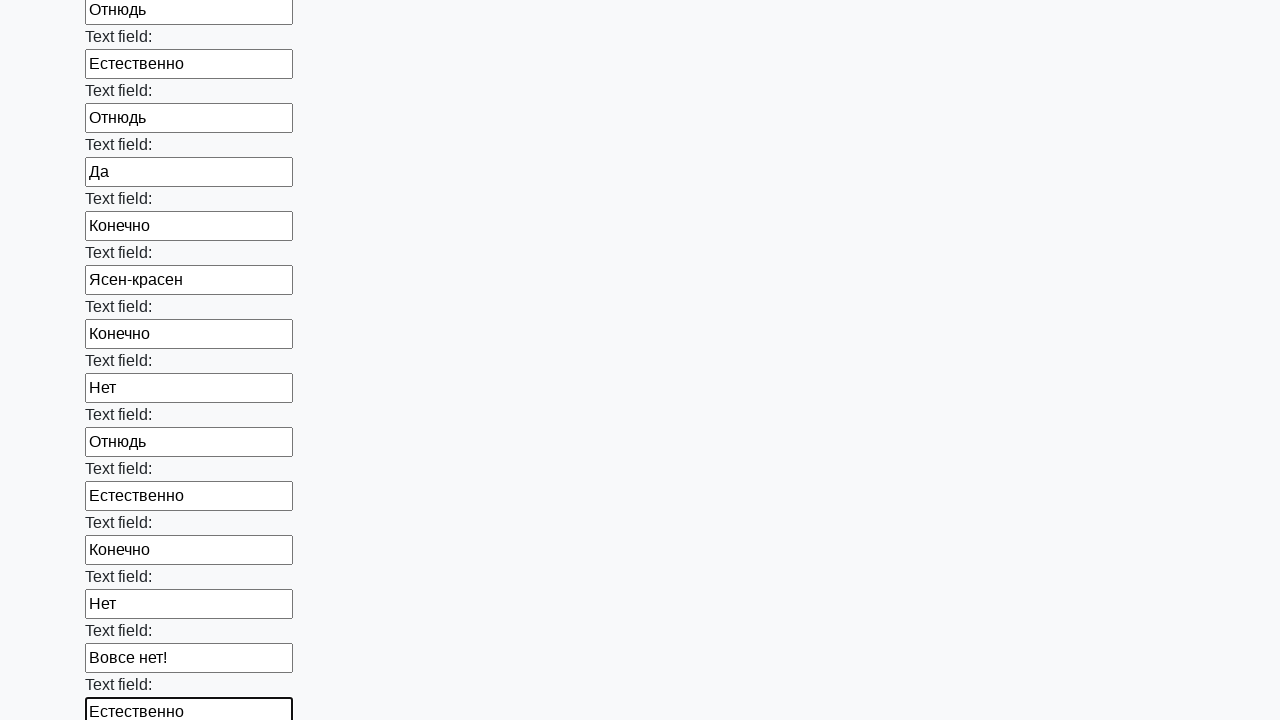

Filled an input field with a random value from the list on input >> nth=74
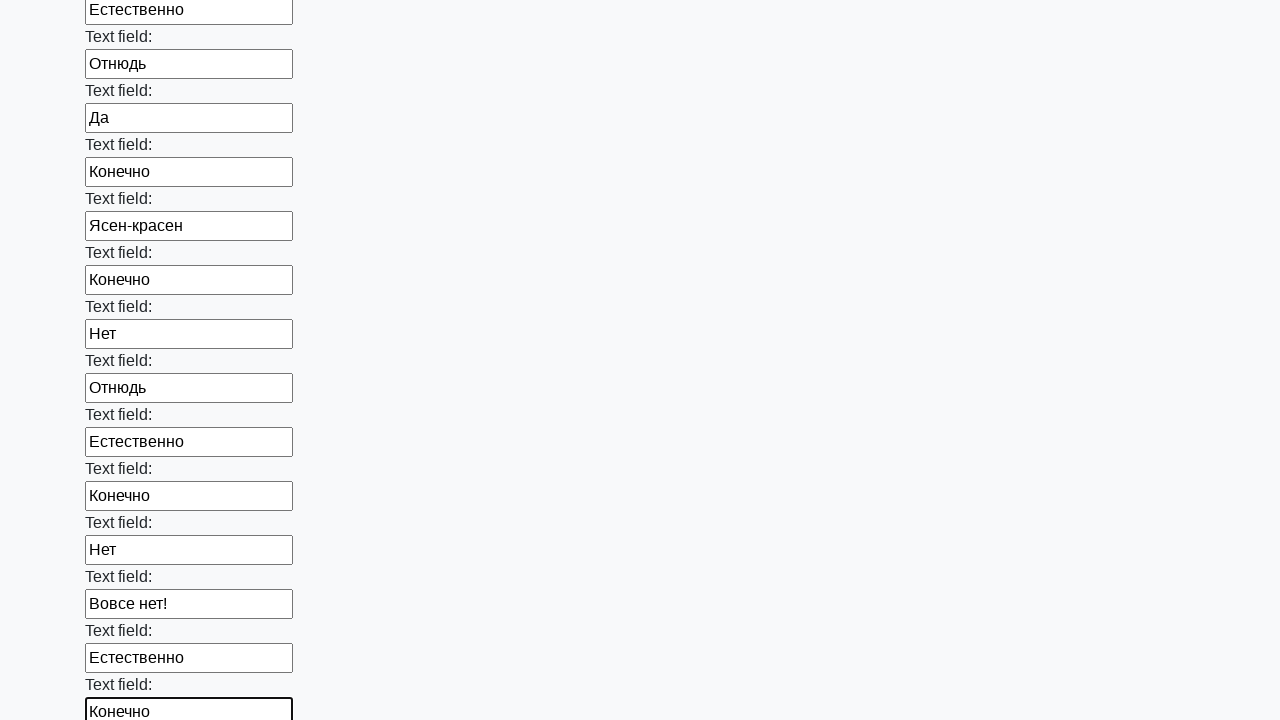

Filled an input field with a random value from the list on input >> nth=75
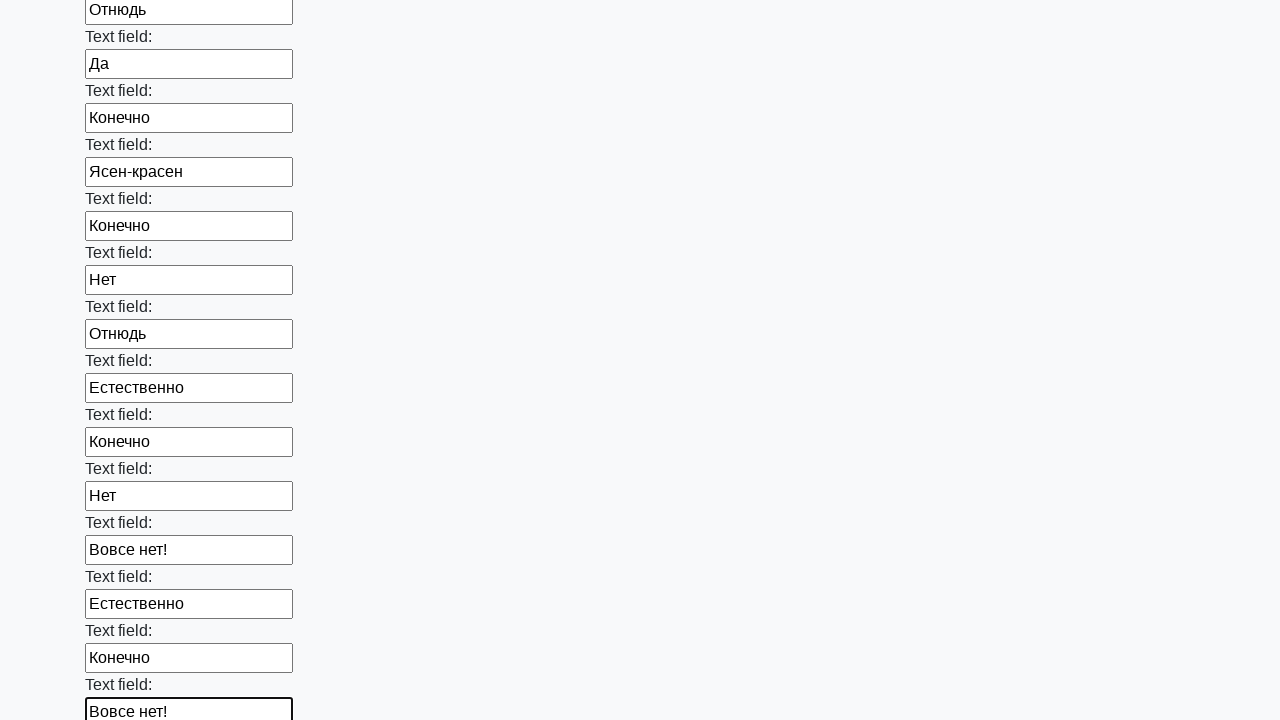

Filled an input field with a random value from the list on input >> nth=76
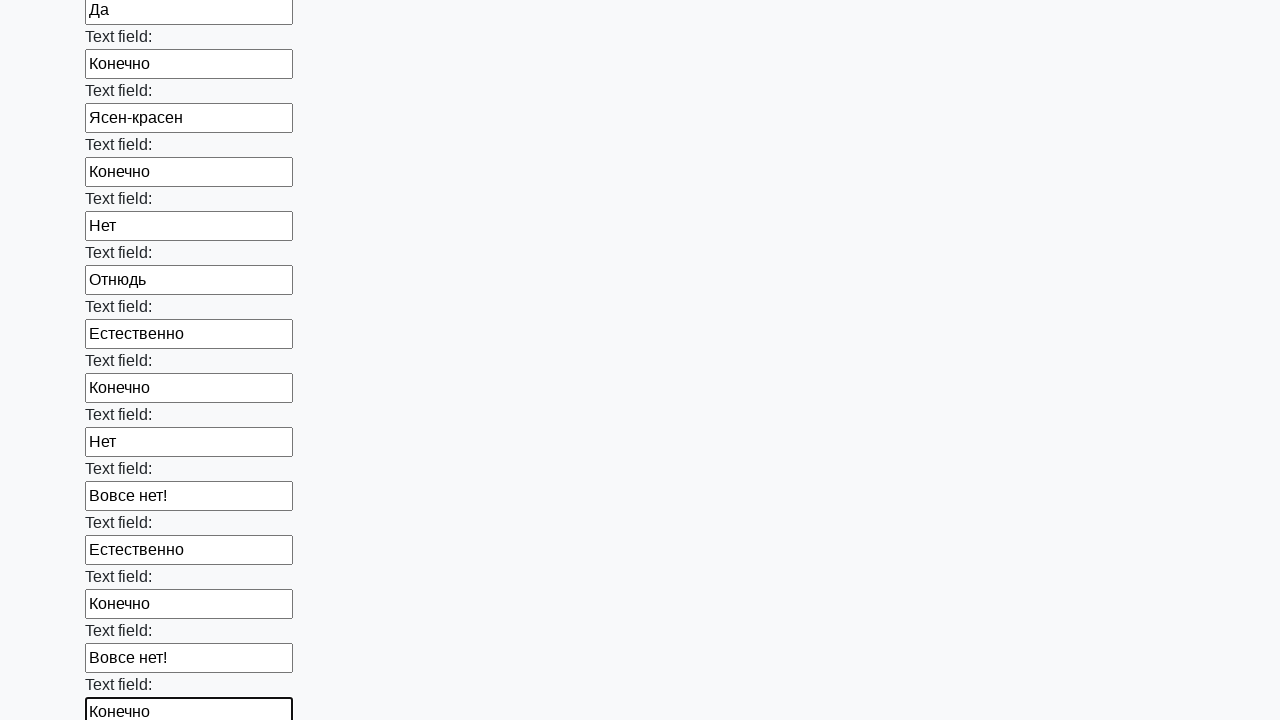

Filled an input field with a random value from the list on input >> nth=77
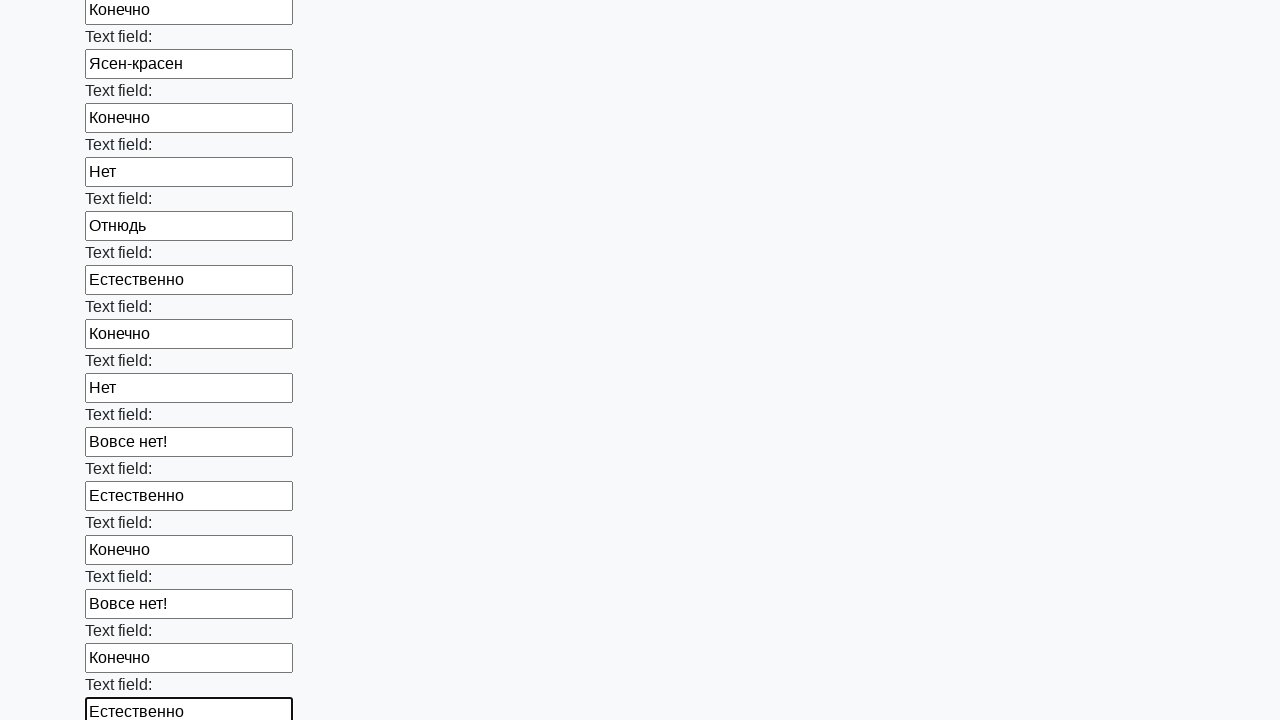

Filled an input field with a random value from the list on input >> nth=78
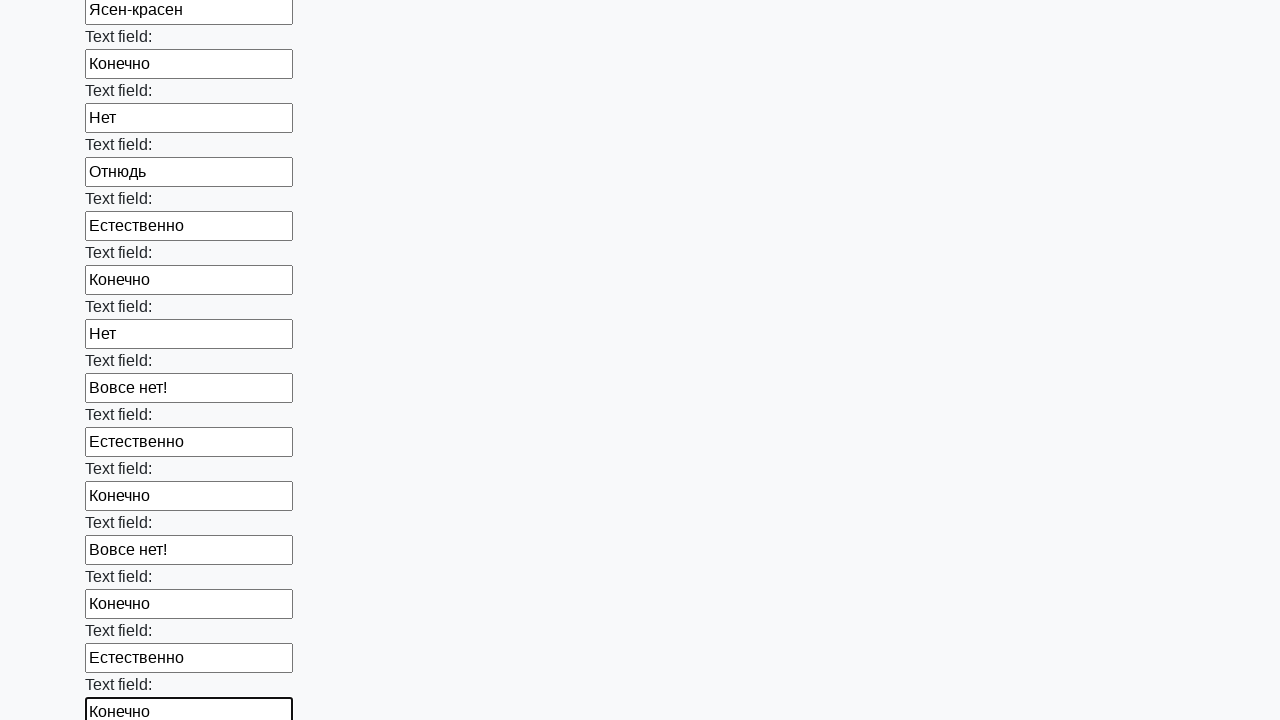

Filled an input field with a random value from the list on input >> nth=79
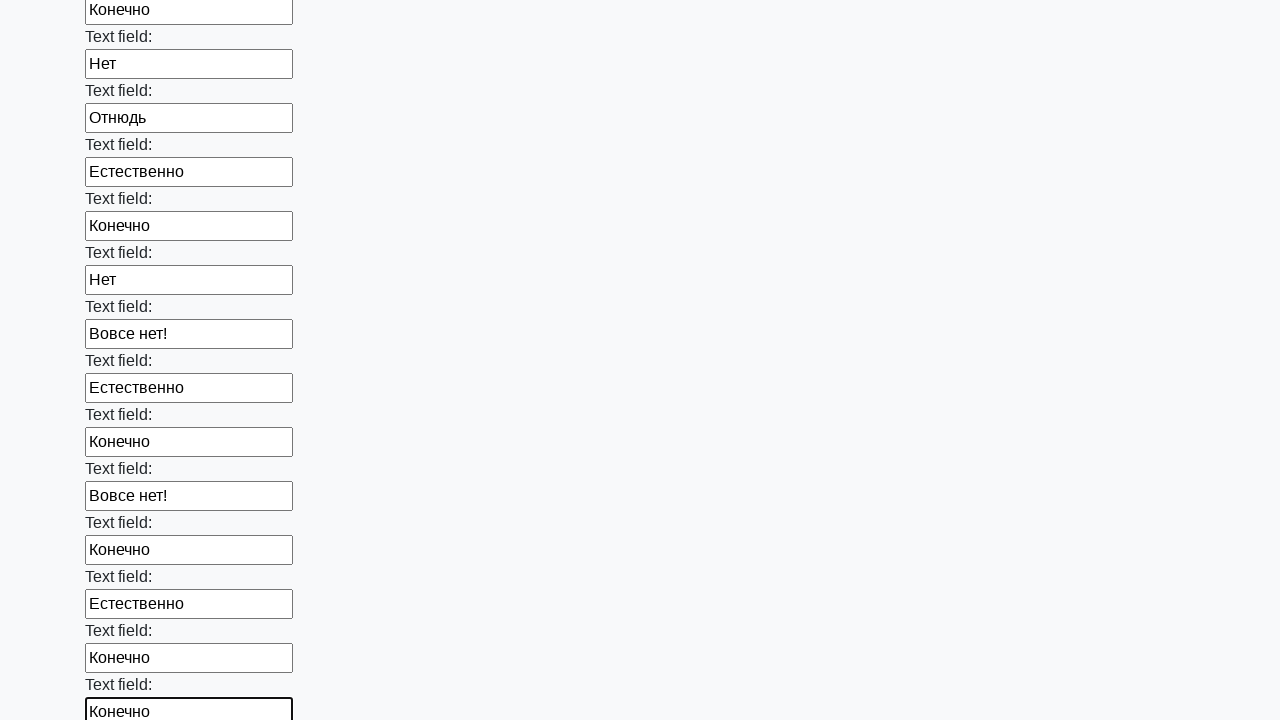

Filled an input field with a random value from the list on input >> nth=80
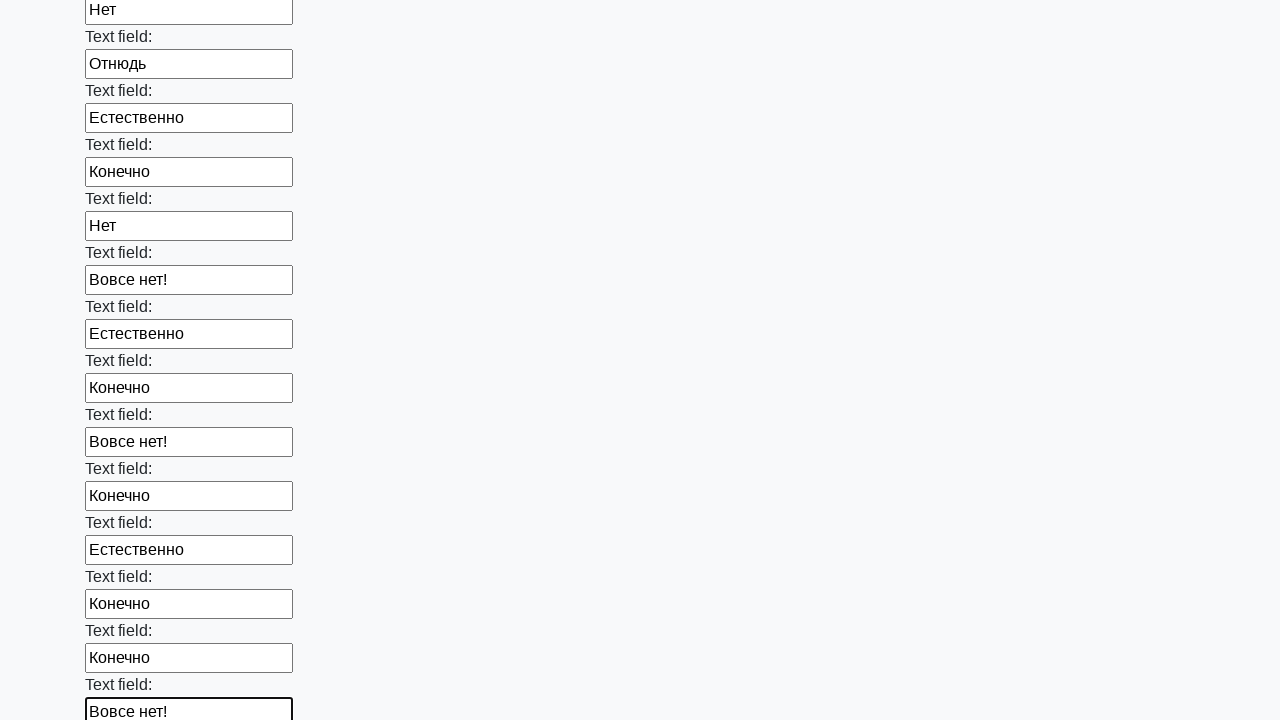

Filled an input field with a random value from the list on input >> nth=81
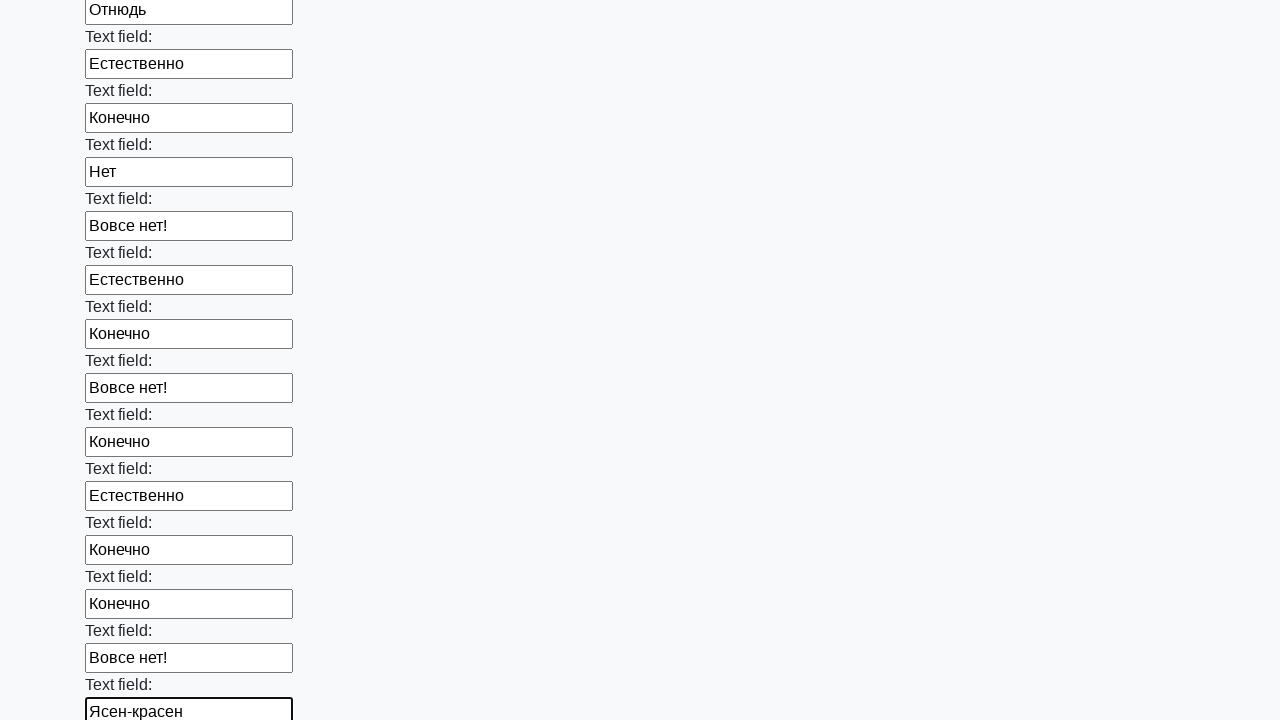

Filled an input field with a random value from the list on input >> nth=82
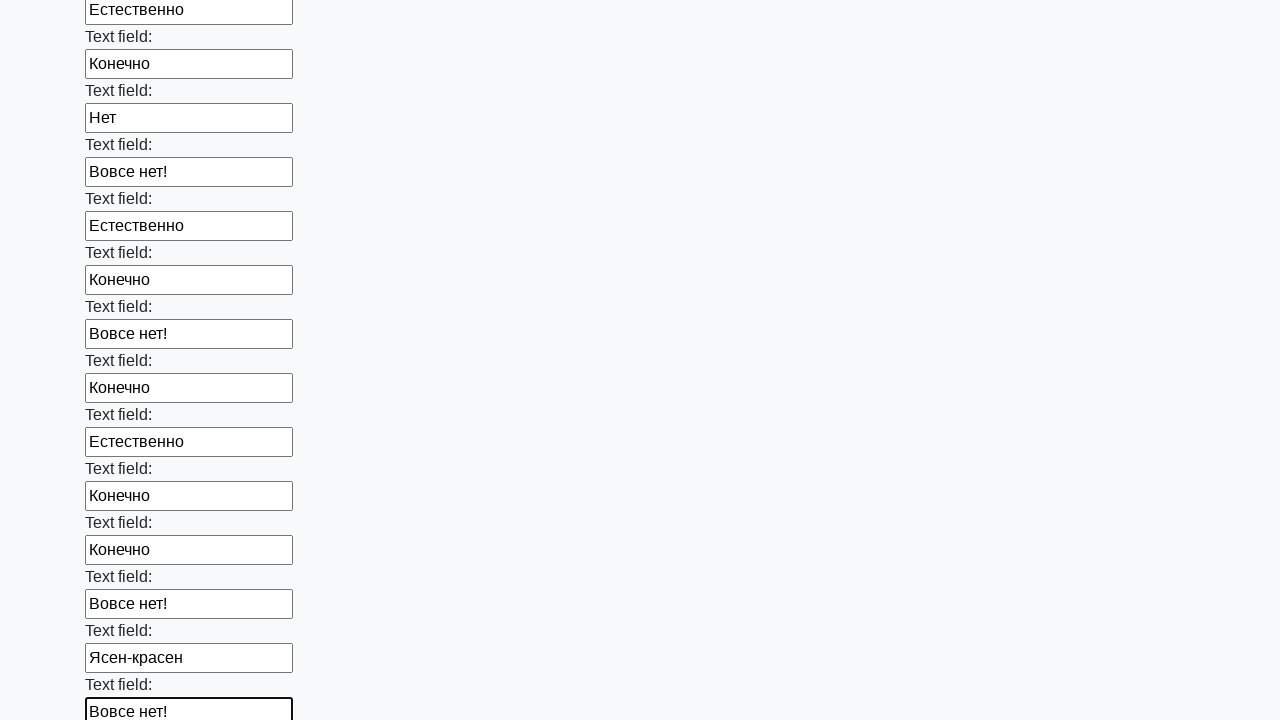

Filled an input field with a random value from the list on input >> nth=83
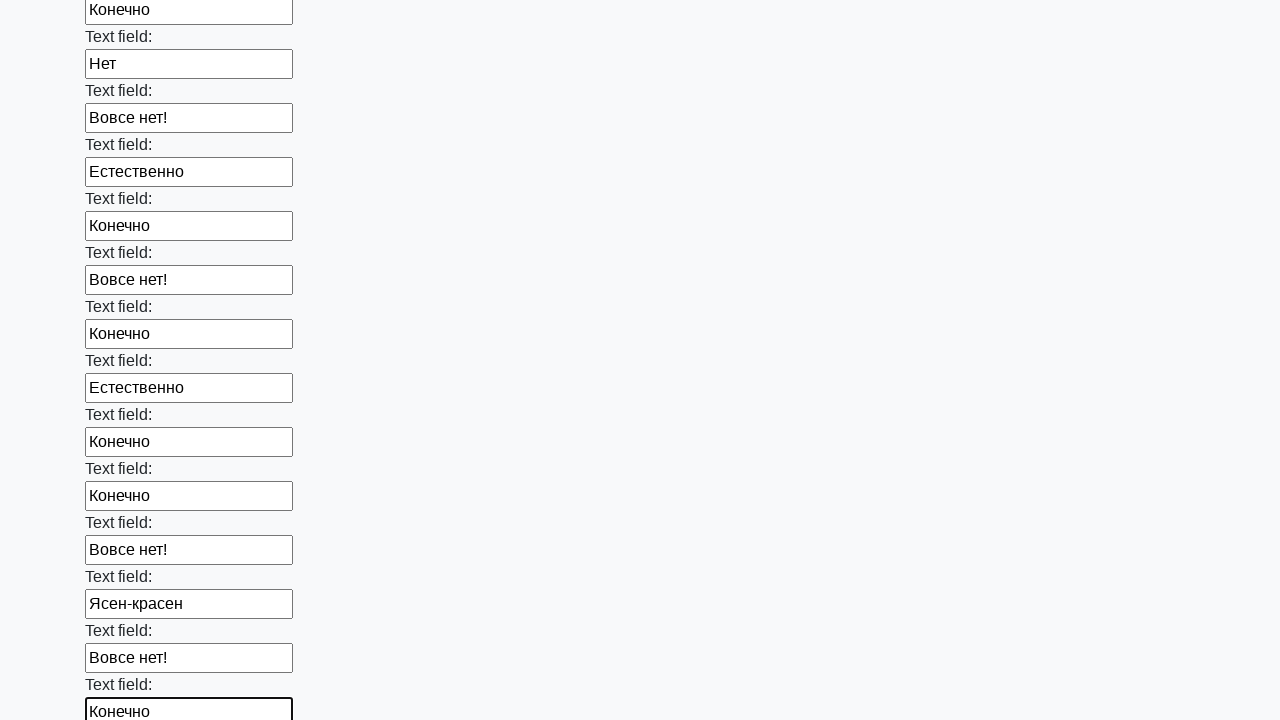

Filled an input field with a random value from the list on input >> nth=84
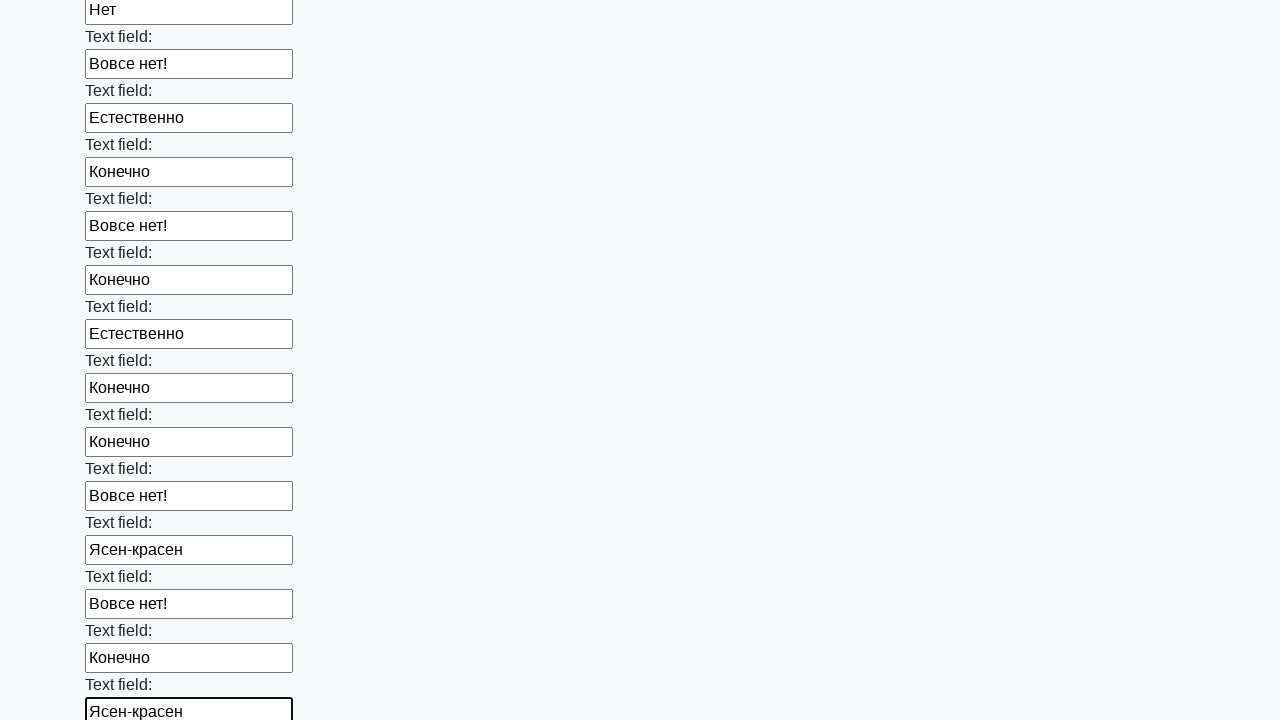

Filled an input field with a random value from the list on input >> nth=85
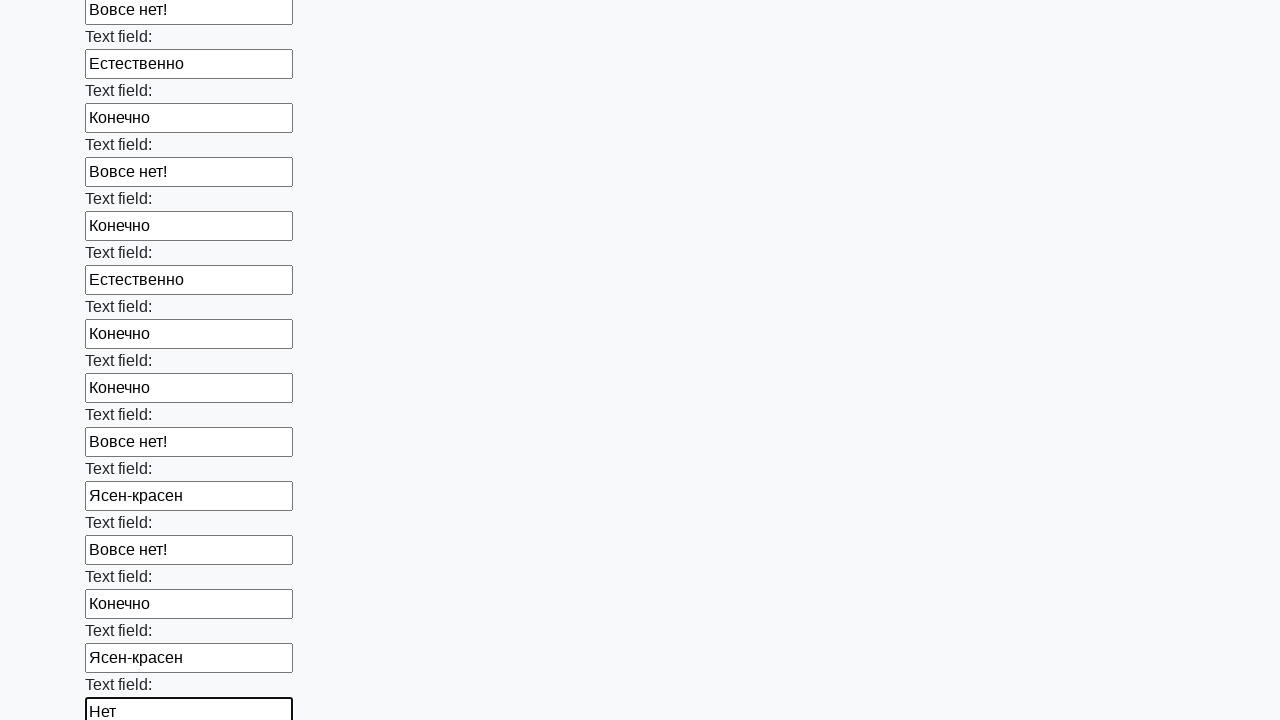

Filled an input field with a random value from the list on input >> nth=86
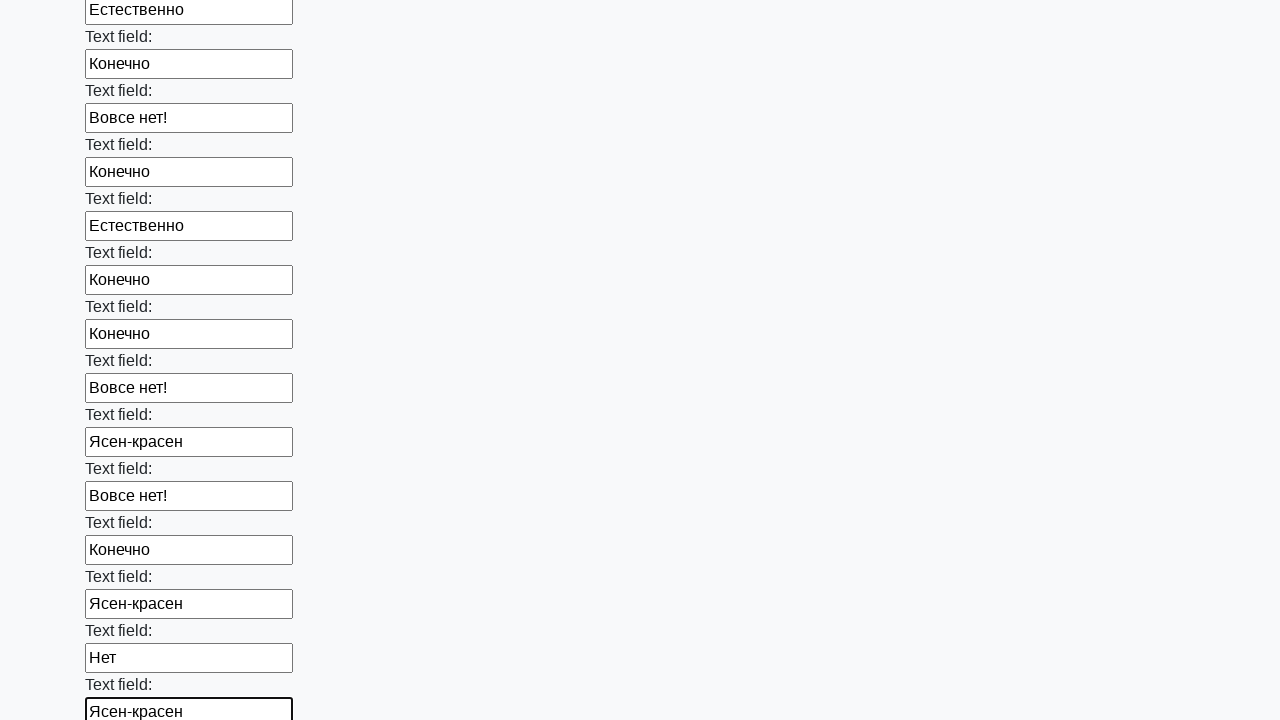

Filled an input field with a random value from the list on input >> nth=87
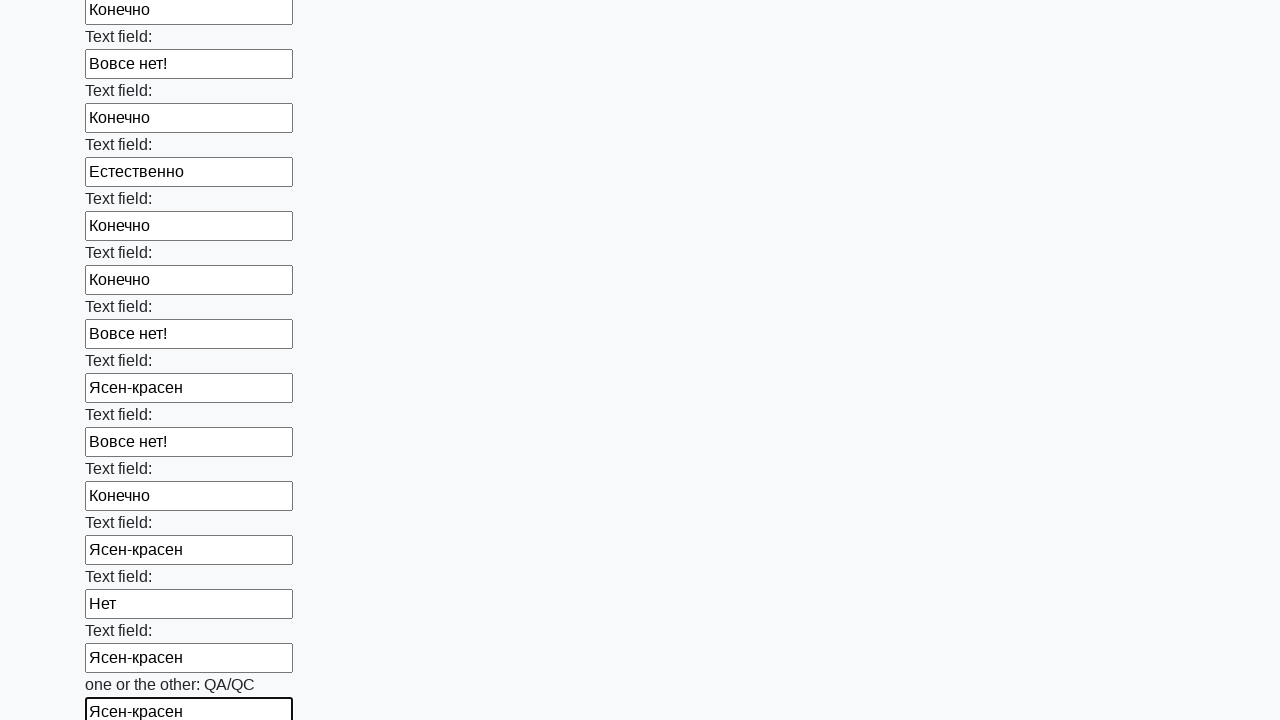

Filled an input field with a random value from the list on input >> nth=88
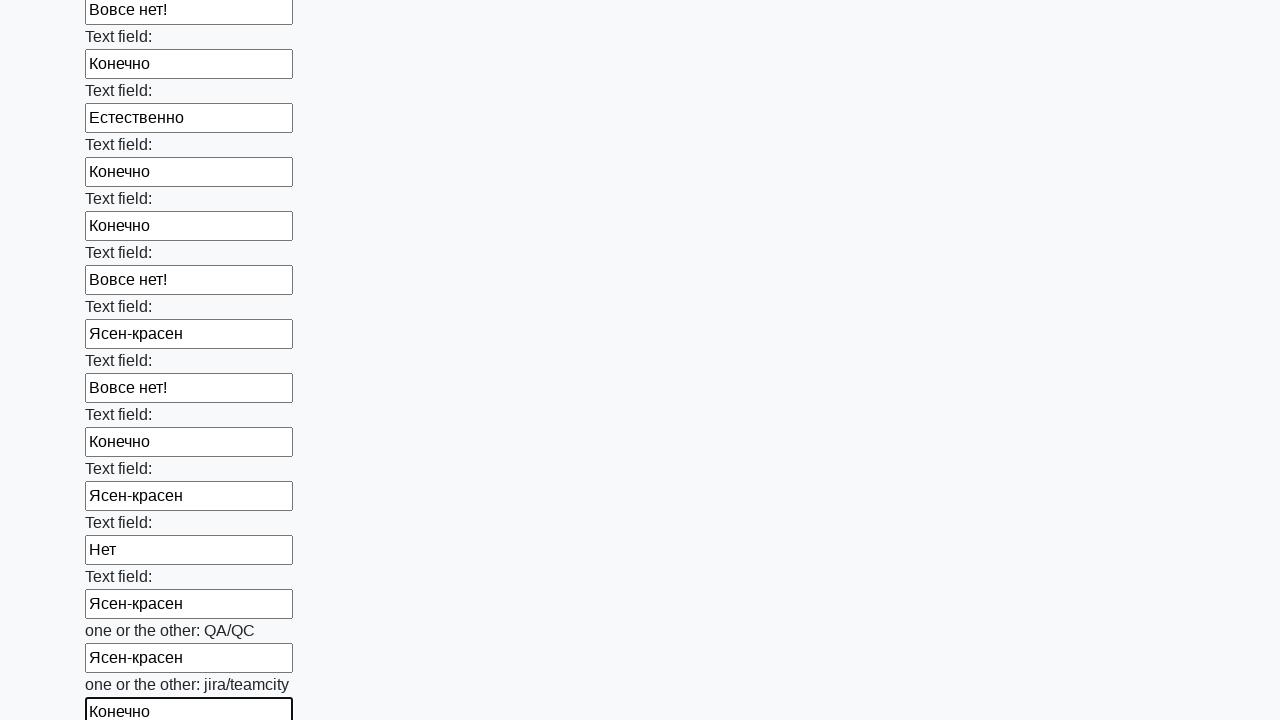

Filled an input field with a random value from the list on input >> nth=89
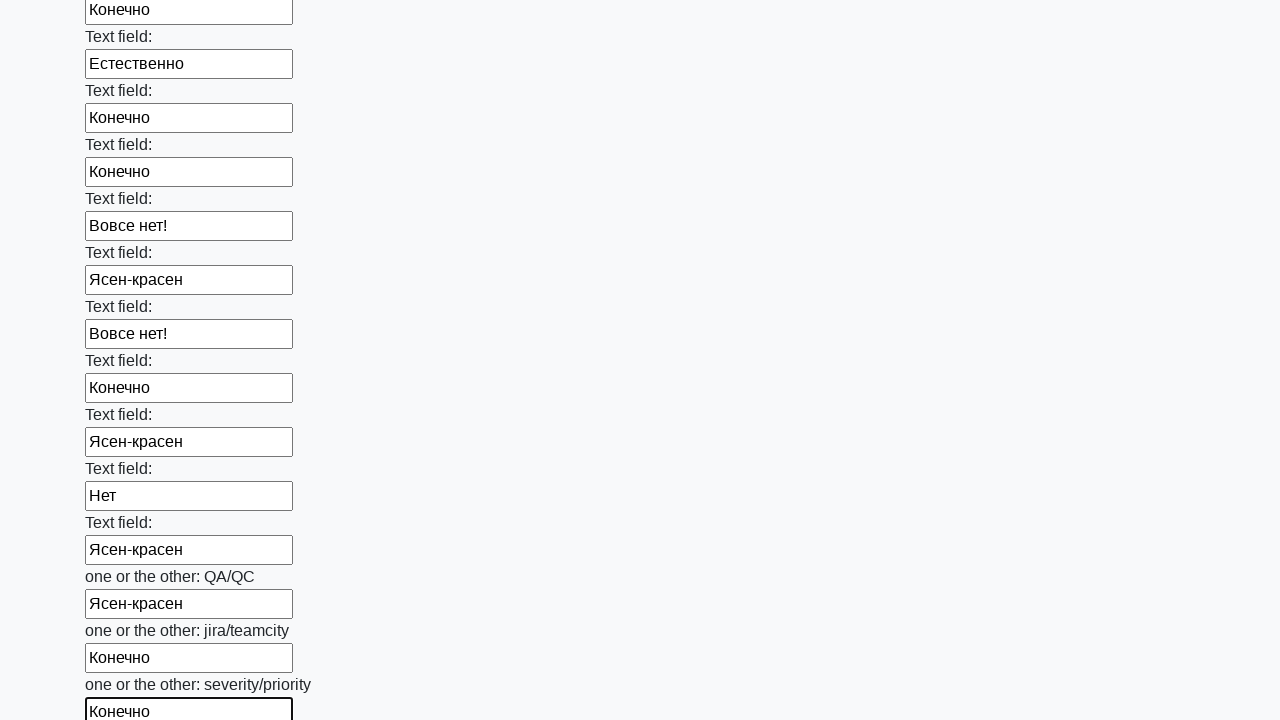

Filled an input field with a random value from the list on input >> nth=90
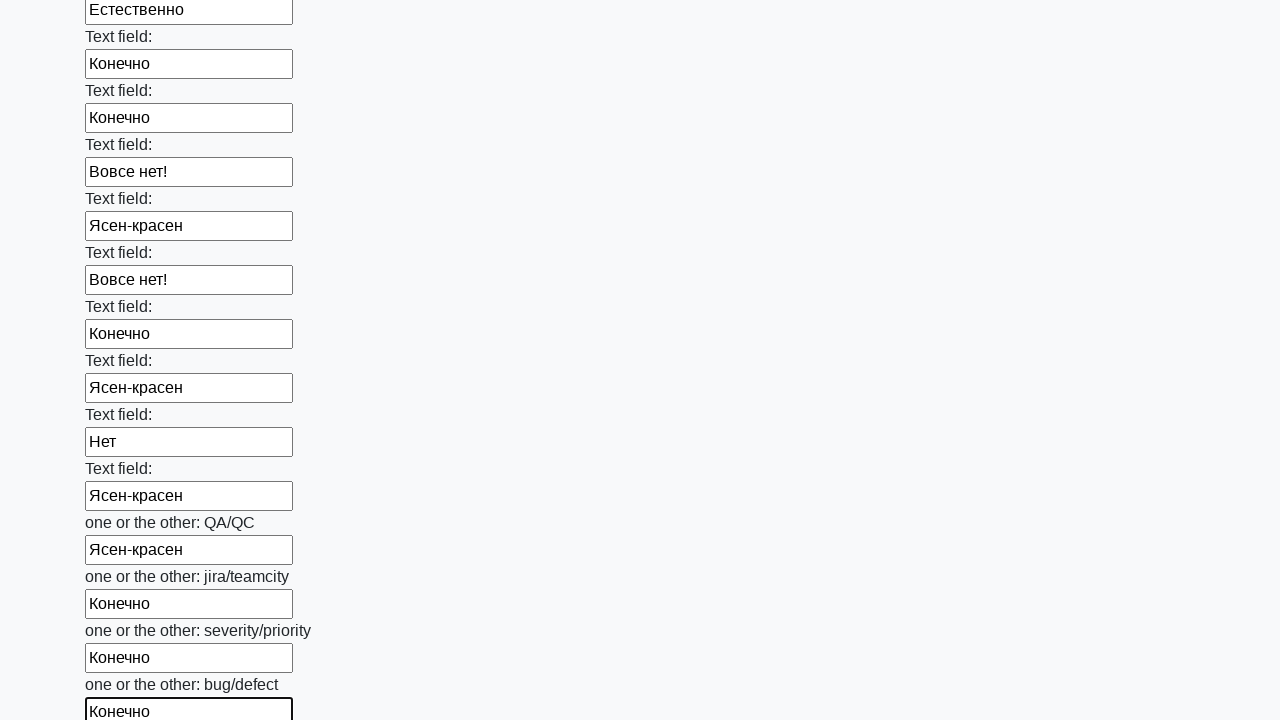

Filled an input field with a random value from the list on input >> nth=91
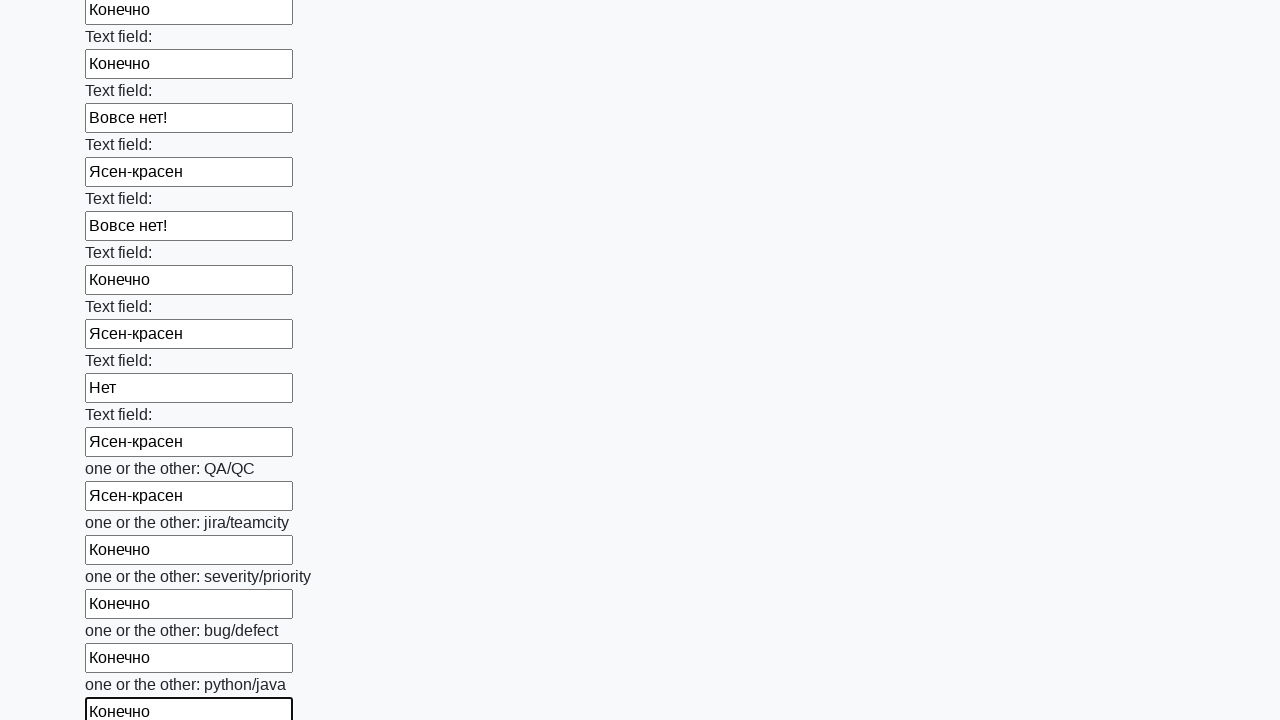

Filled an input field with a random value from the list on input >> nth=92
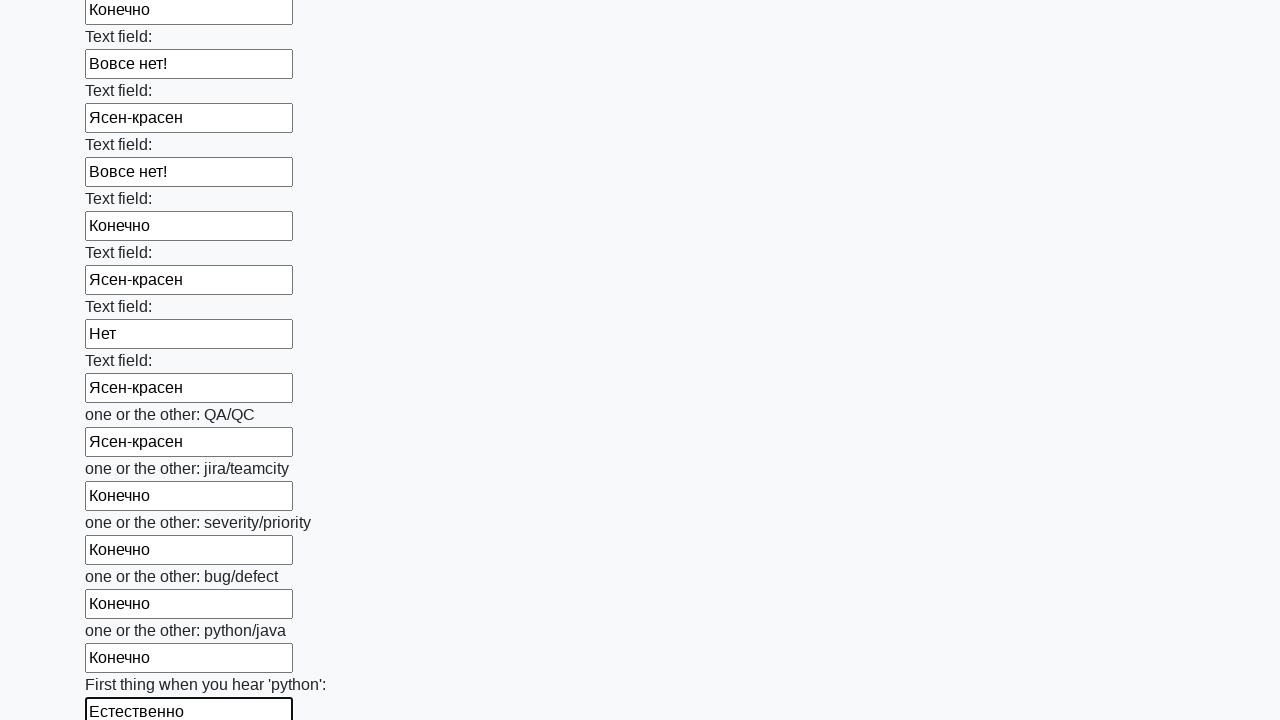

Filled an input field with a random value from the list on input >> nth=93
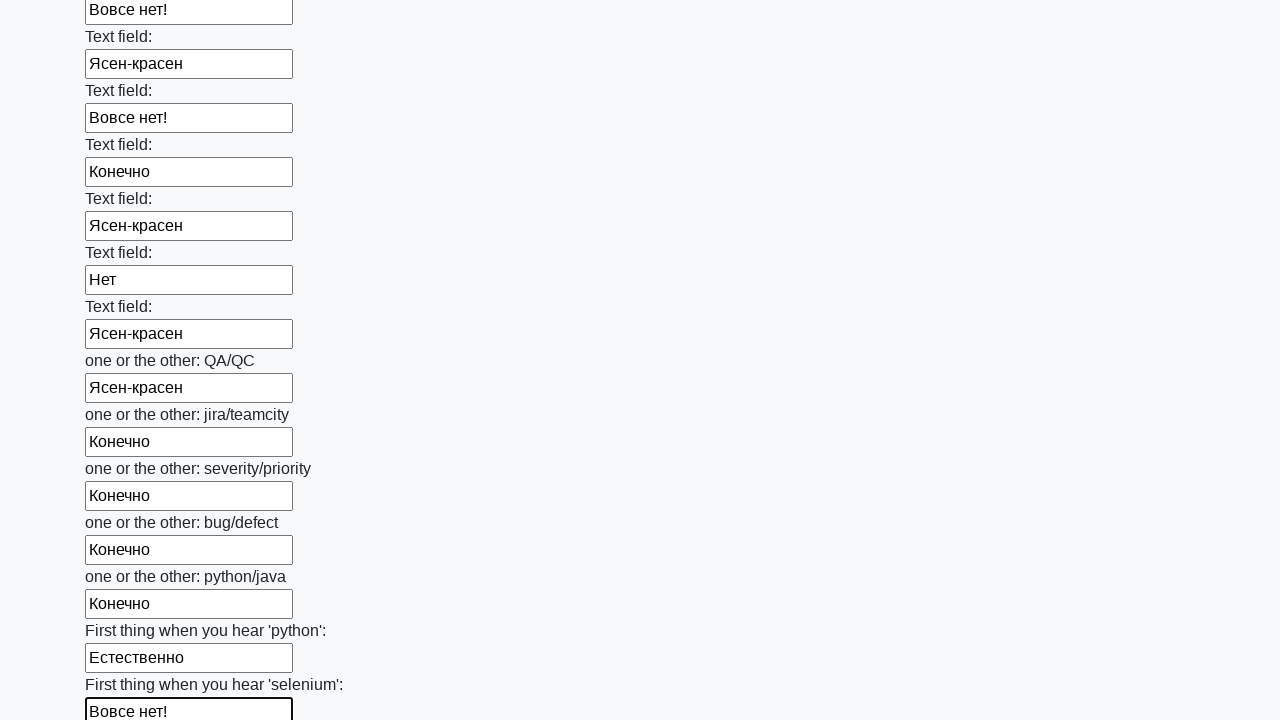

Filled an input field with a random value from the list on input >> nth=94
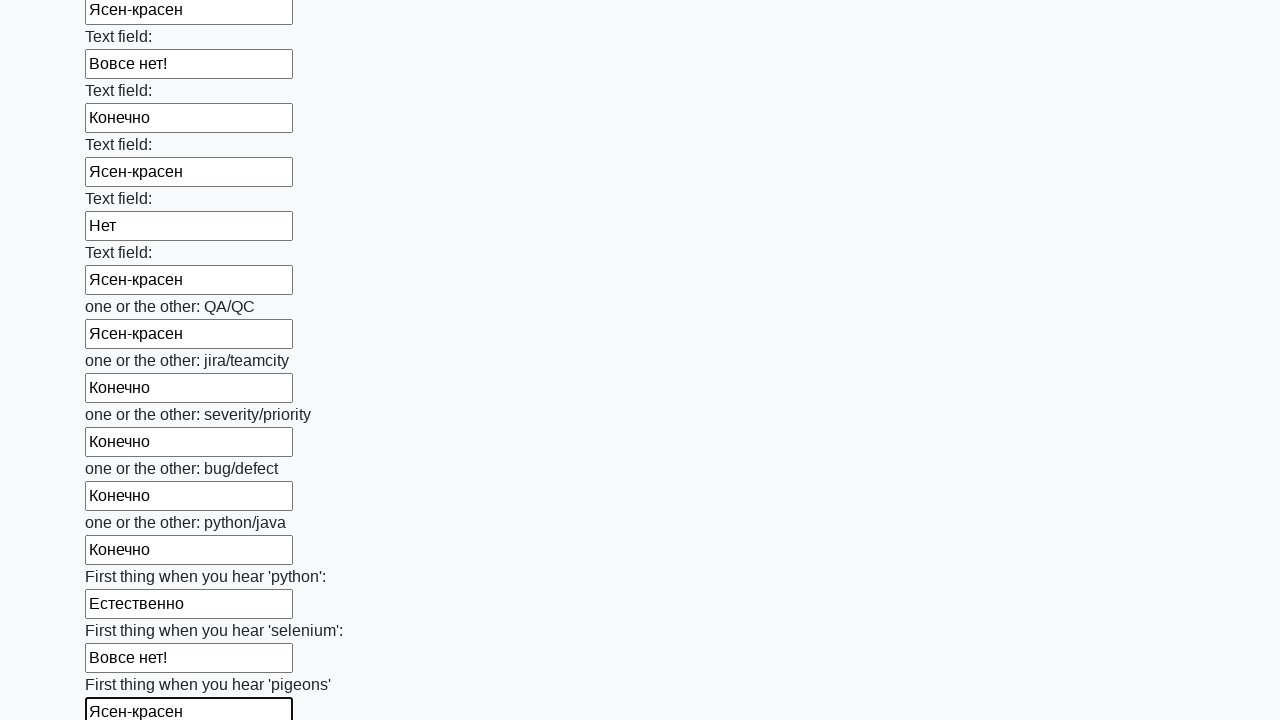

Filled an input field with a random value from the list on input >> nth=95
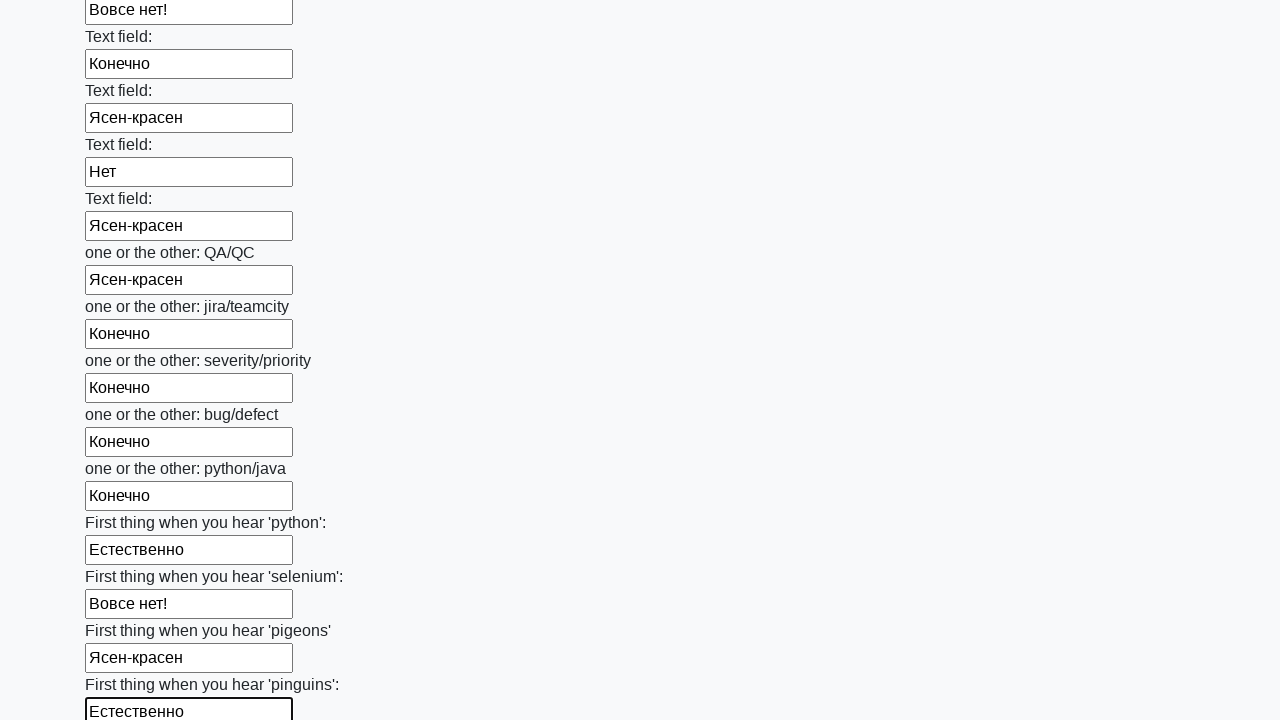

Filled an input field with a random value from the list on input >> nth=96
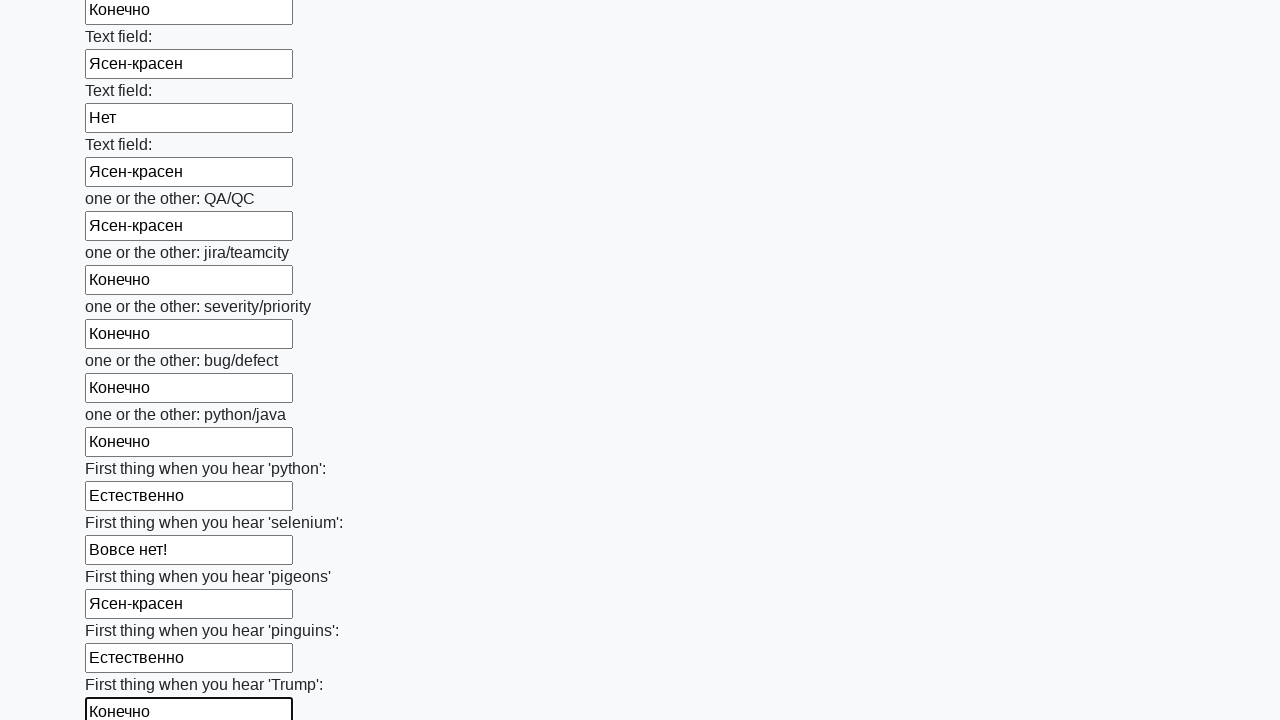

Filled an input field with a random value from the list on input >> nth=97
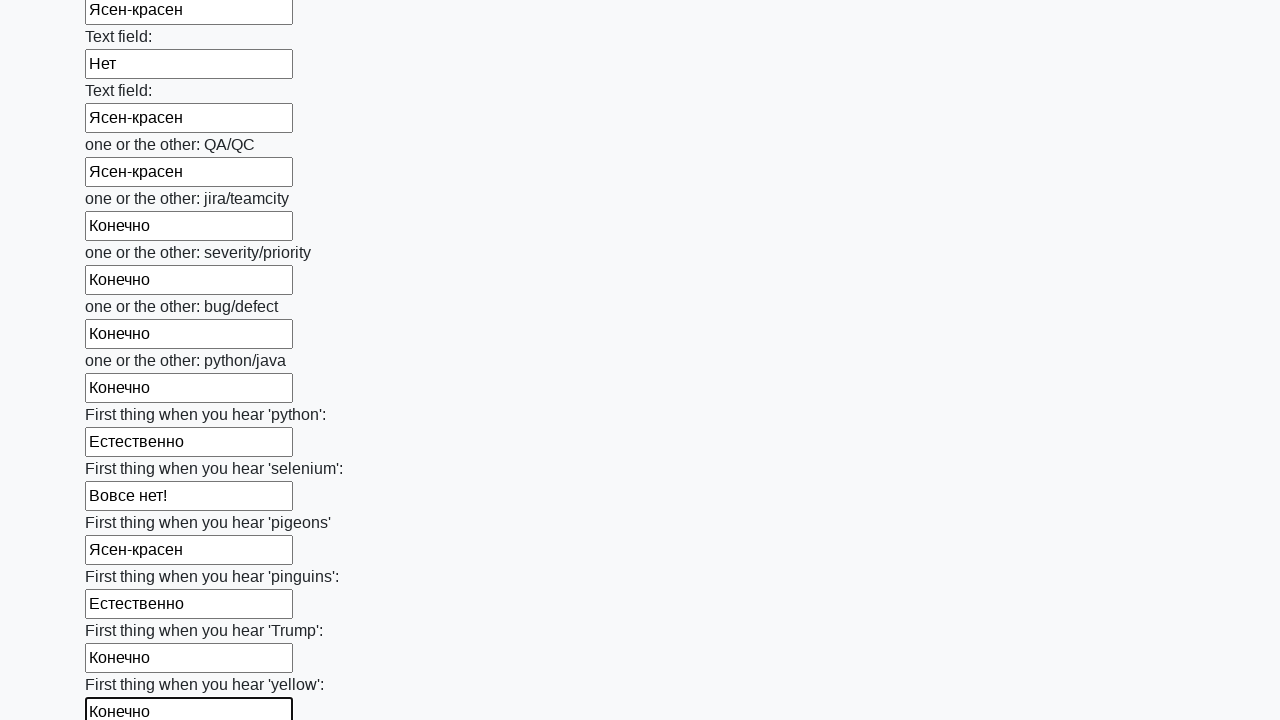

Filled an input field with a random value from the list on input >> nth=98
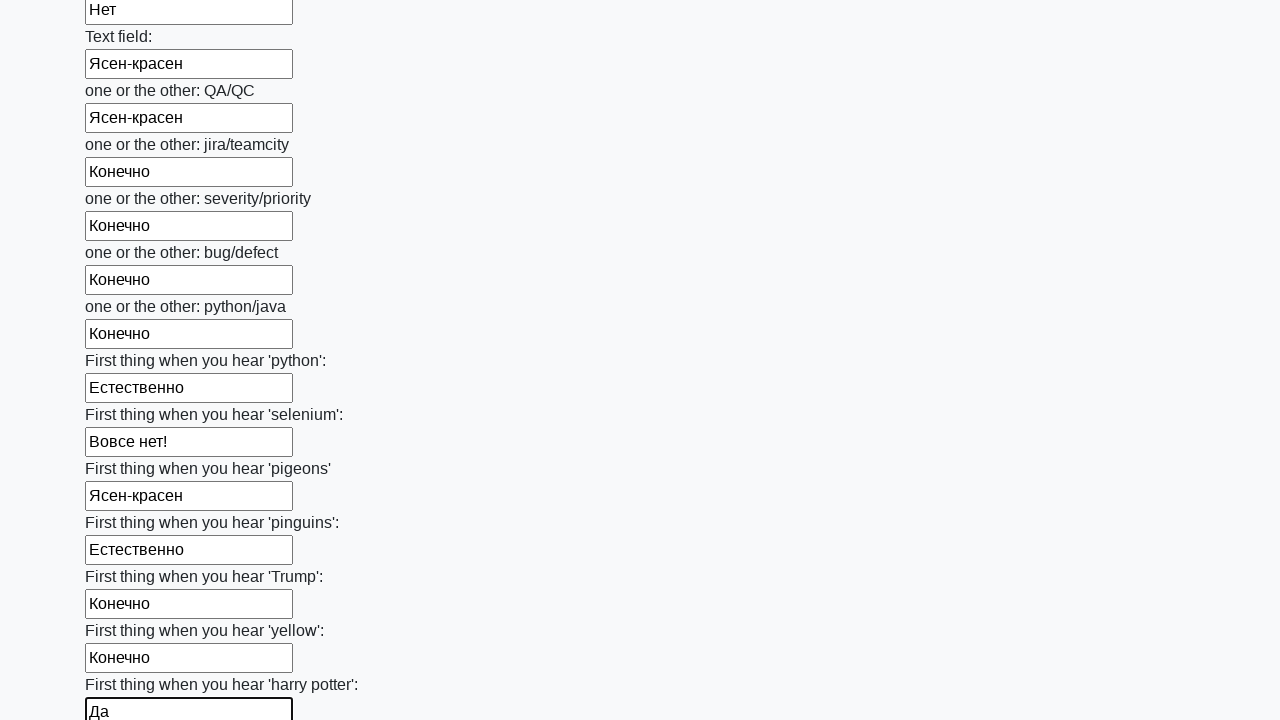

Filled an input field with a random value from the list on input >> nth=99
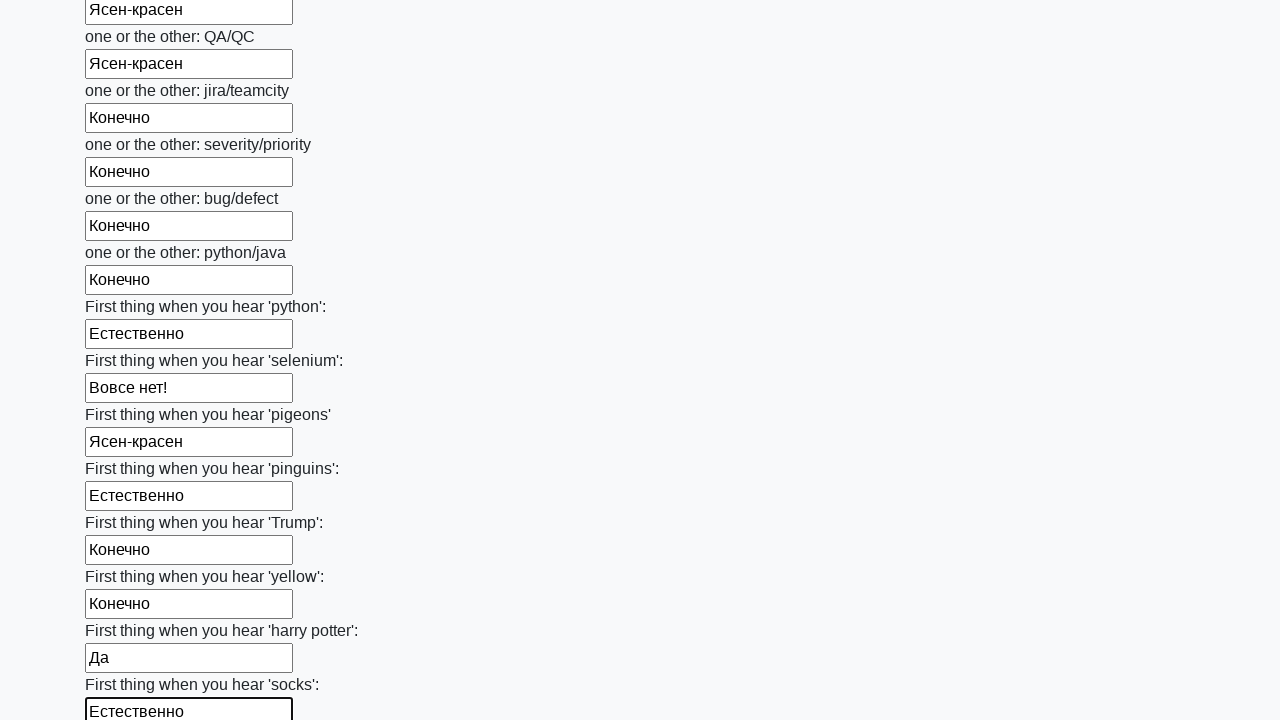

Clicked the submit button to submit the form at (123, 611) on button.btn
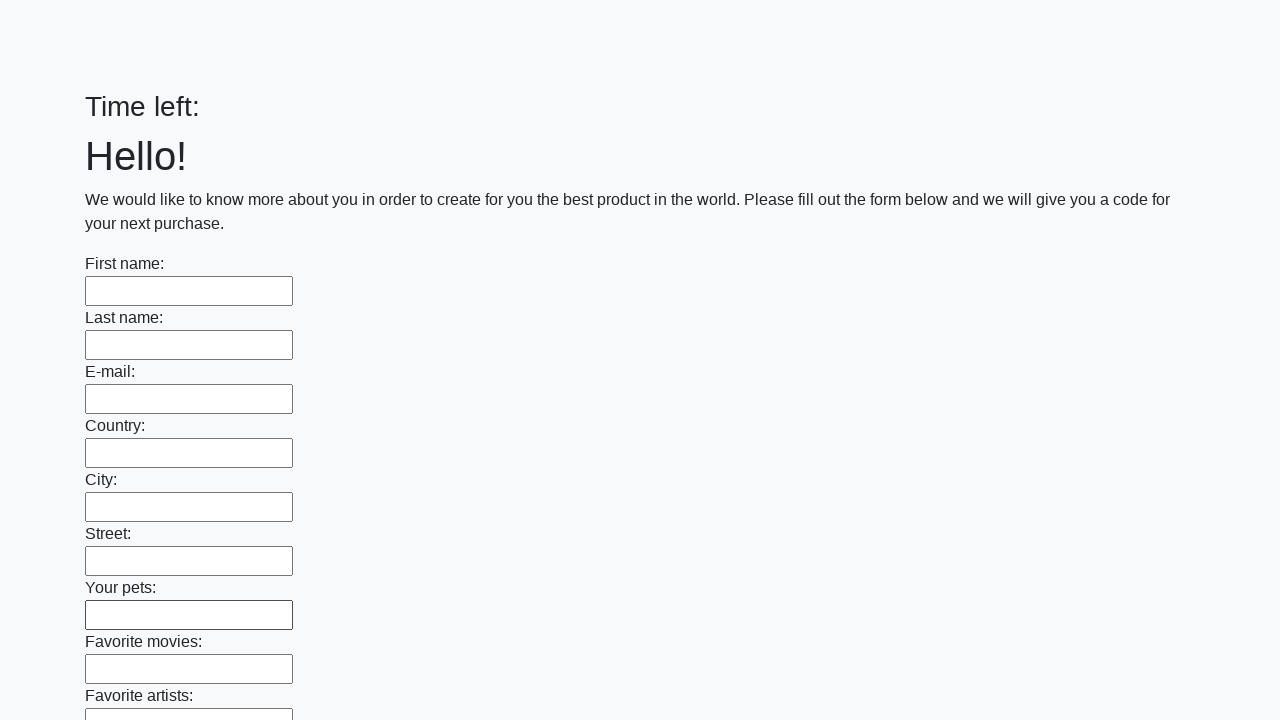

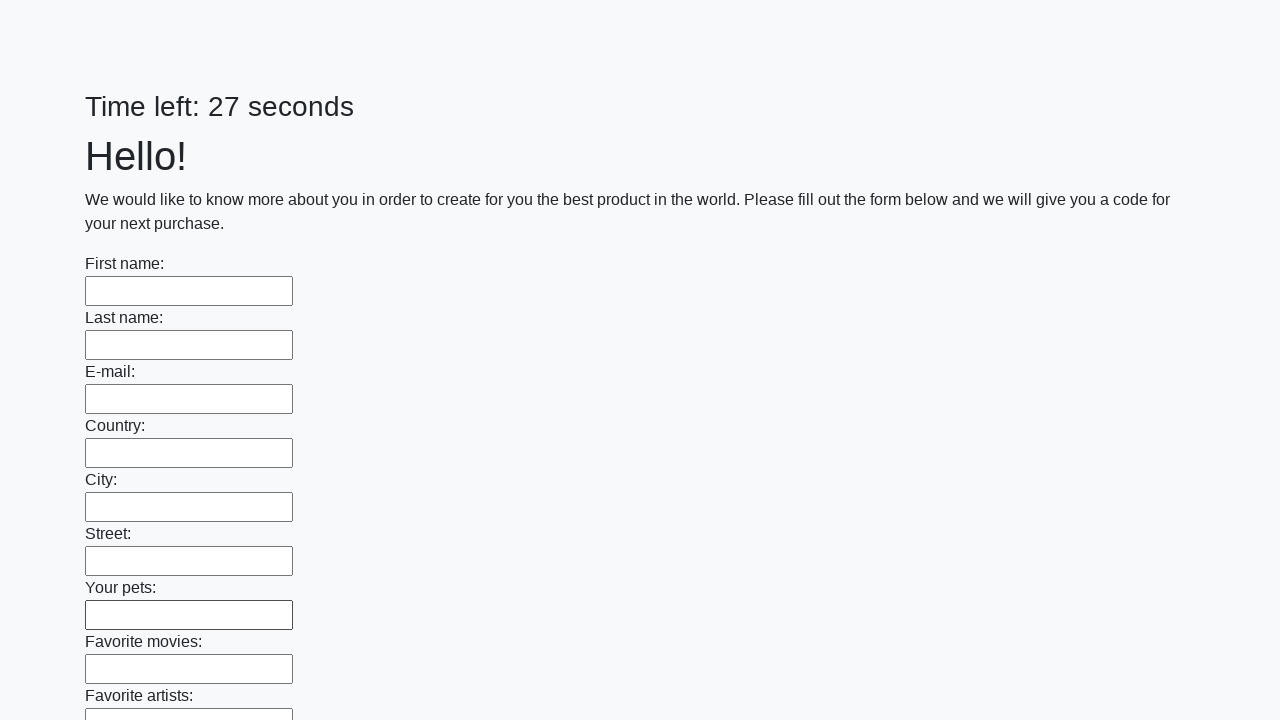